Tests the Wiki Pages menu on GitHub Selenide wiki by expanding the pages list and verifying that specific menu items exist and are clickable. The test iterates through multiple wiki page names to verify their presence.

Starting URL: https://github.com/selenide/selenide/wiki

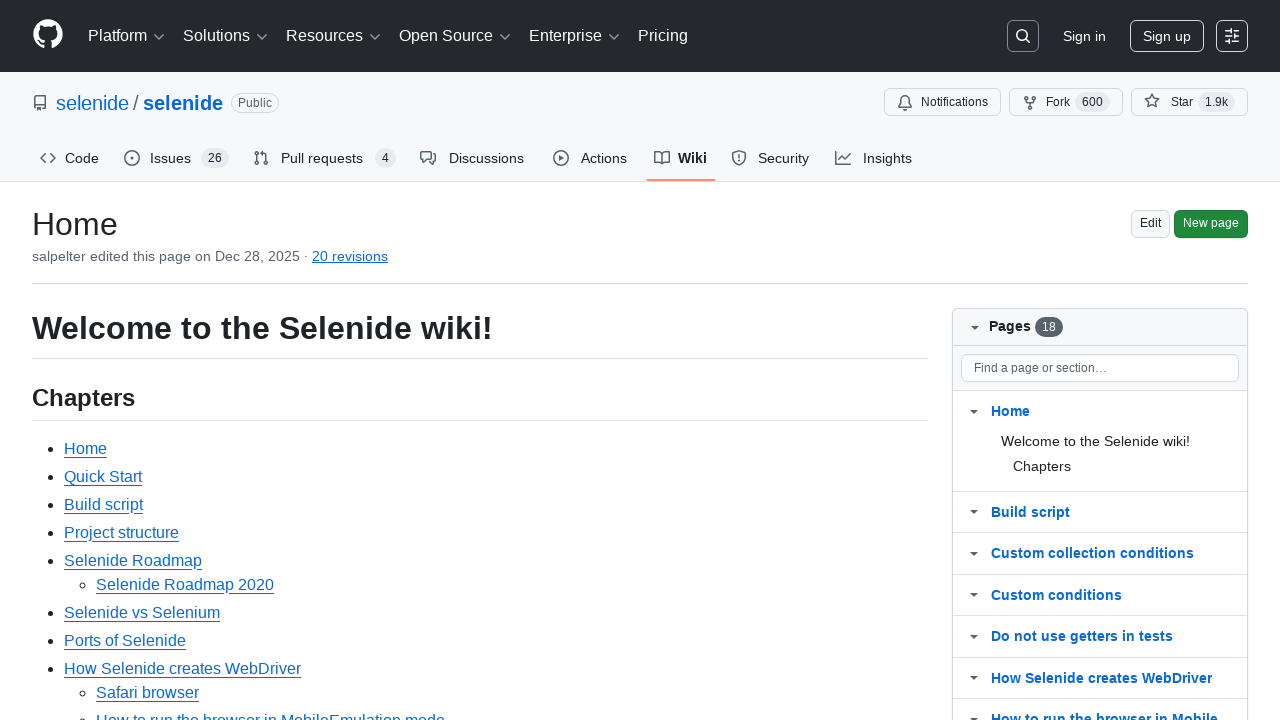

Navigated to GitHub Selenide wiki home page
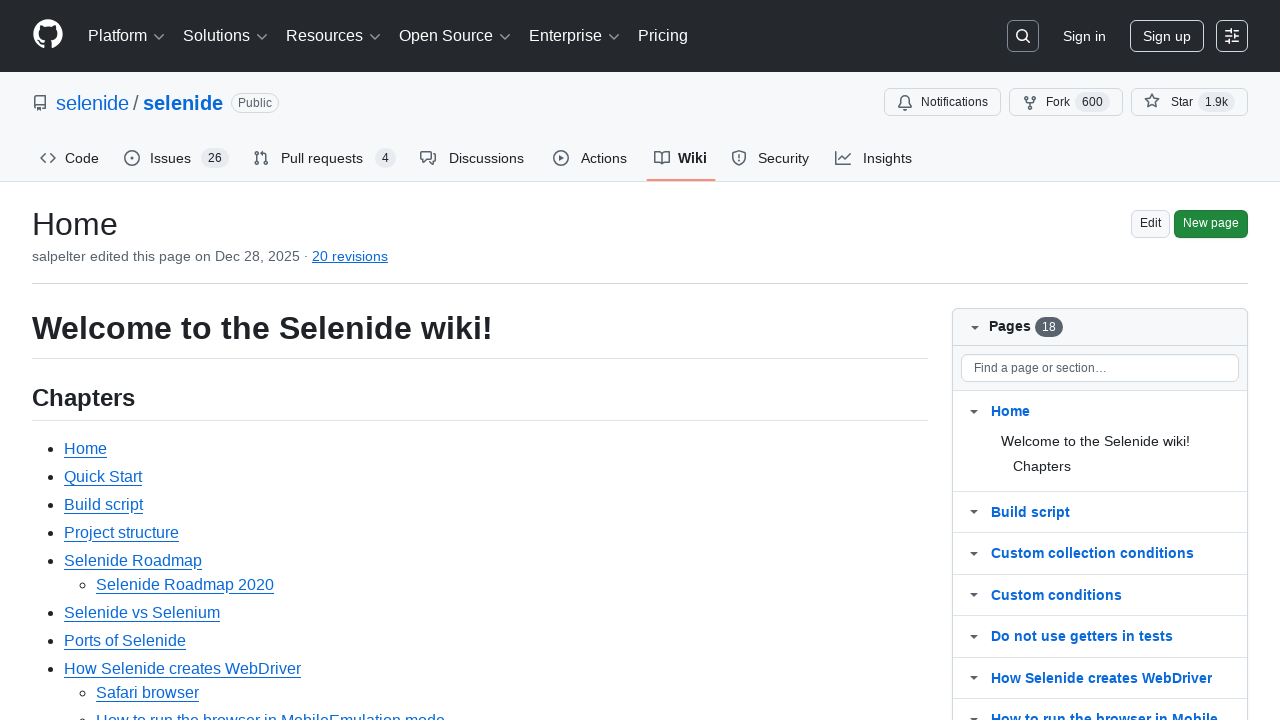

Wiki pages box loaded
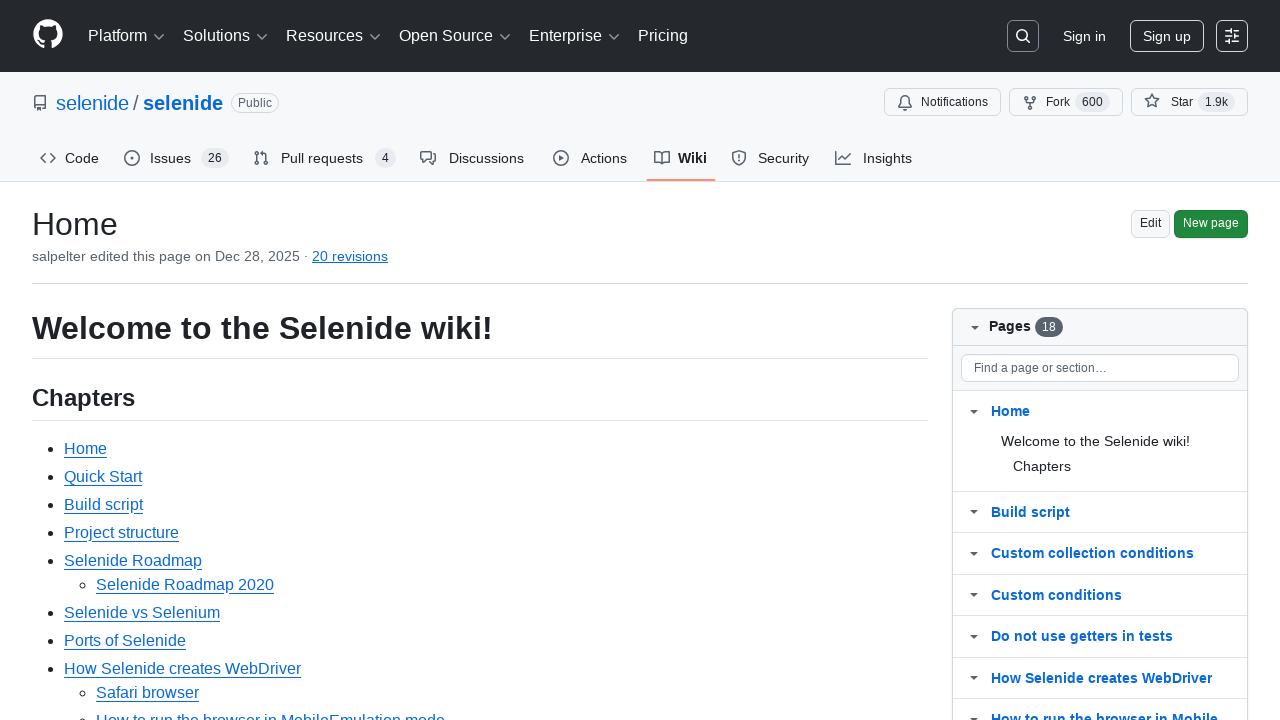

Clicked 'Show more pages' link to expand wiki pages list at (1030, 429) on #wiki-pages-box .js-wiki-more-pages-link
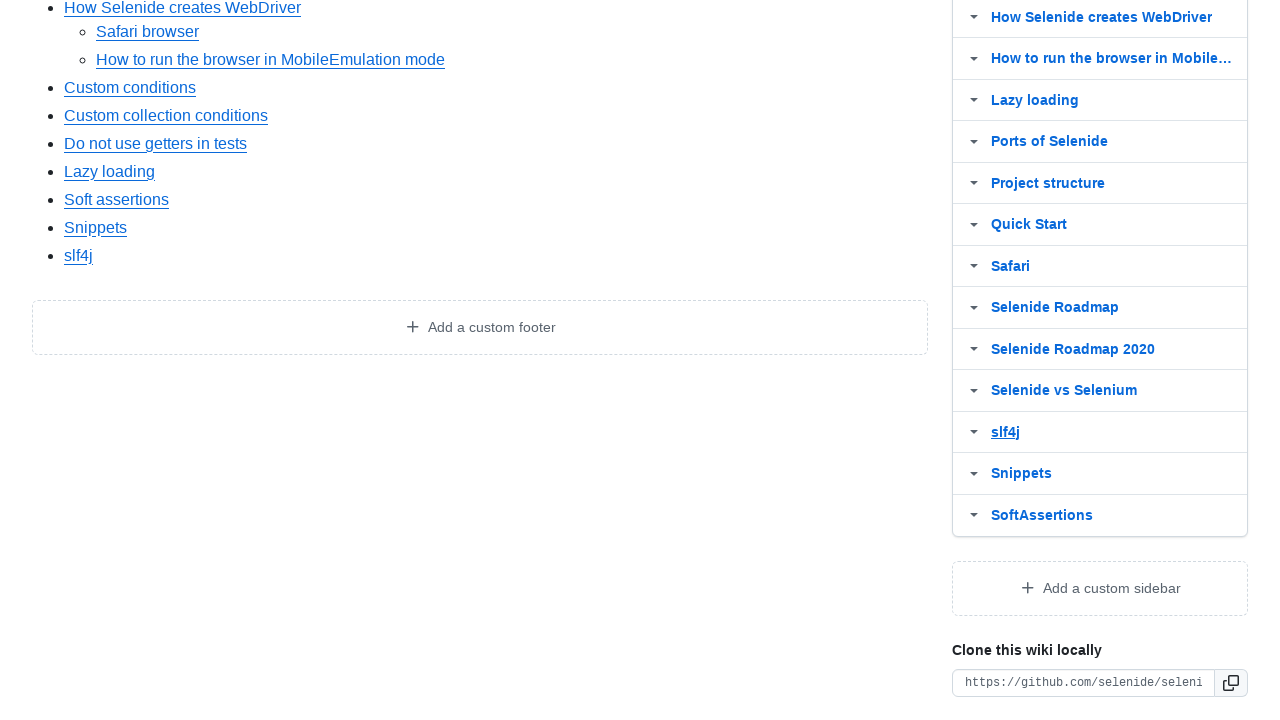

Wiki page 'Home' found in expanded list
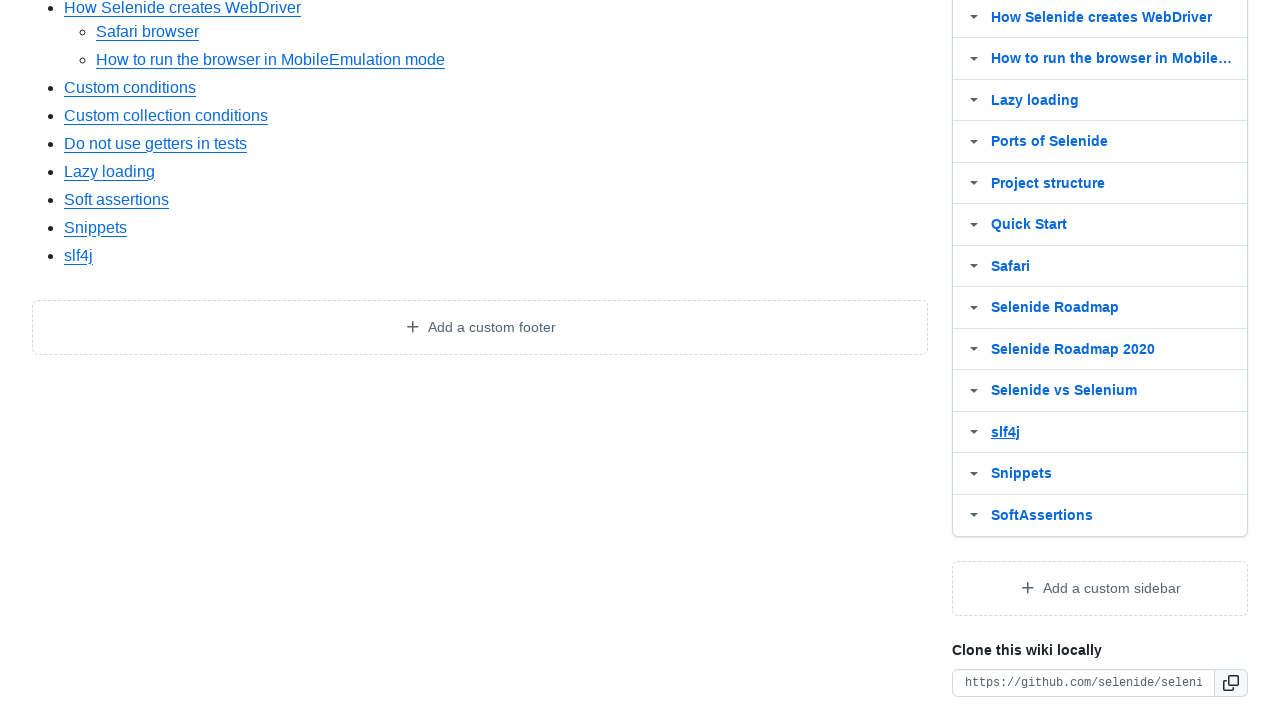

Clicked on wiki page 'Home' at (1010, 361) on #wiki-pages-box >> text=Home
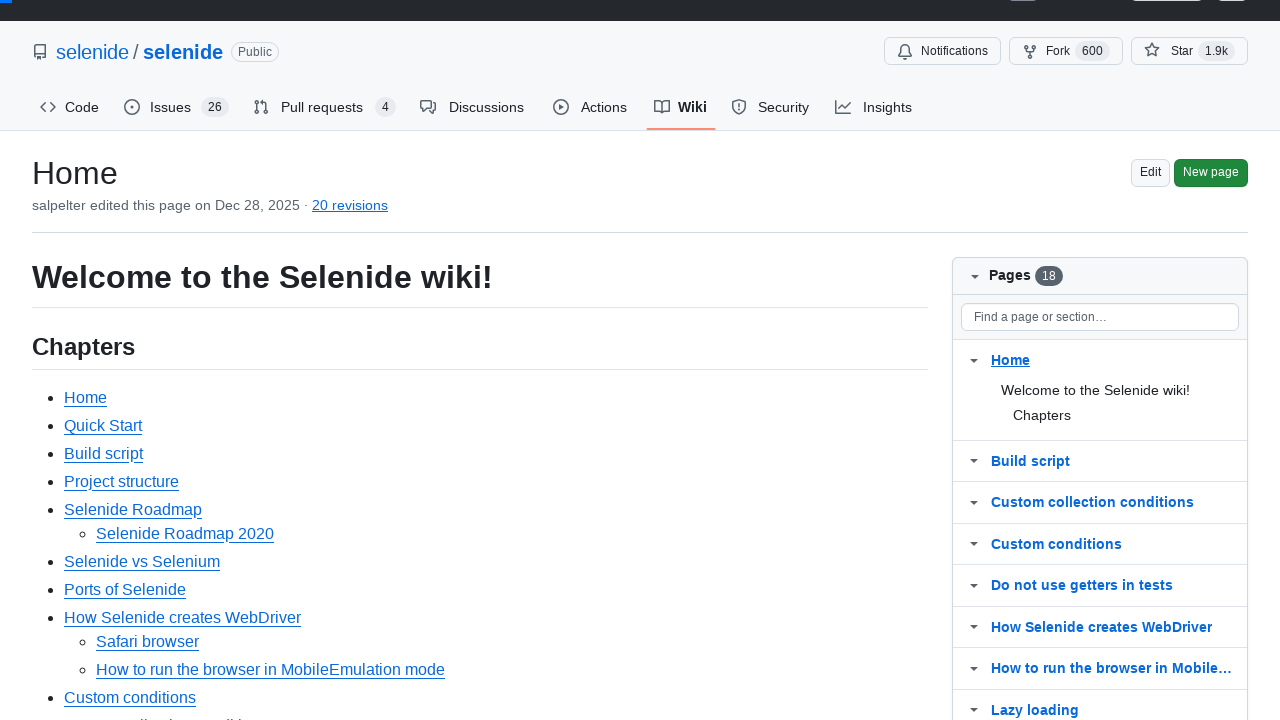

Navigated to GitHub Selenide wiki home page
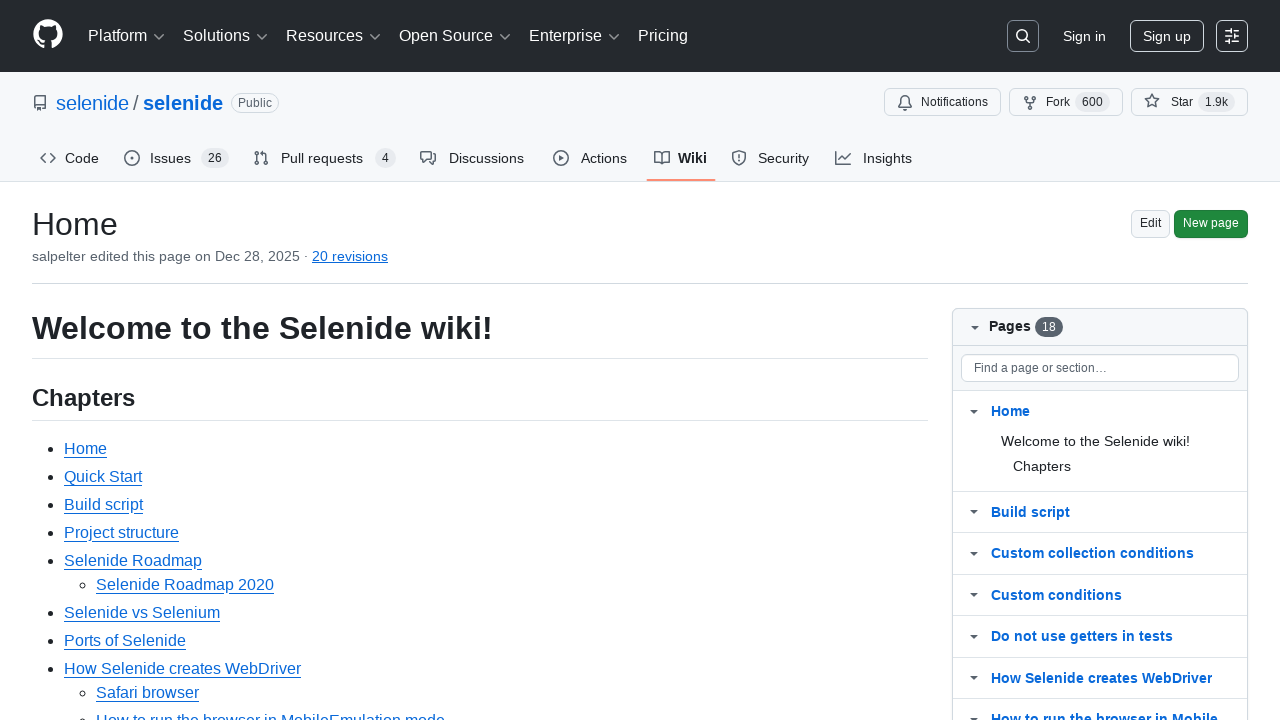

Wiki pages box loaded
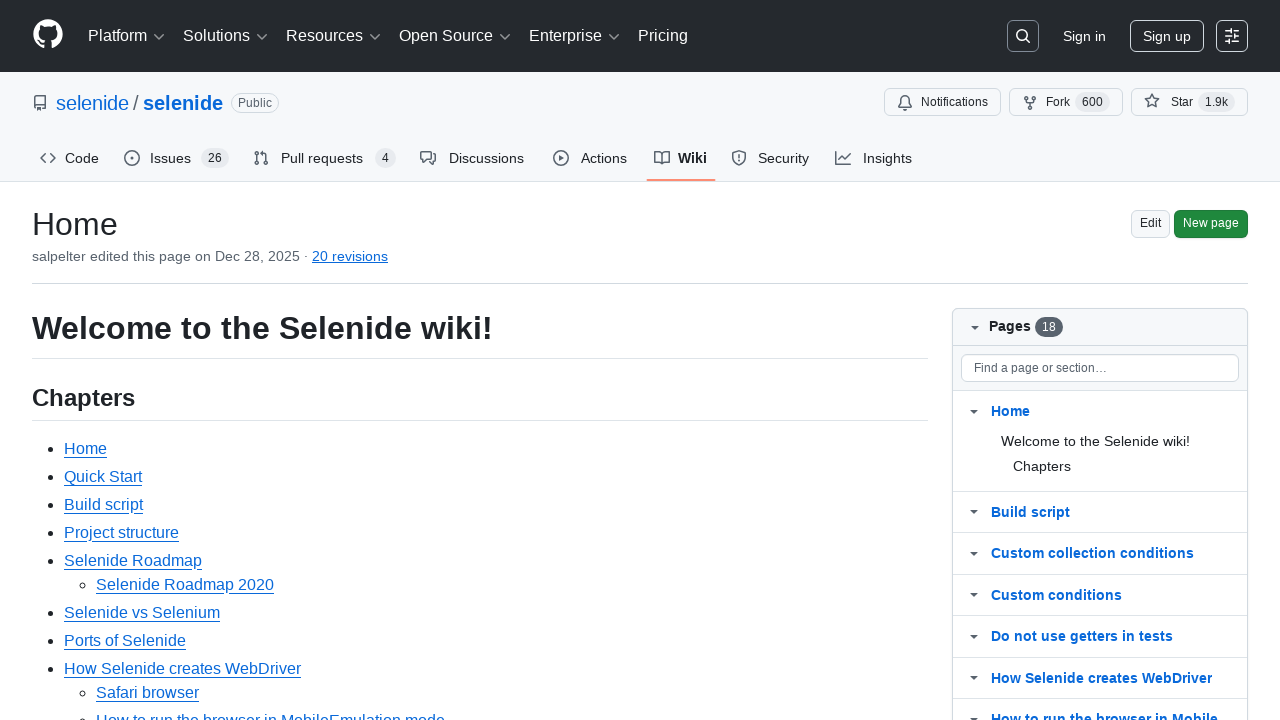

Clicked 'Show more pages' link to expand wiki pages list at (1030, 429) on #wiki-pages-box .js-wiki-more-pages-link
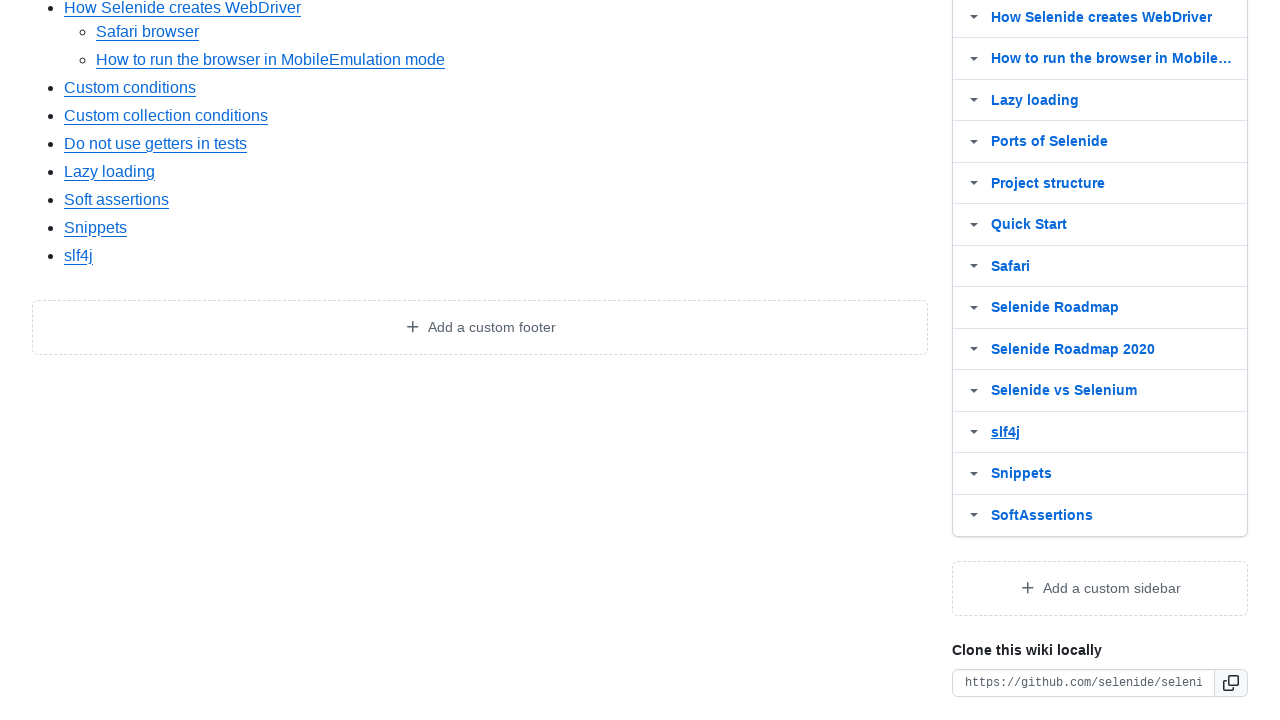

Wiki page 'Build script' found in expanded list
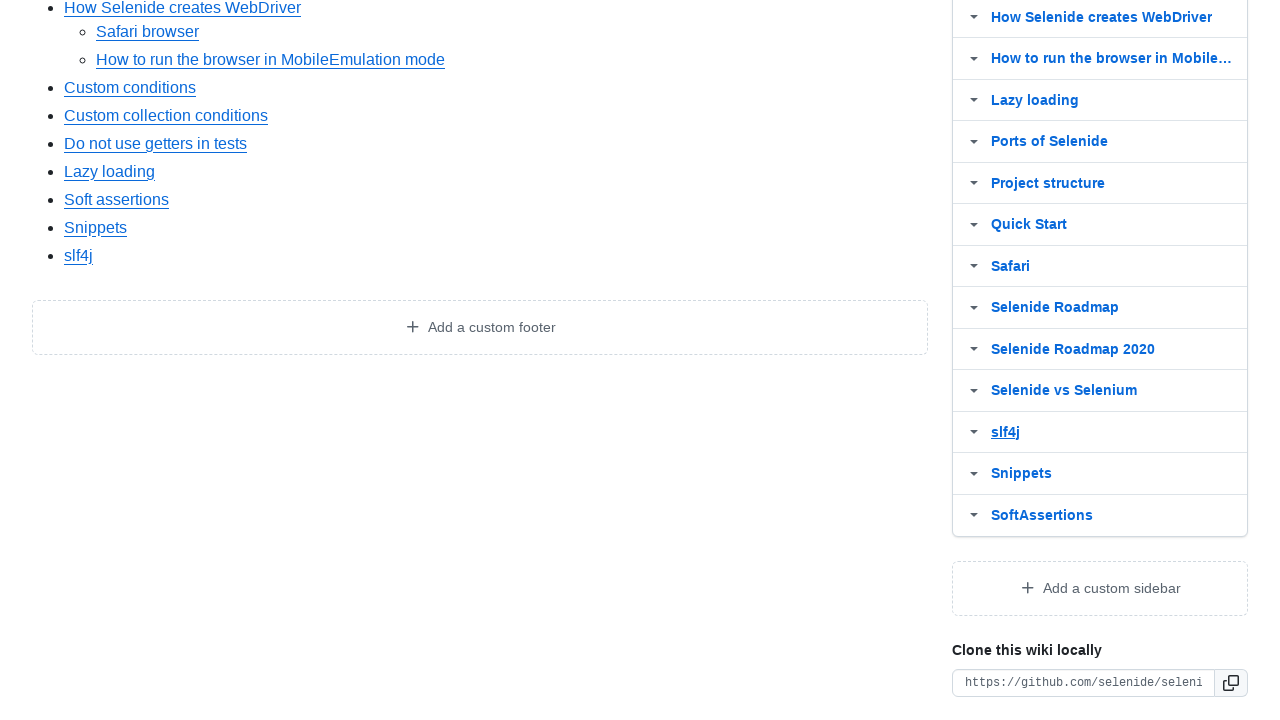

Clicked on wiki page 'Build script' at (1030, 360) on #wiki-pages-box >> text=Build script
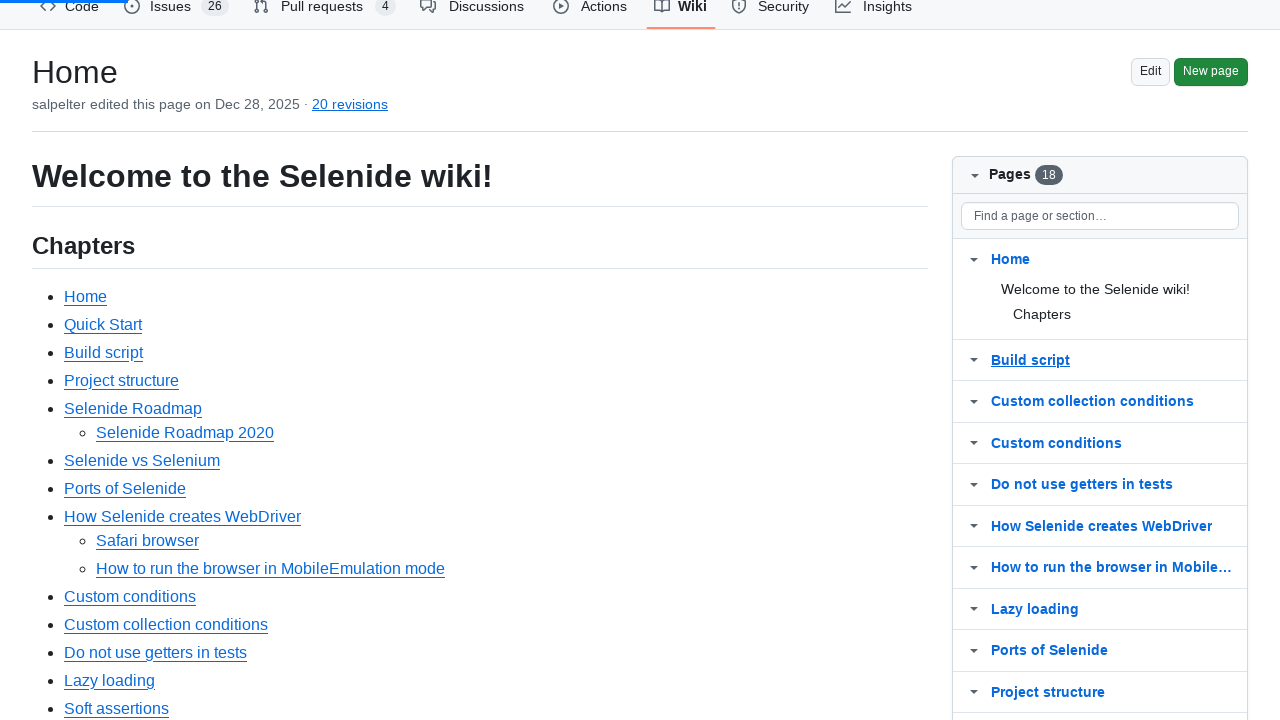

Navigated to GitHub Selenide wiki home page
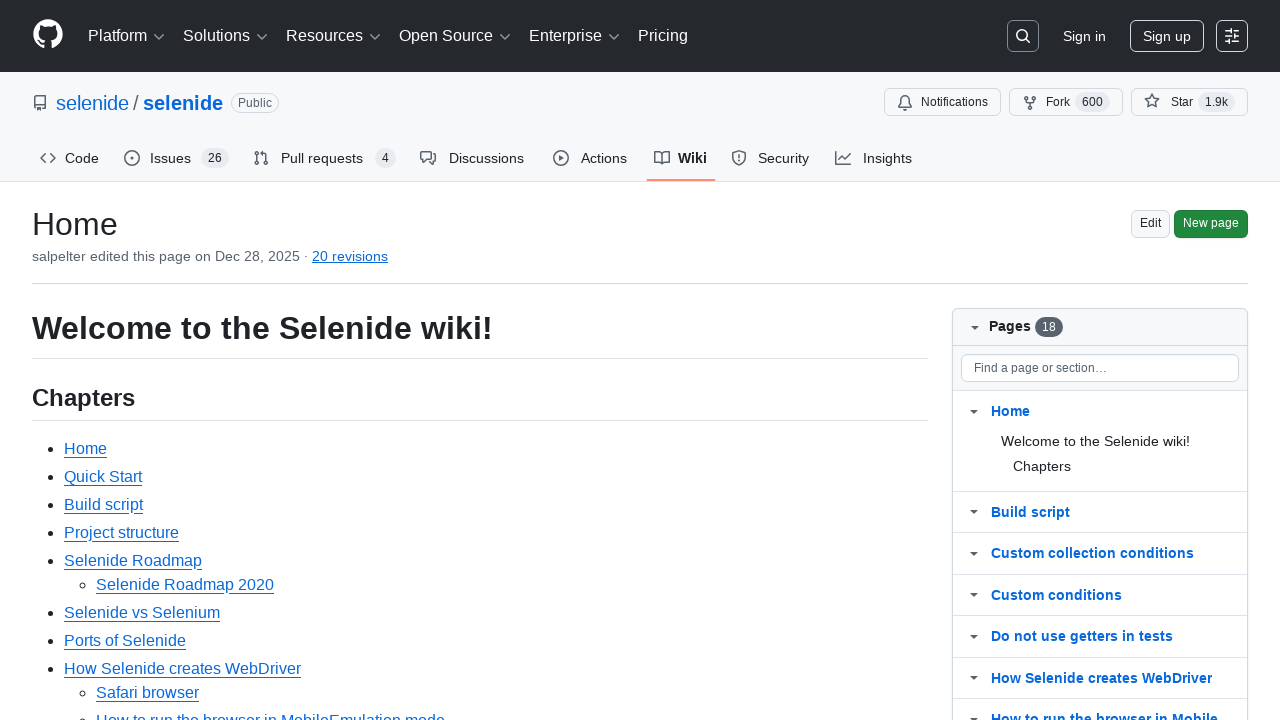

Wiki pages box loaded
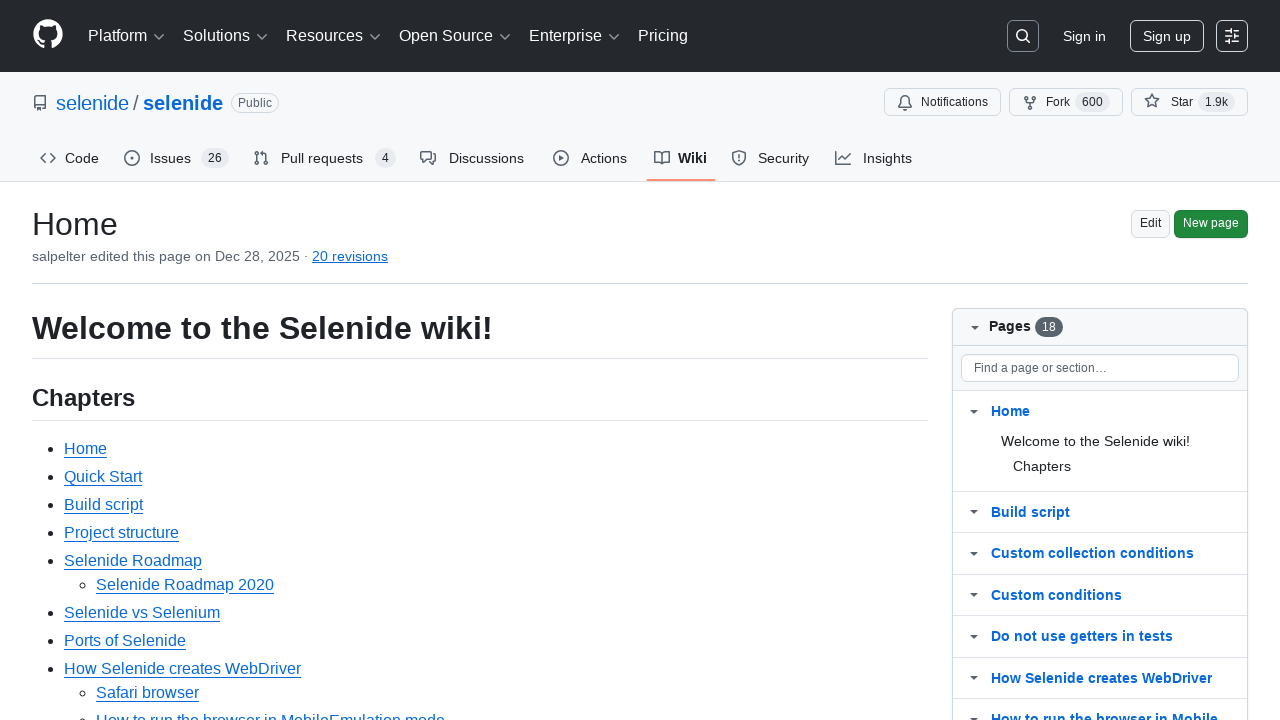

Clicked 'Show more pages' link to expand wiki pages list at (1030, 429) on #wiki-pages-box .js-wiki-more-pages-link
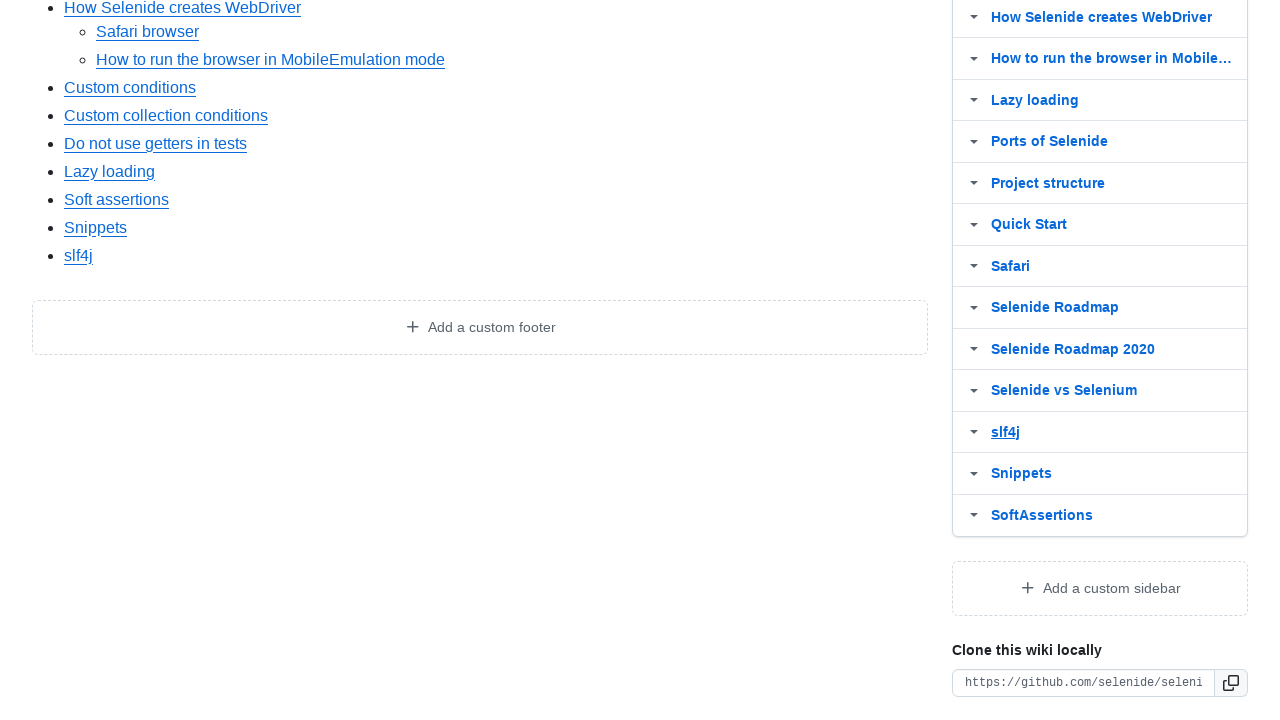

Wiki page 'Custom conditions' found in expanded list
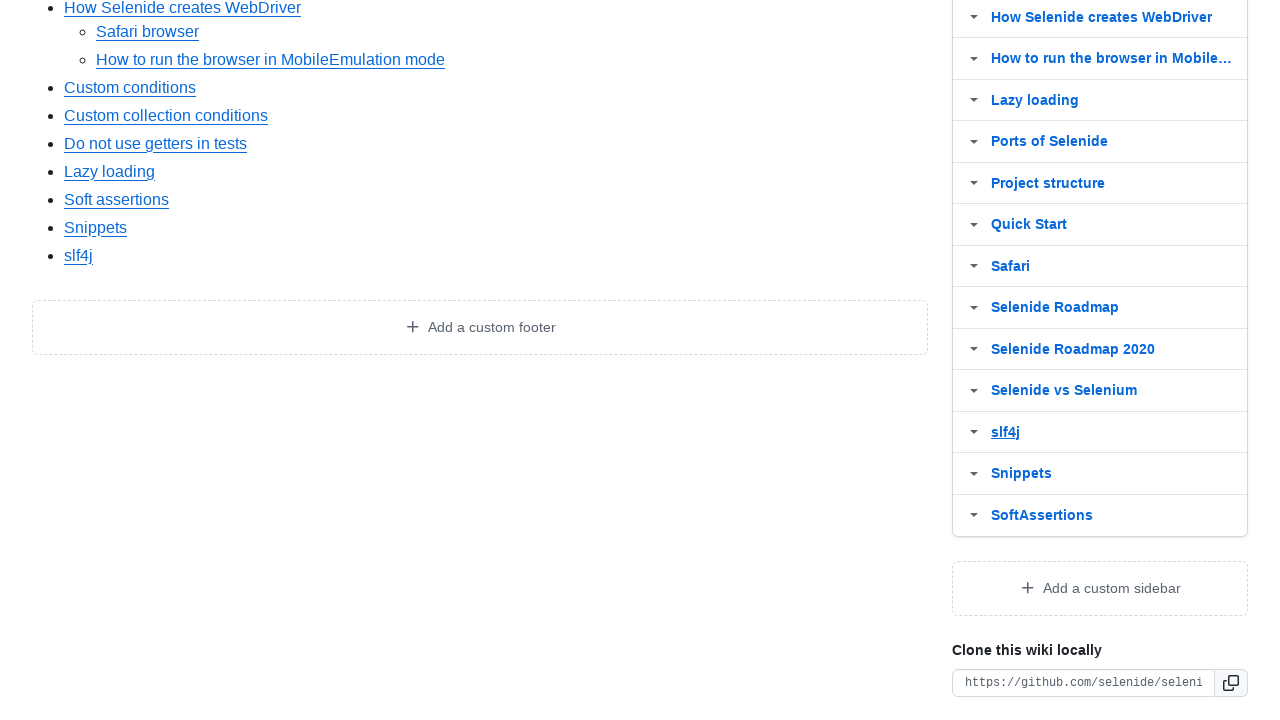

Clicked on wiki page 'Custom conditions' at (1056, 360) on #wiki-pages-box >> text=Custom conditions
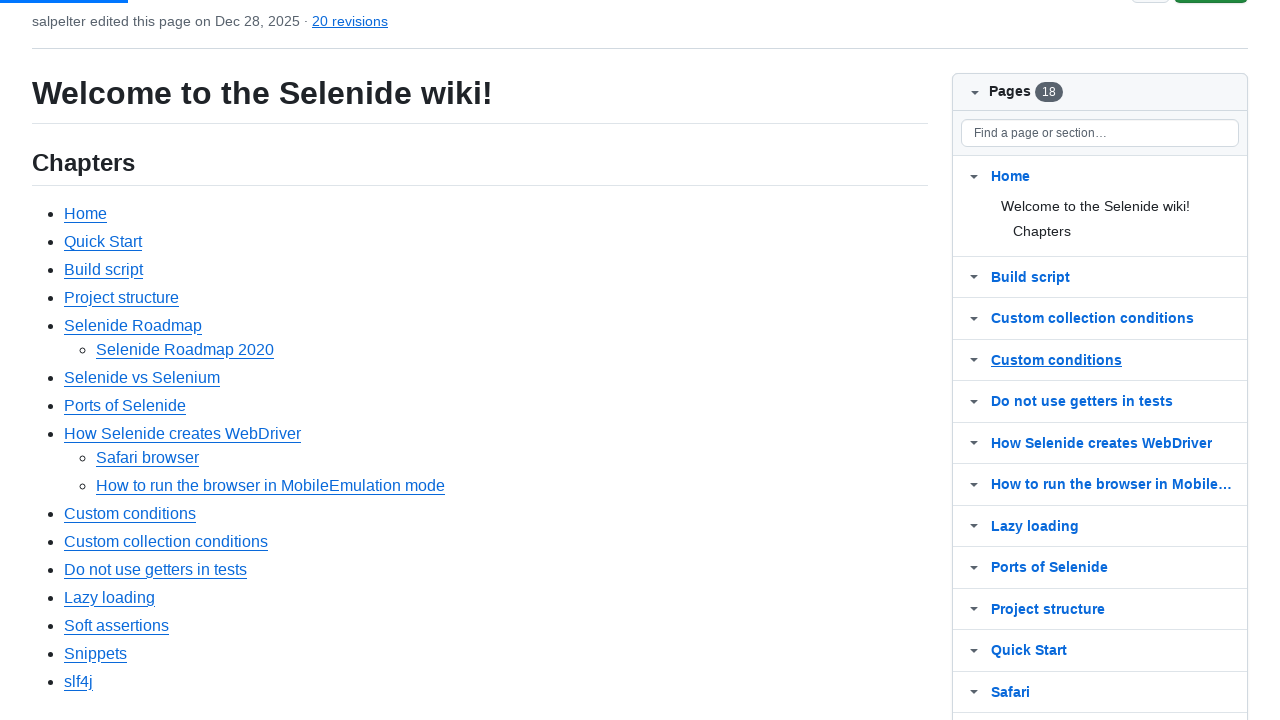

Navigated to GitHub Selenide wiki home page
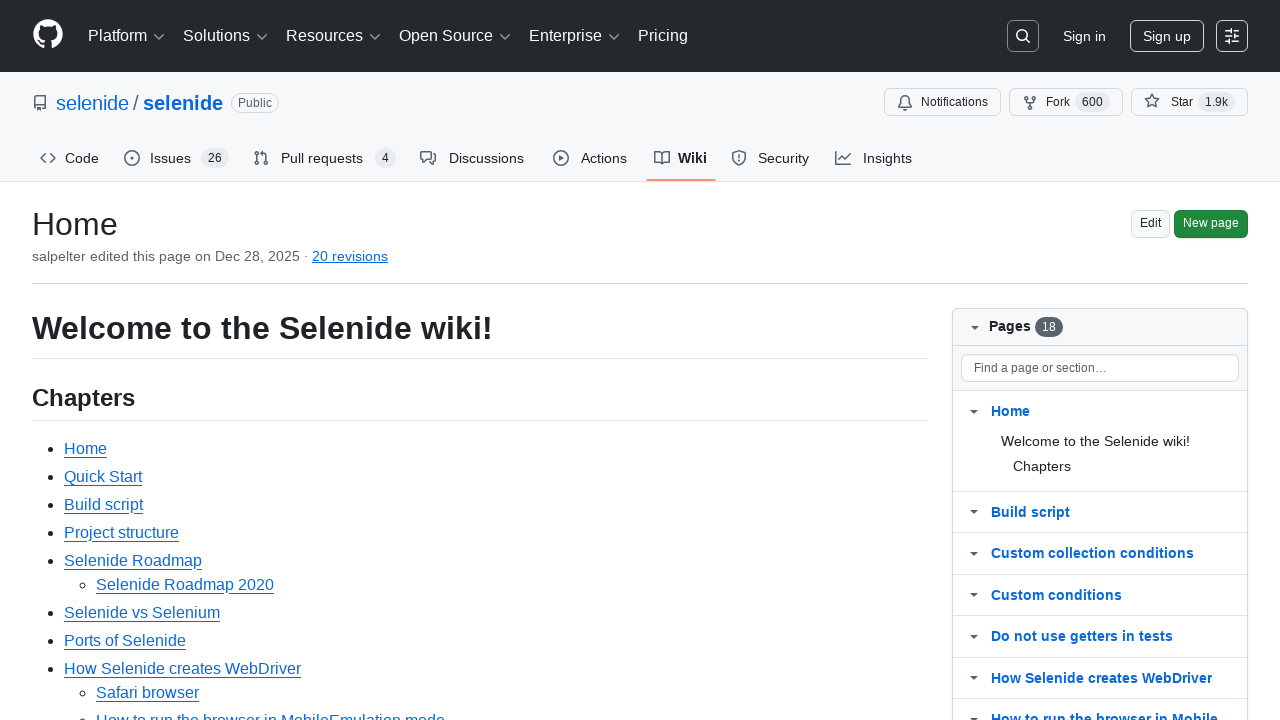

Wiki pages box loaded
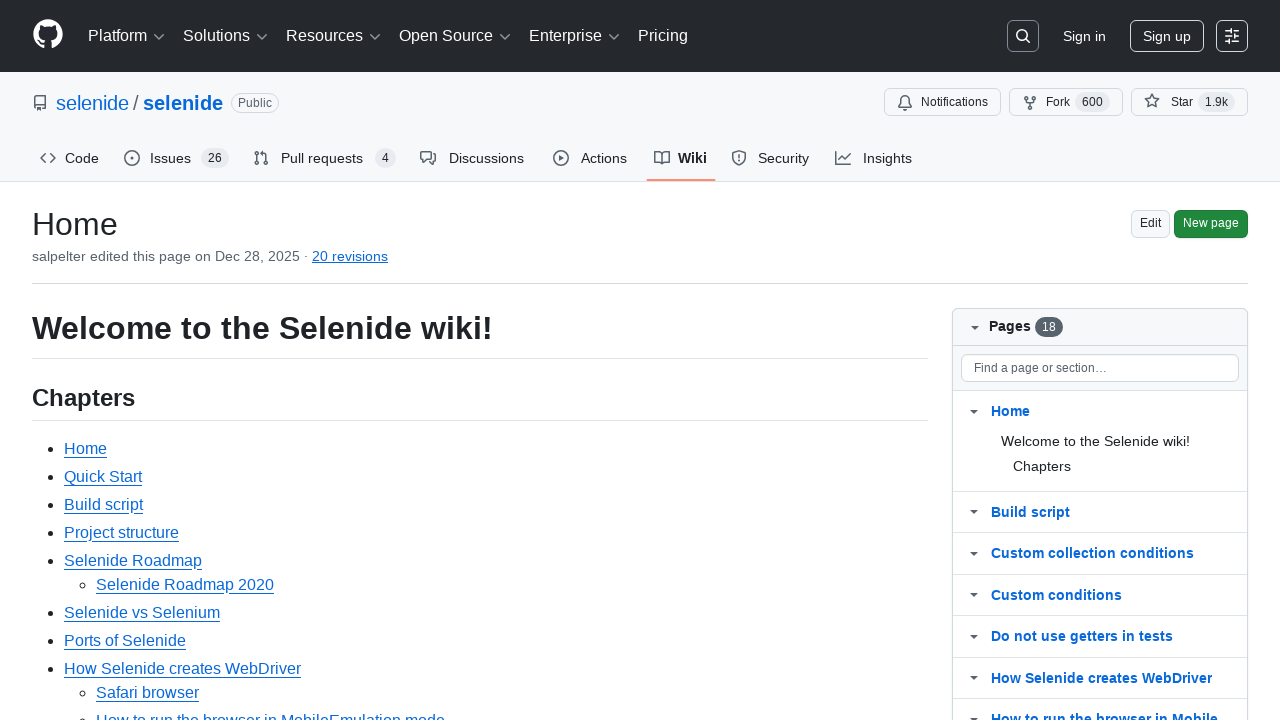

Clicked 'Show more pages' link to expand wiki pages list at (1030, 429) on #wiki-pages-box .js-wiki-more-pages-link
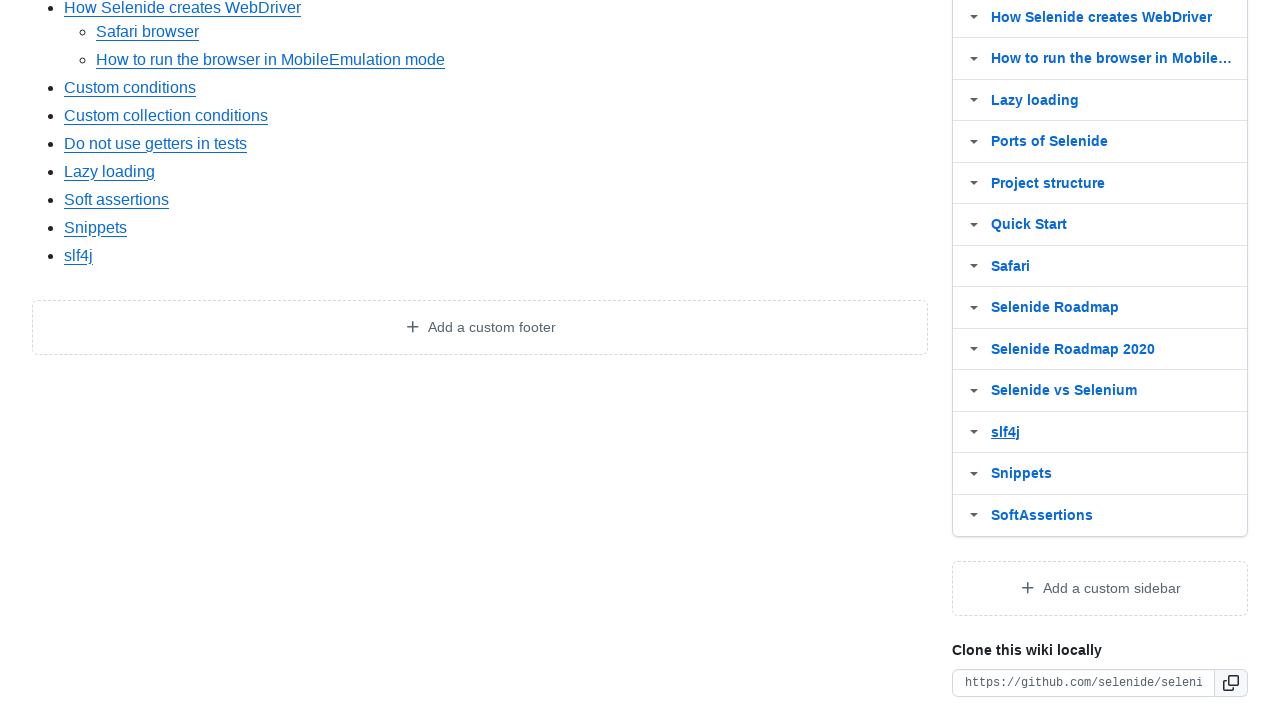

Wiki page 'Do not use getters in tests' found in expanded list
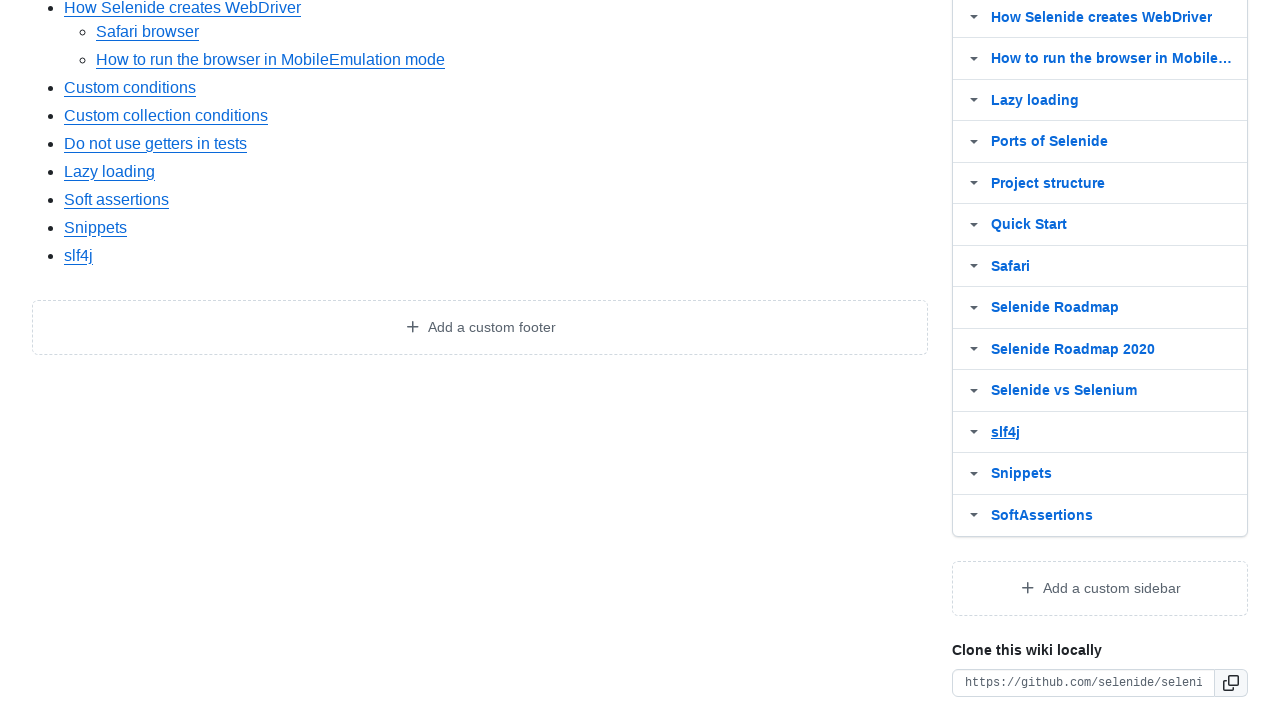

Clicked on wiki page 'Do not use getters in tests' at (1082, 361) on #wiki-pages-box >> text=Do not use getters in tests
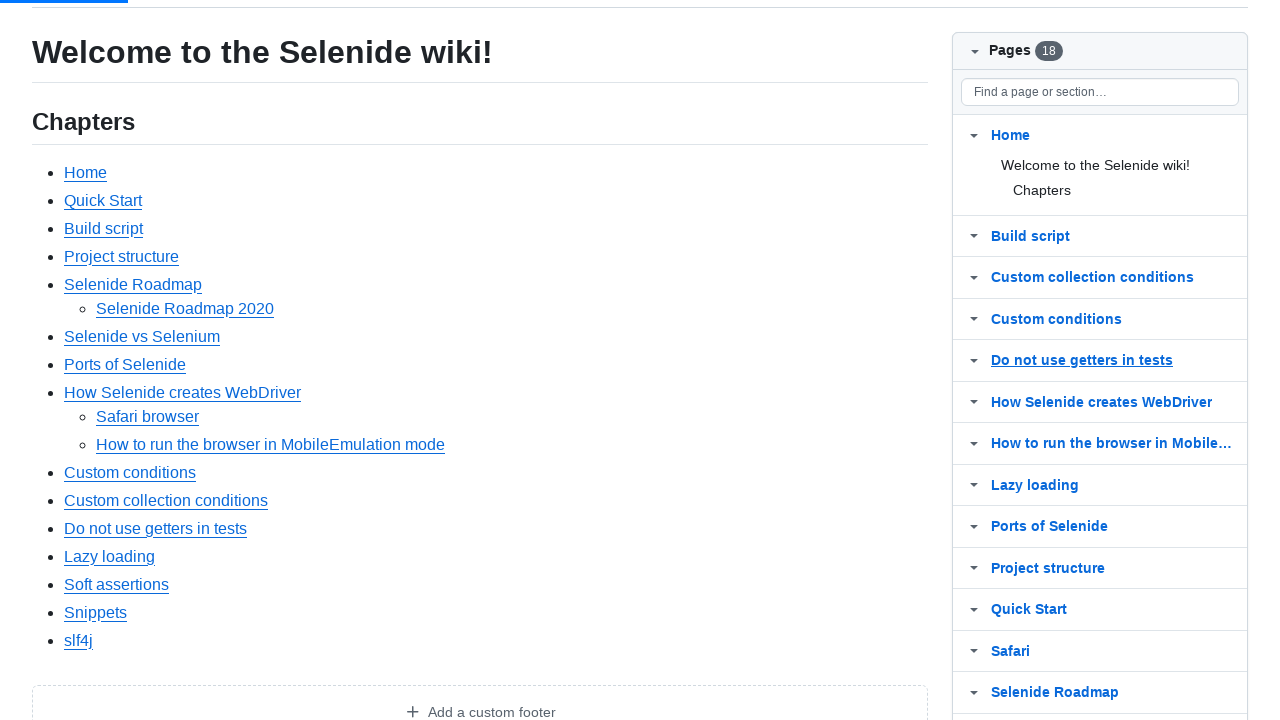

Navigated to GitHub Selenide wiki home page
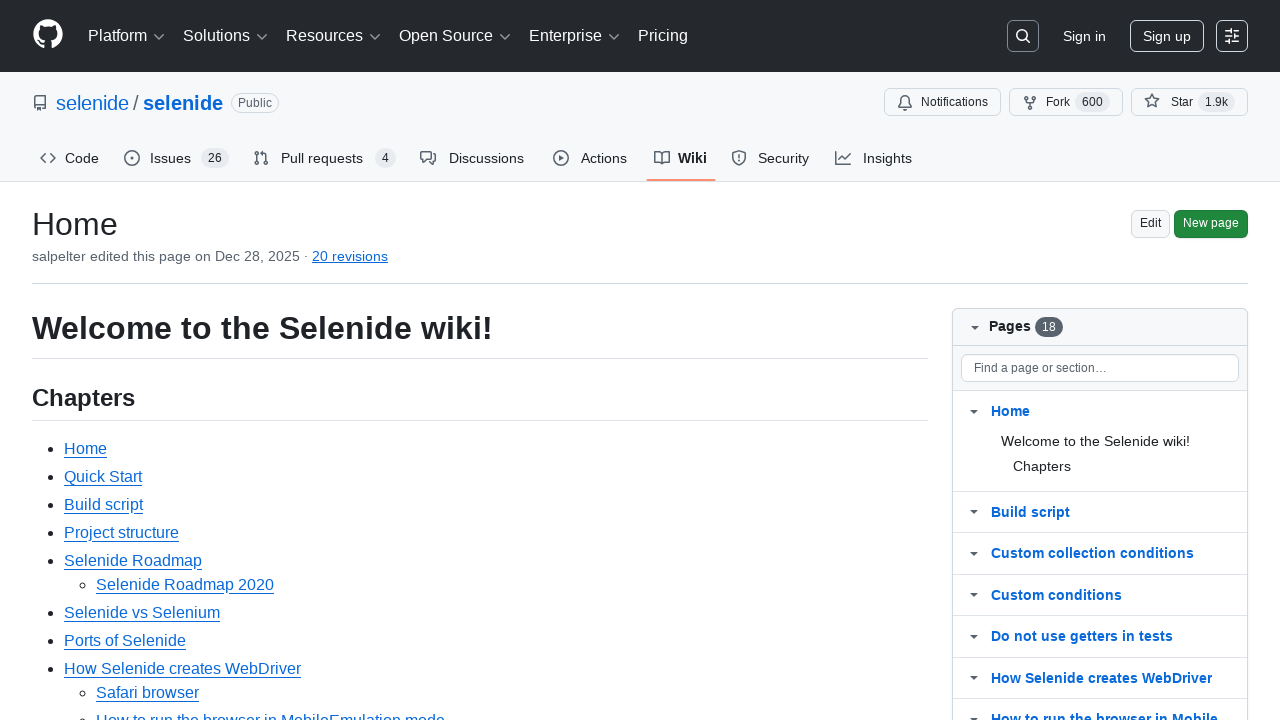

Wiki pages box loaded
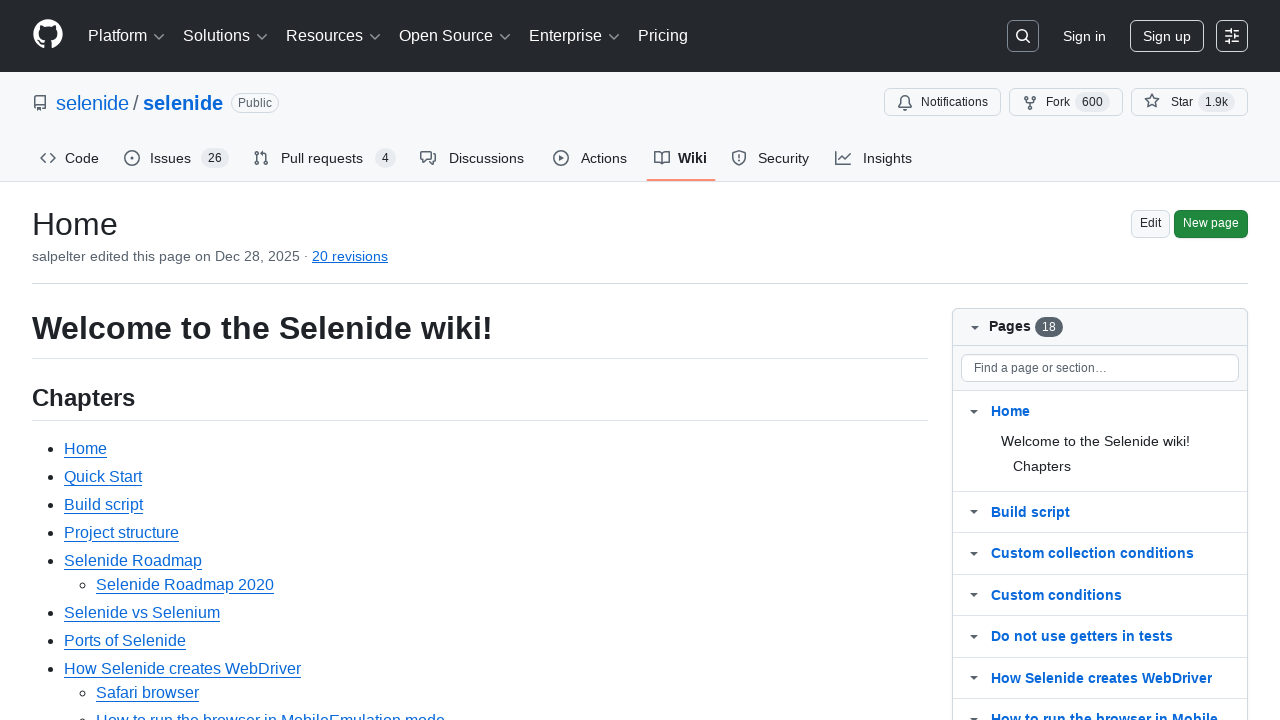

Clicked 'Show more pages' link to expand wiki pages list at (1030, 429) on #wiki-pages-box .js-wiki-more-pages-link
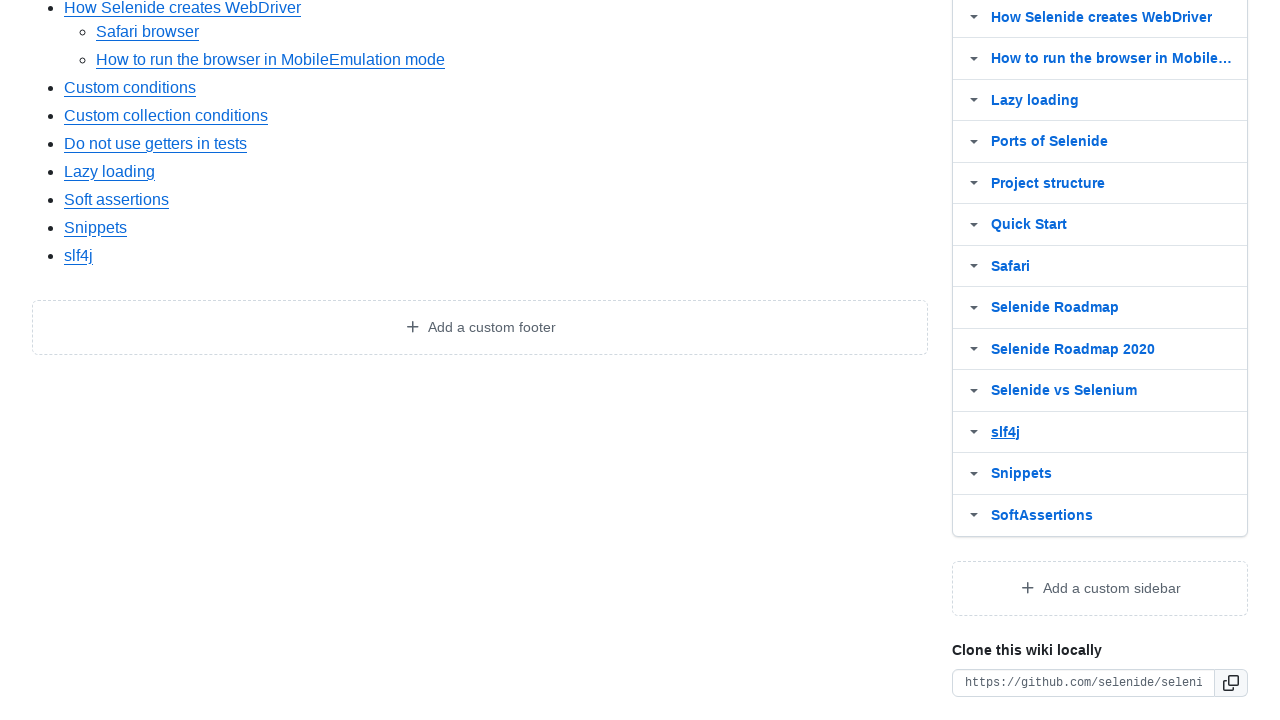

Wiki page 'How Selenide creates WebDriver' found in expanded list
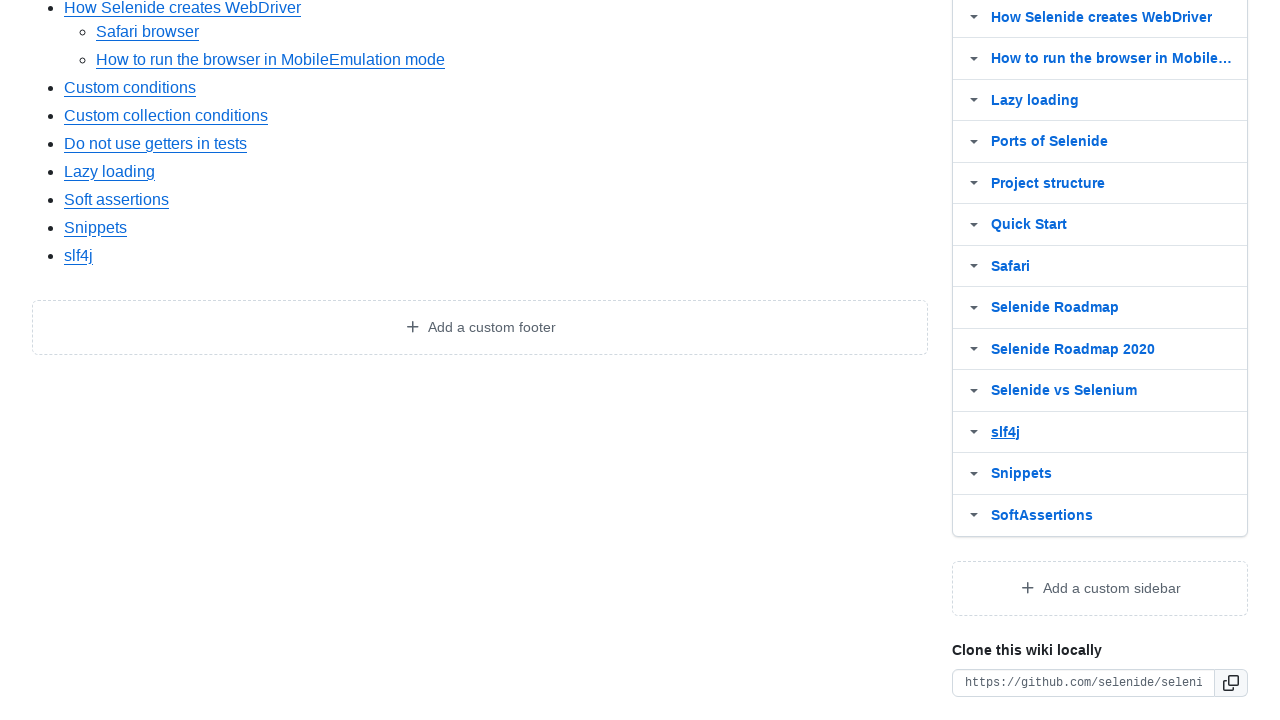

Clicked on wiki page 'How Selenide creates WebDriver' at (1102, 17) on #wiki-pages-box >> text=How Selenide creates WebDriver
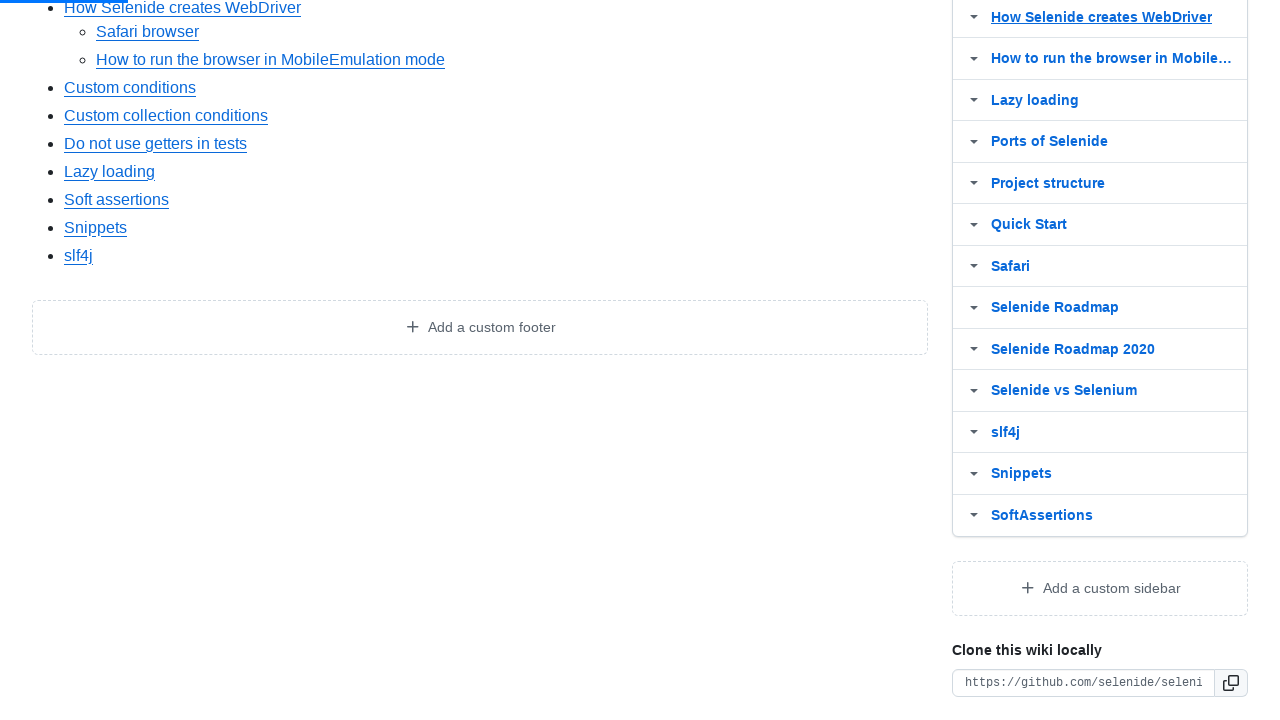

Navigated to GitHub Selenide wiki home page
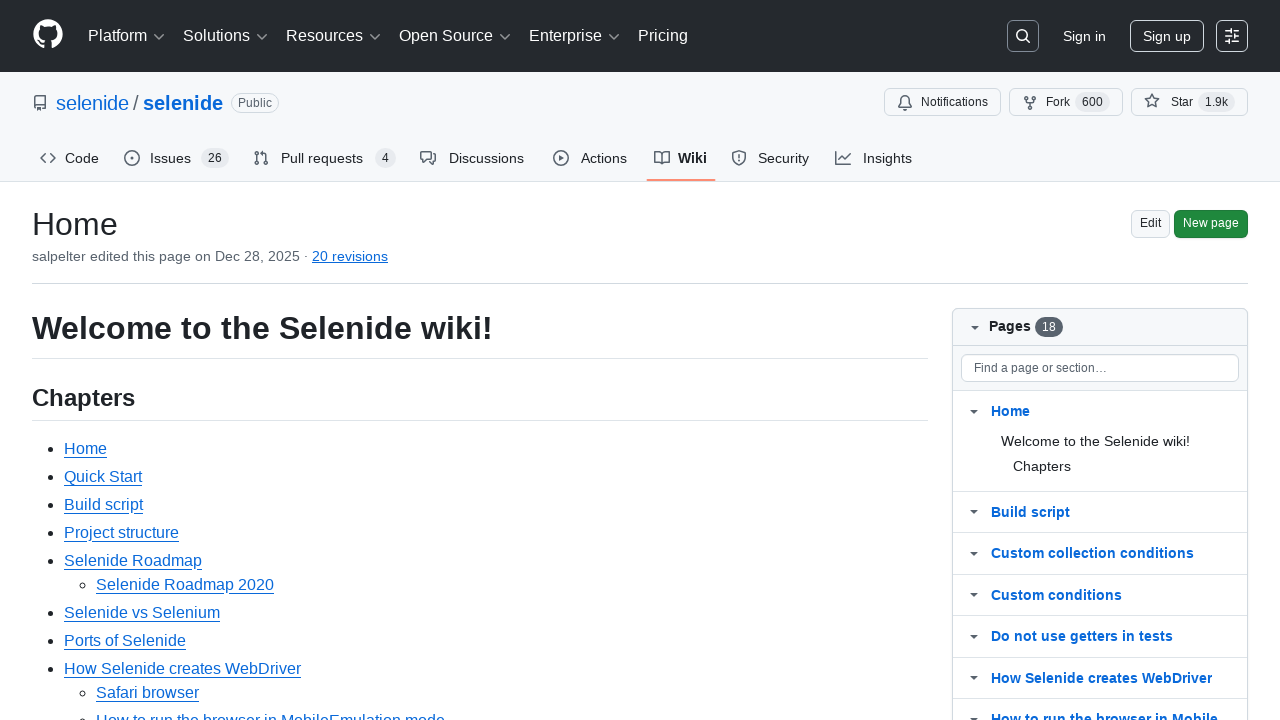

Wiki pages box loaded
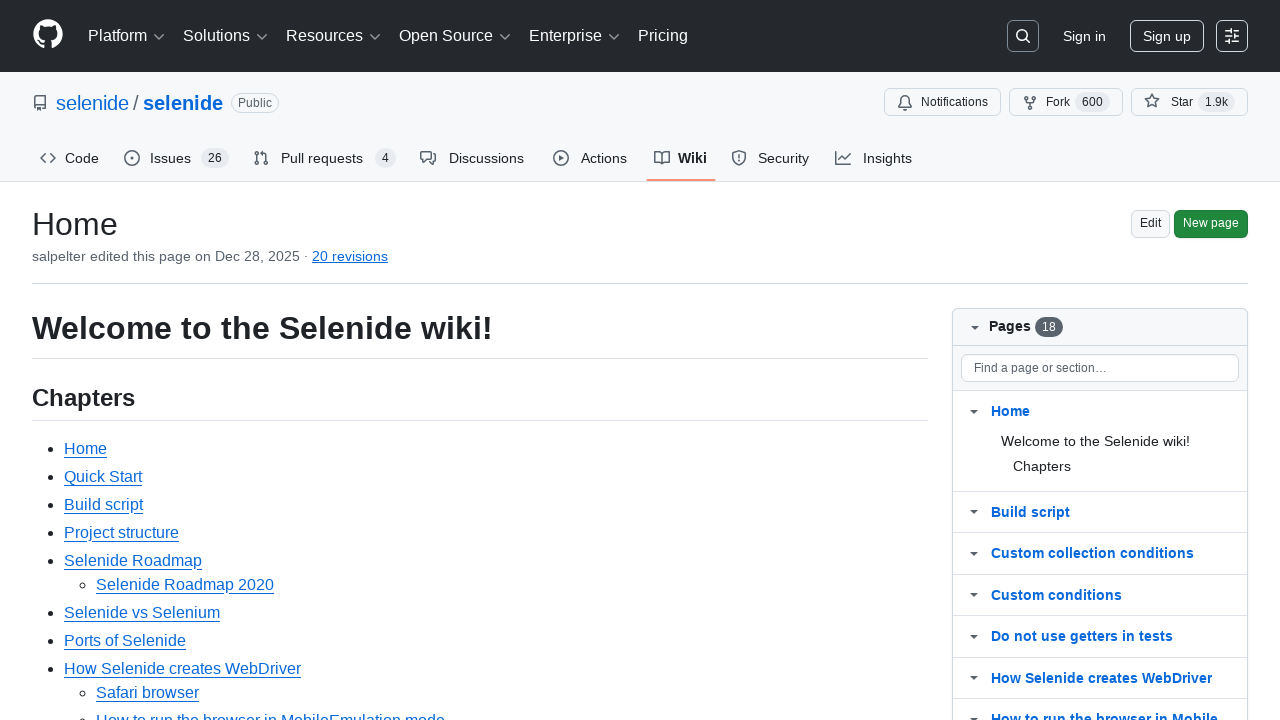

Clicked 'Show more pages' link to expand wiki pages list at (1030, 429) on #wiki-pages-box .js-wiki-more-pages-link
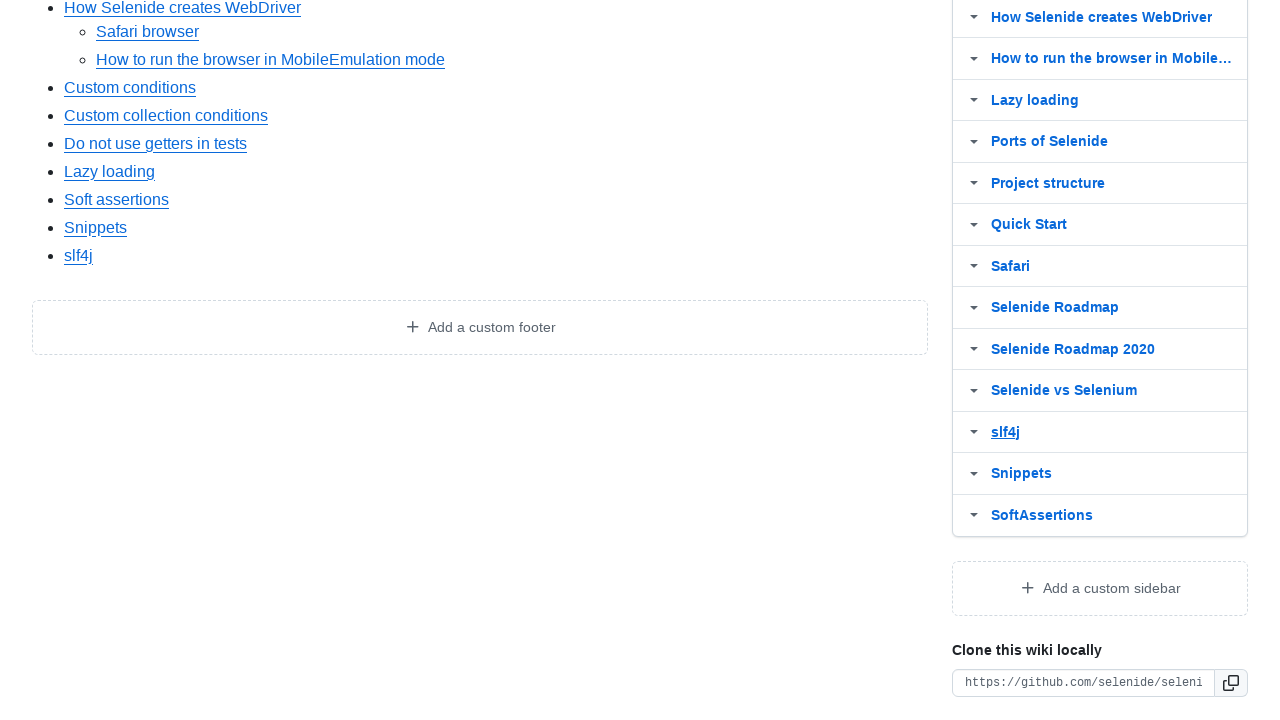

Wiki page 'How to run the browser in MobileEmulation mode' found in expanded list
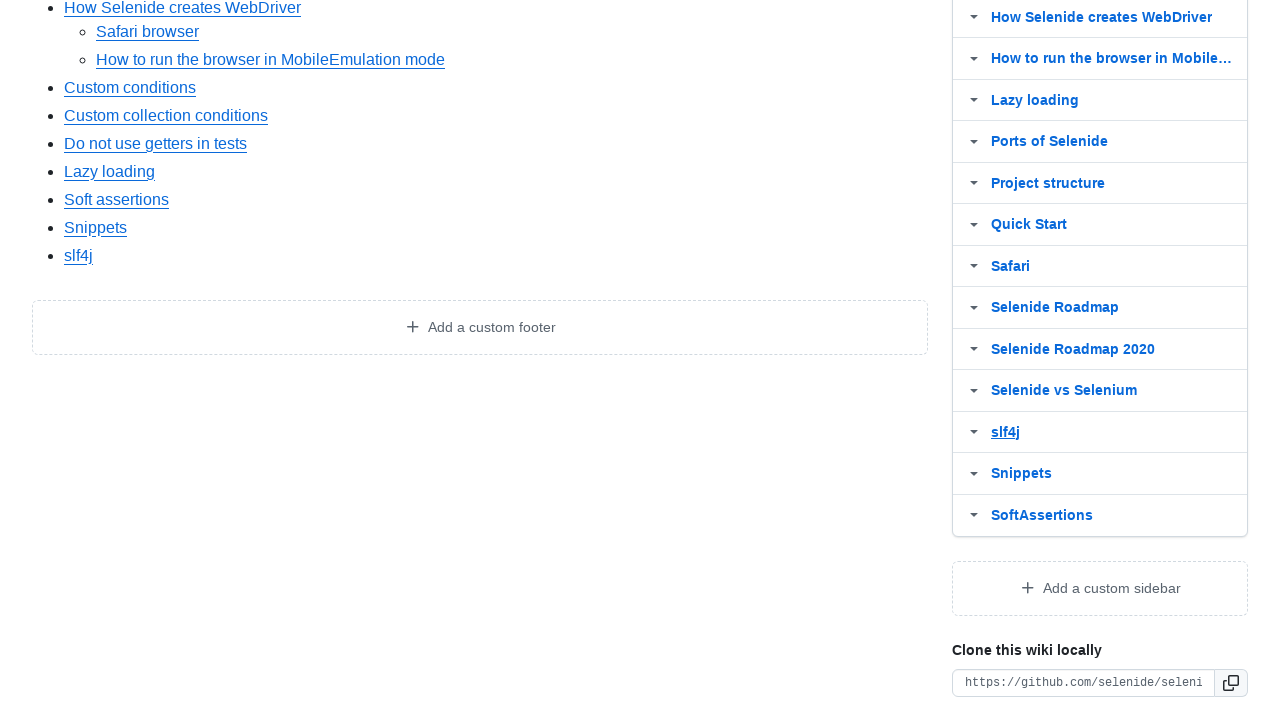

Clicked on wiki page 'How to run the browser in MobileEmulation mode' at (1115, 59) on #wiki-pages-box >> text=How to run the browser in MobileEmulation mode
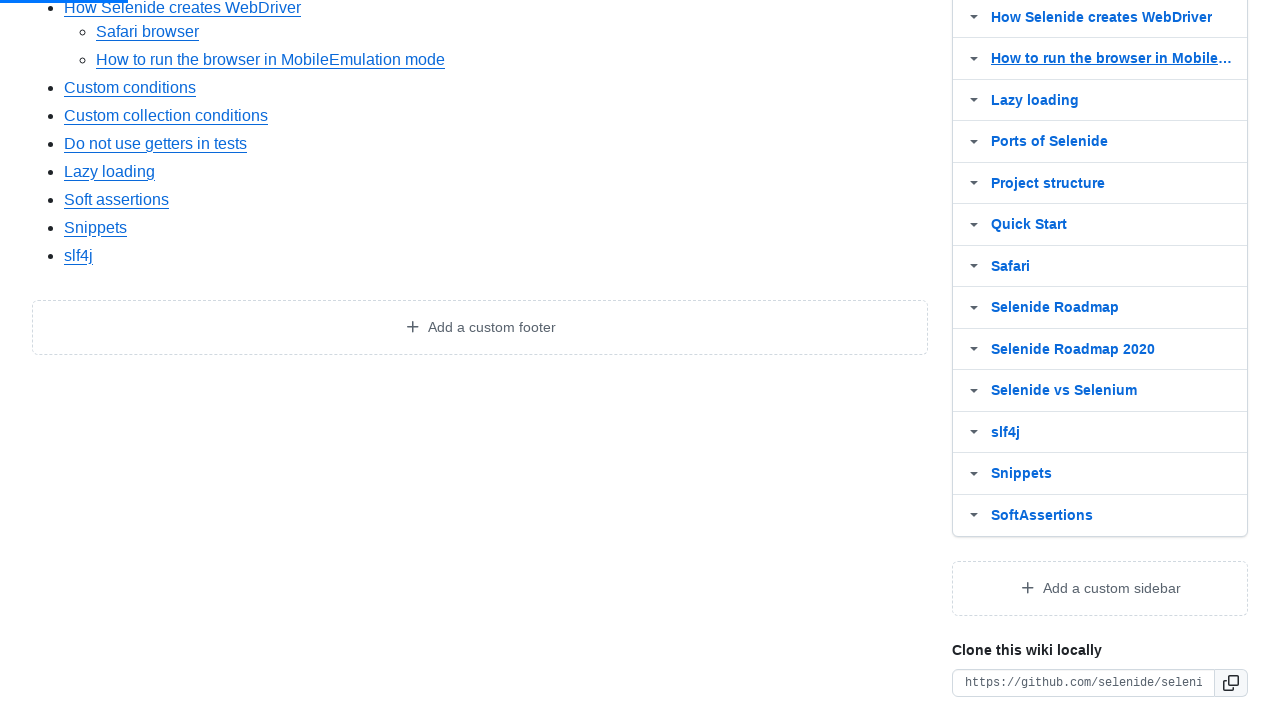

Navigated to GitHub Selenide wiki home page
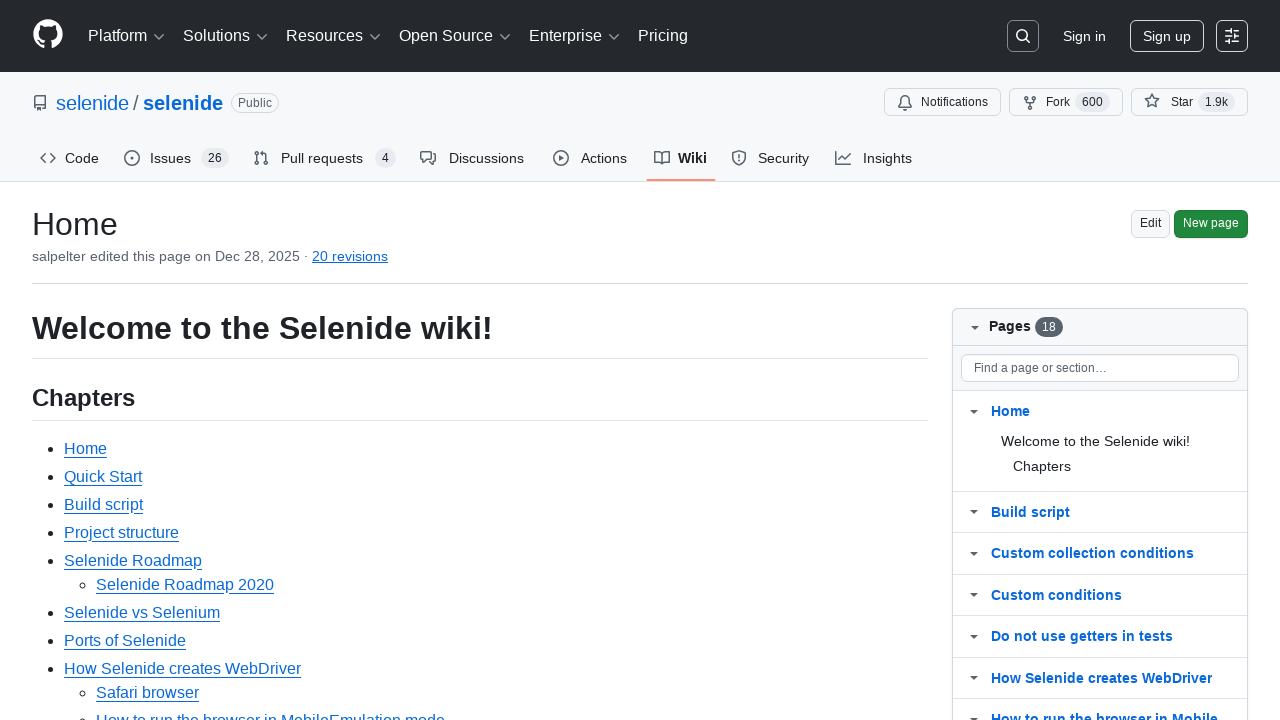

Wiki pages box loaded
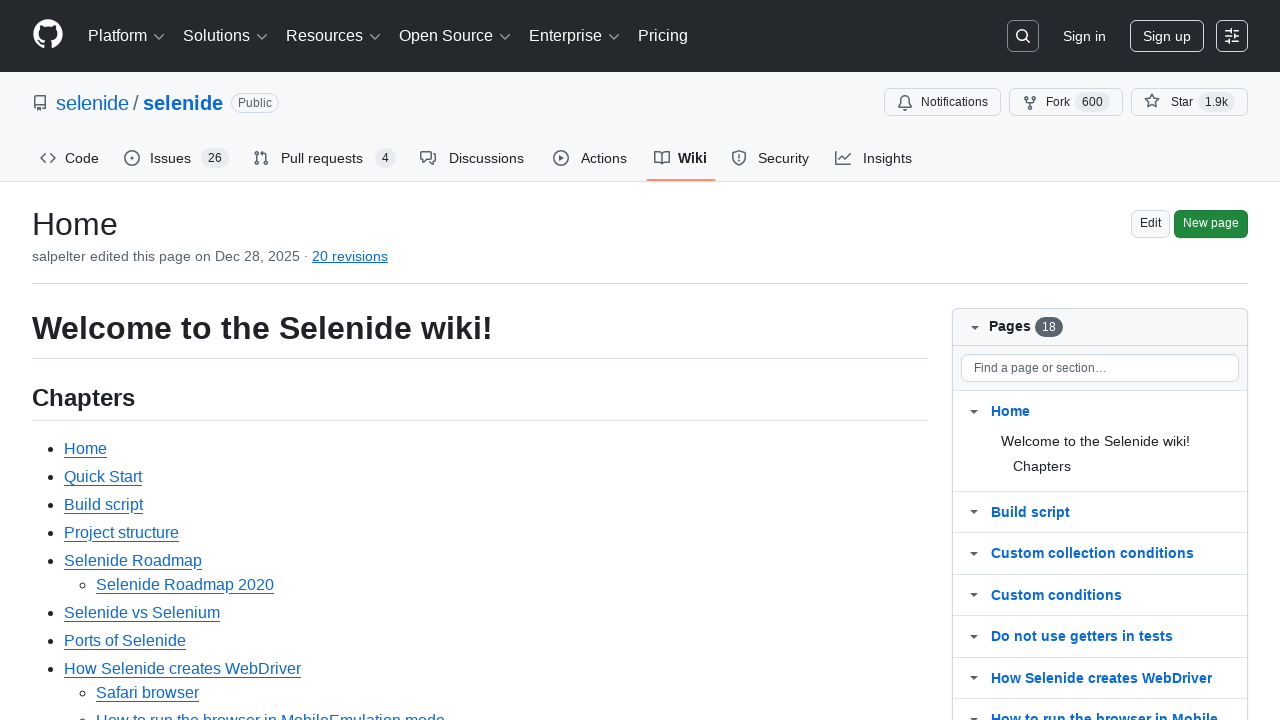

Clicked 'Show more pages' link to expand wiki pages list at (1030, 429) on #wiki-pages-box .js-wiki-more-pages-link
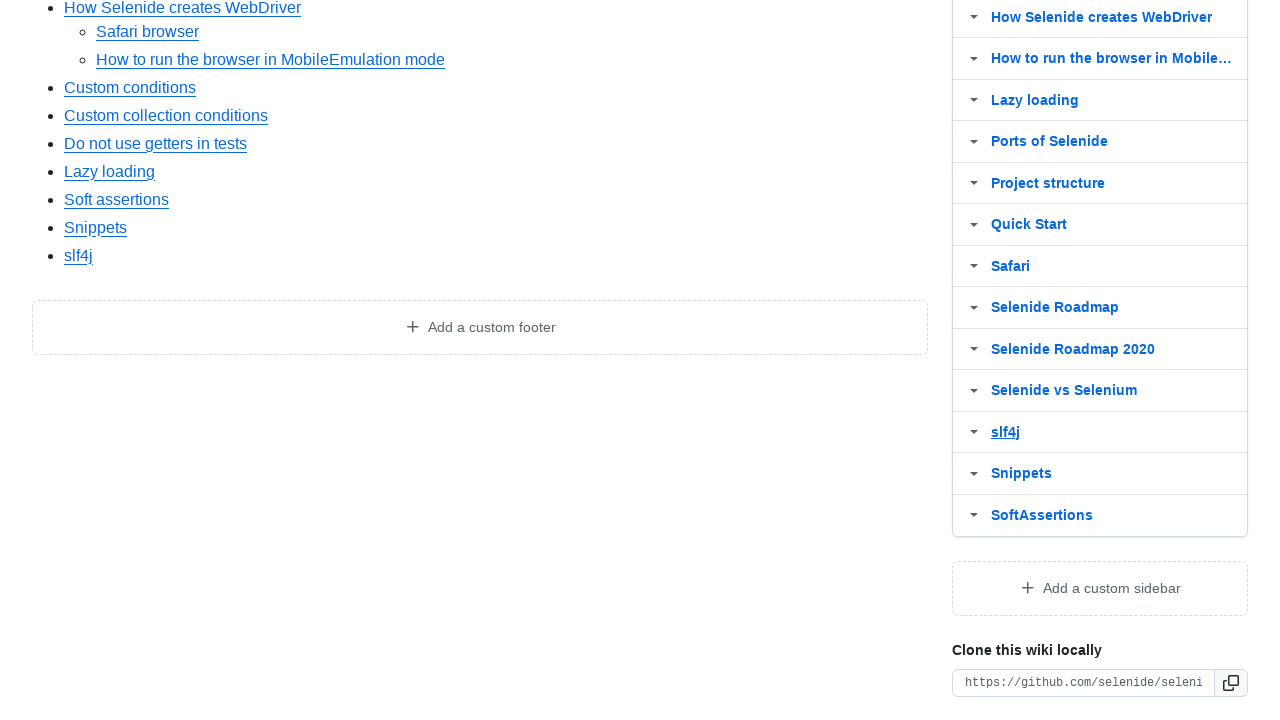

Wiki page 'Lazy loading' found in expanded list
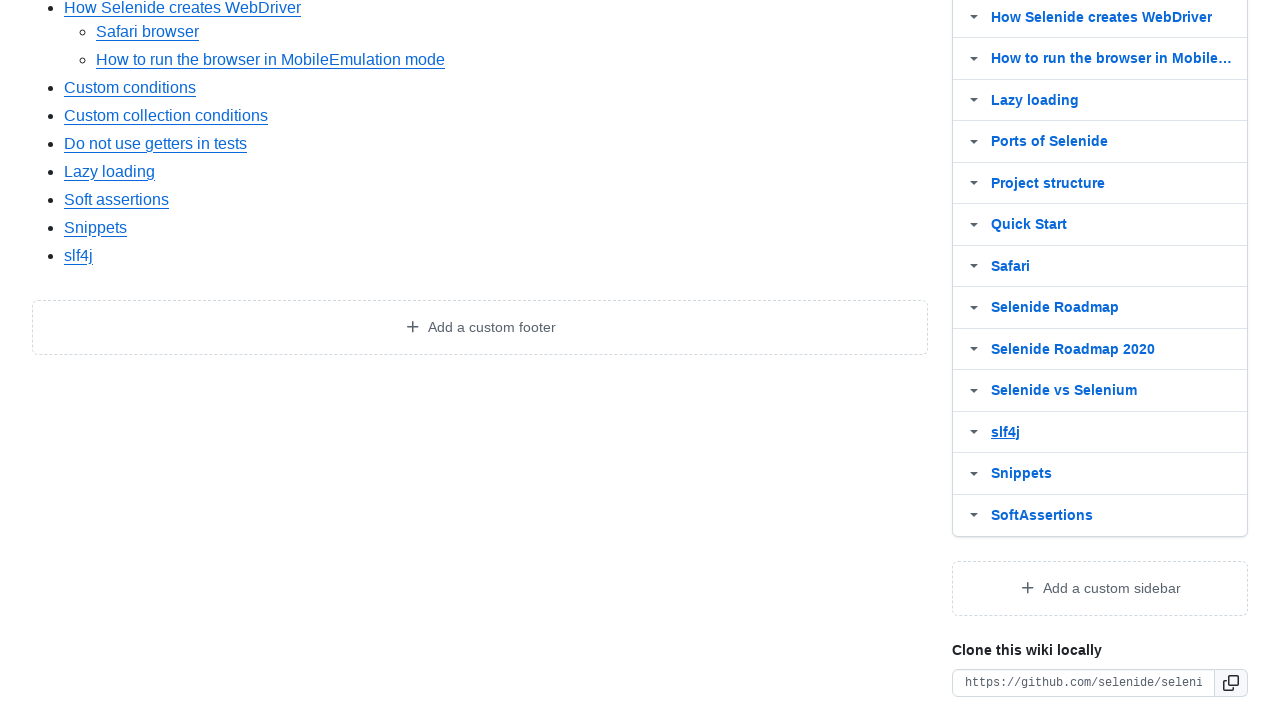

Clicked on wiki page 'Lazy loading' at (1035, 100) on #wiki-pages-box >> text=Lazy loading
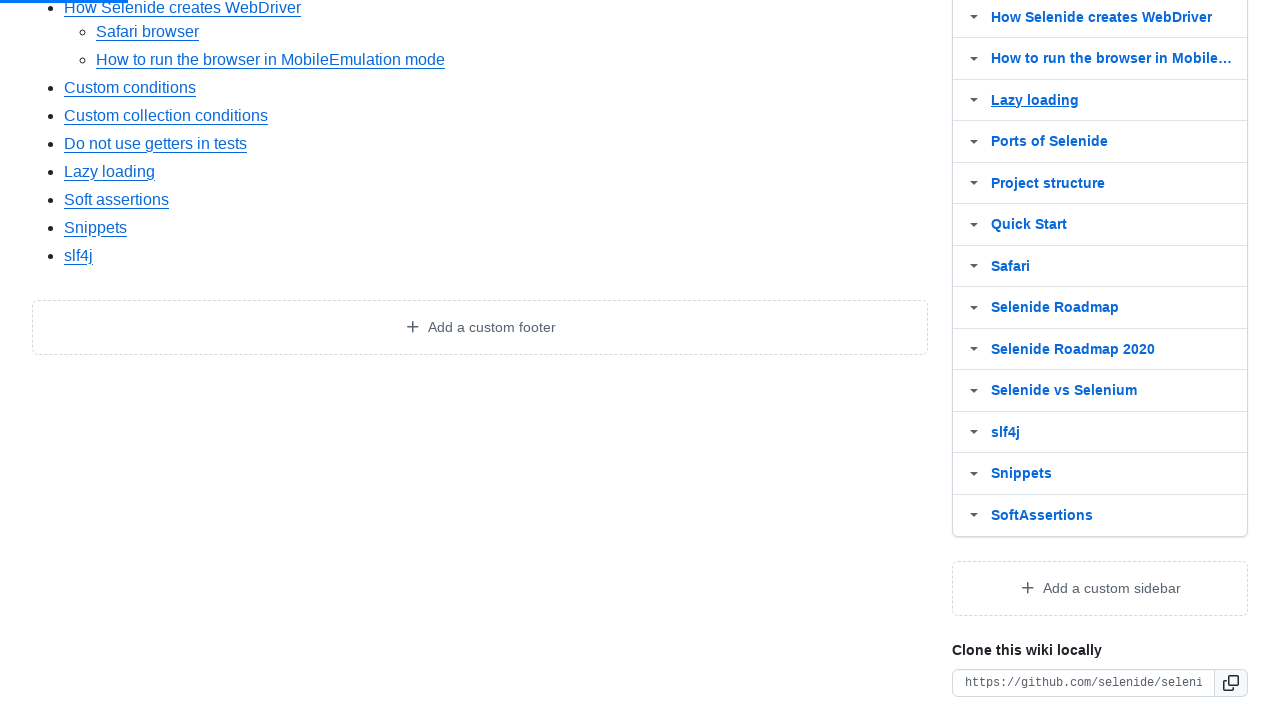

Navigated to GitHub Selenide wiki home page
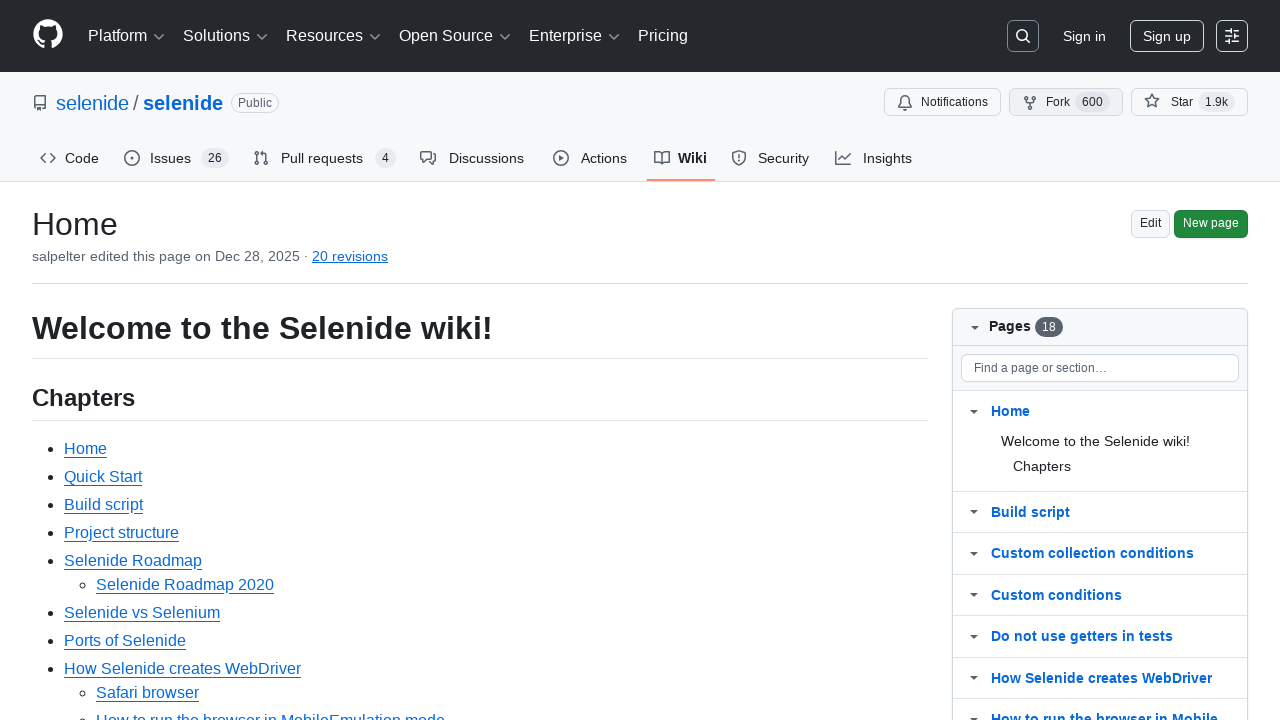

Wiki pages box loaded
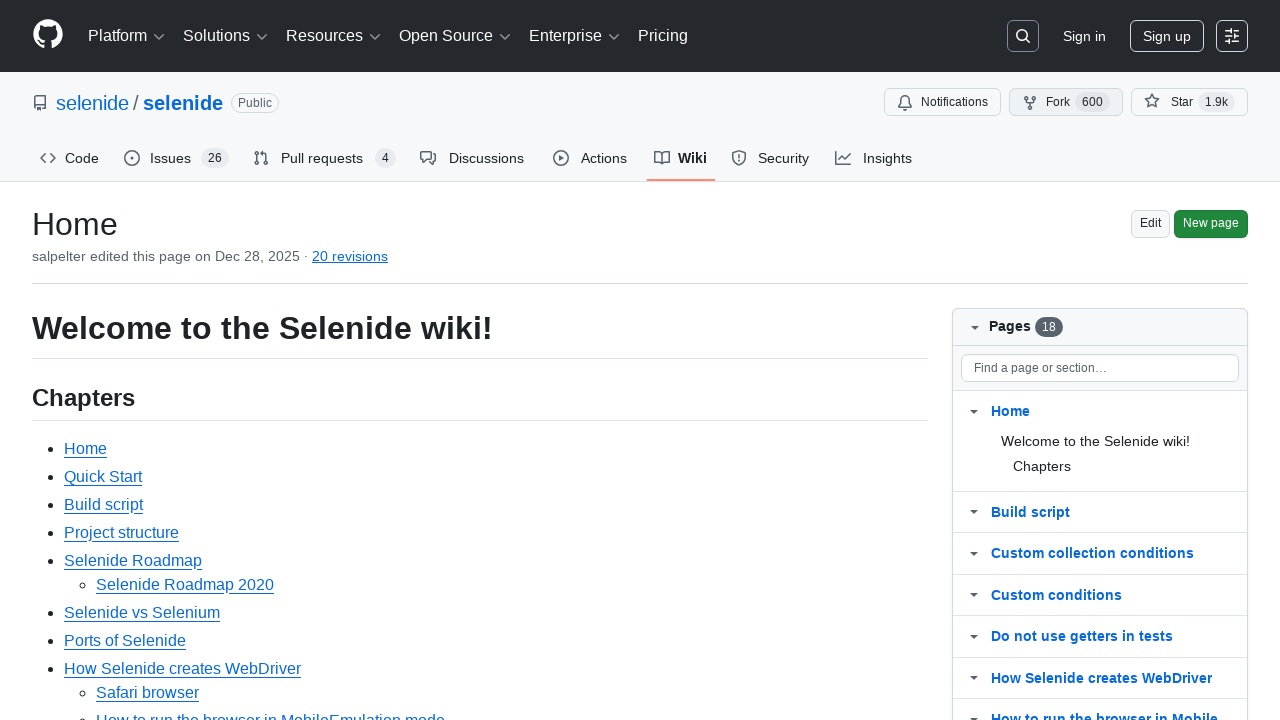

Clicked 'Show more pages' link to expand wiki pages list at (1030, 429) on #wiki-pages-box .js-wiki-more-pages-link
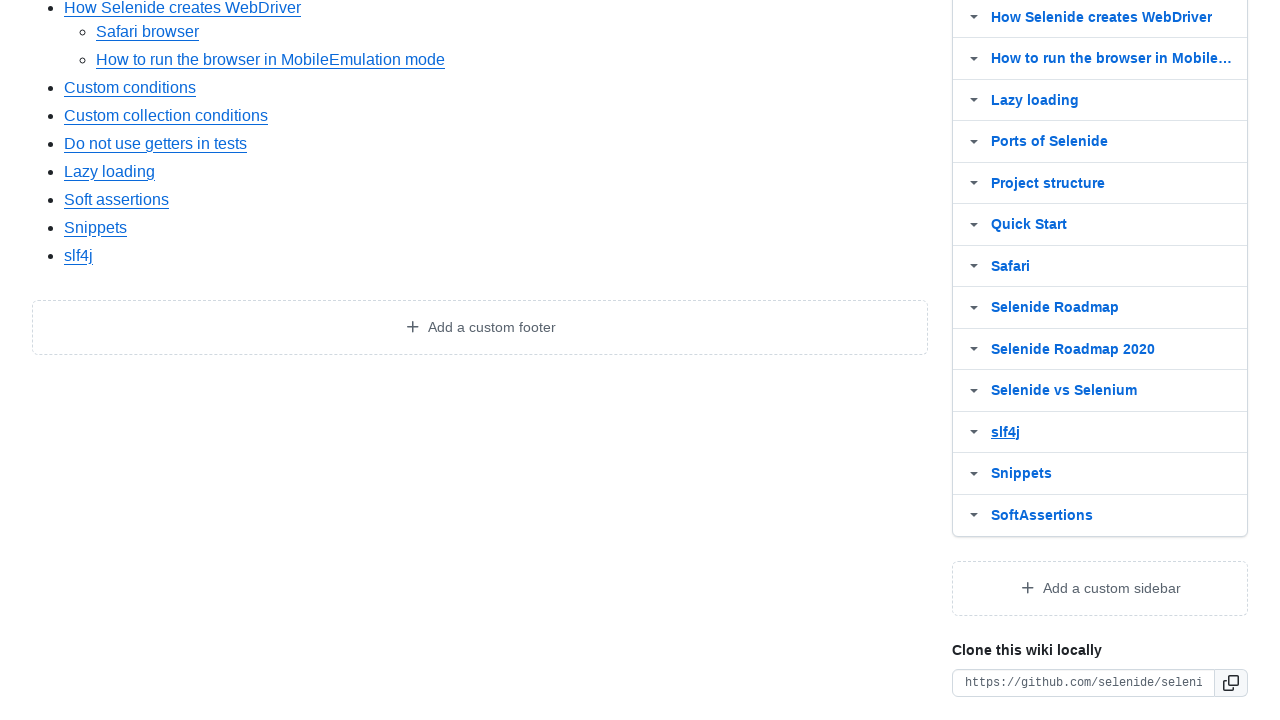

Wiki page 'Ports of Selenide' found in expanded list
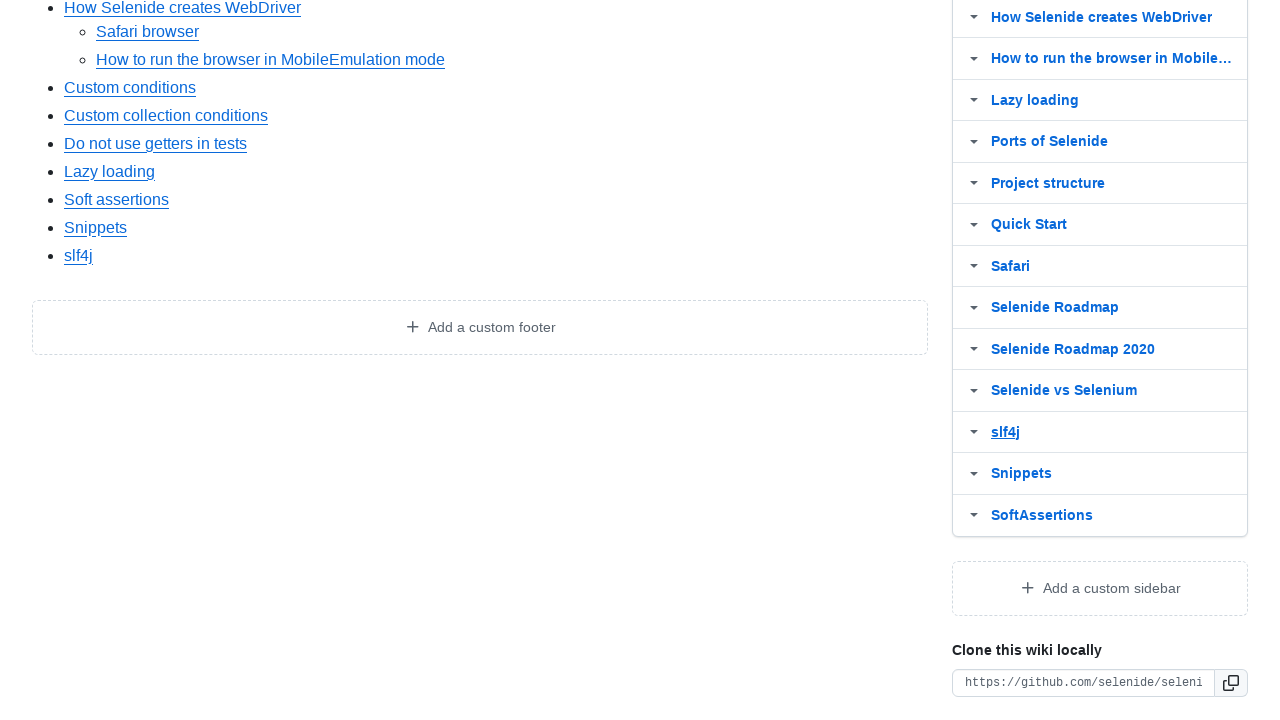

Clicked on wiki page 'Ports of Selenide' at (1050, 142) on #wiki-pages-box >> text=Ports of Selenide
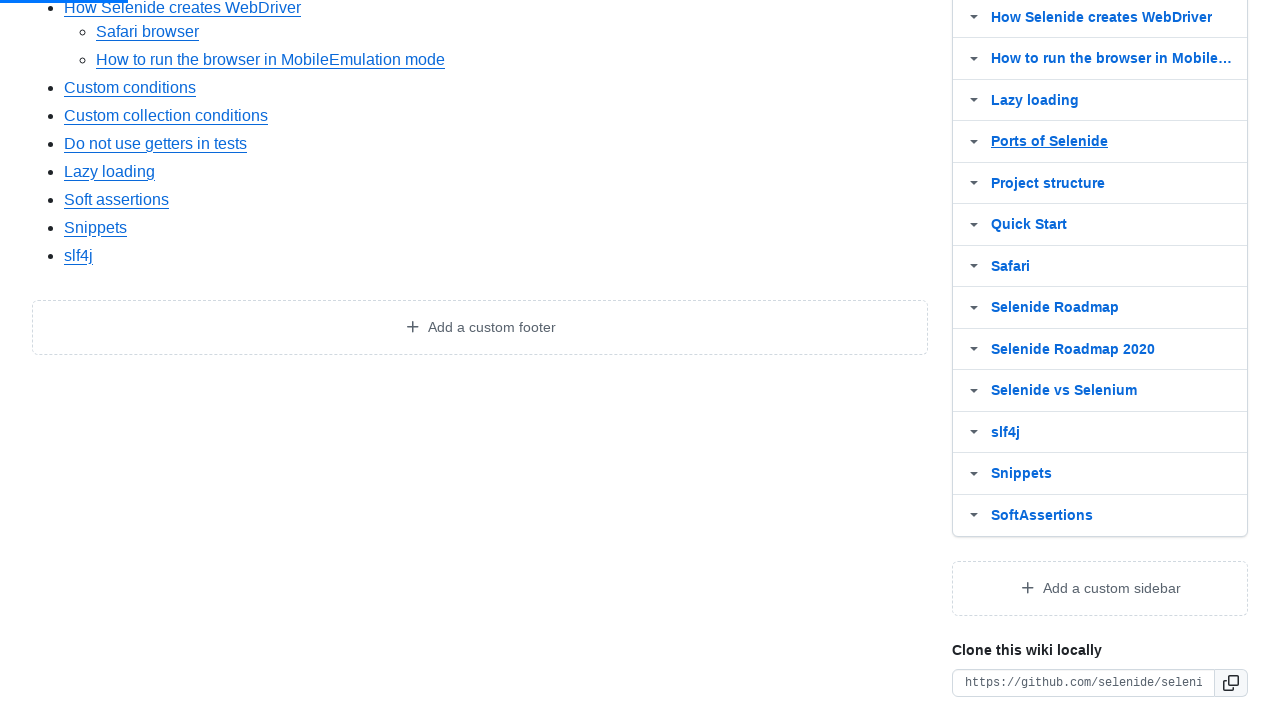

Navigated to GitHub Selenide wiki home page
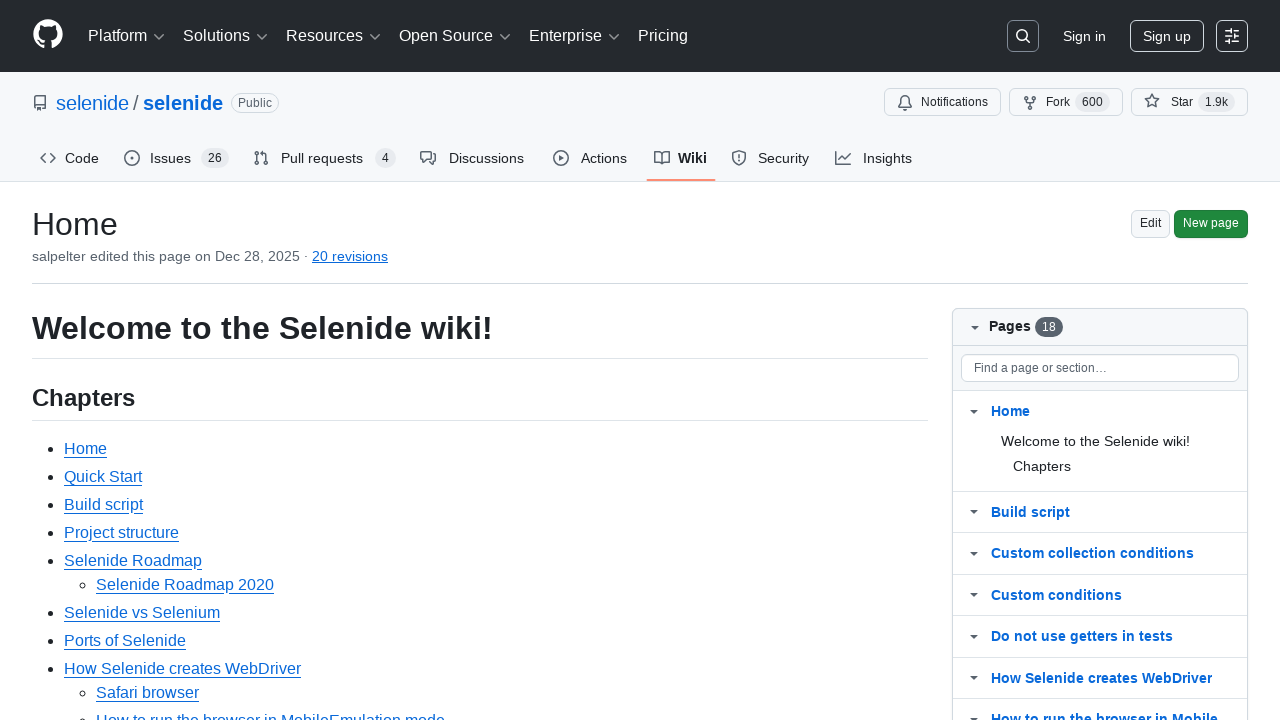

Wiki pages box loaded
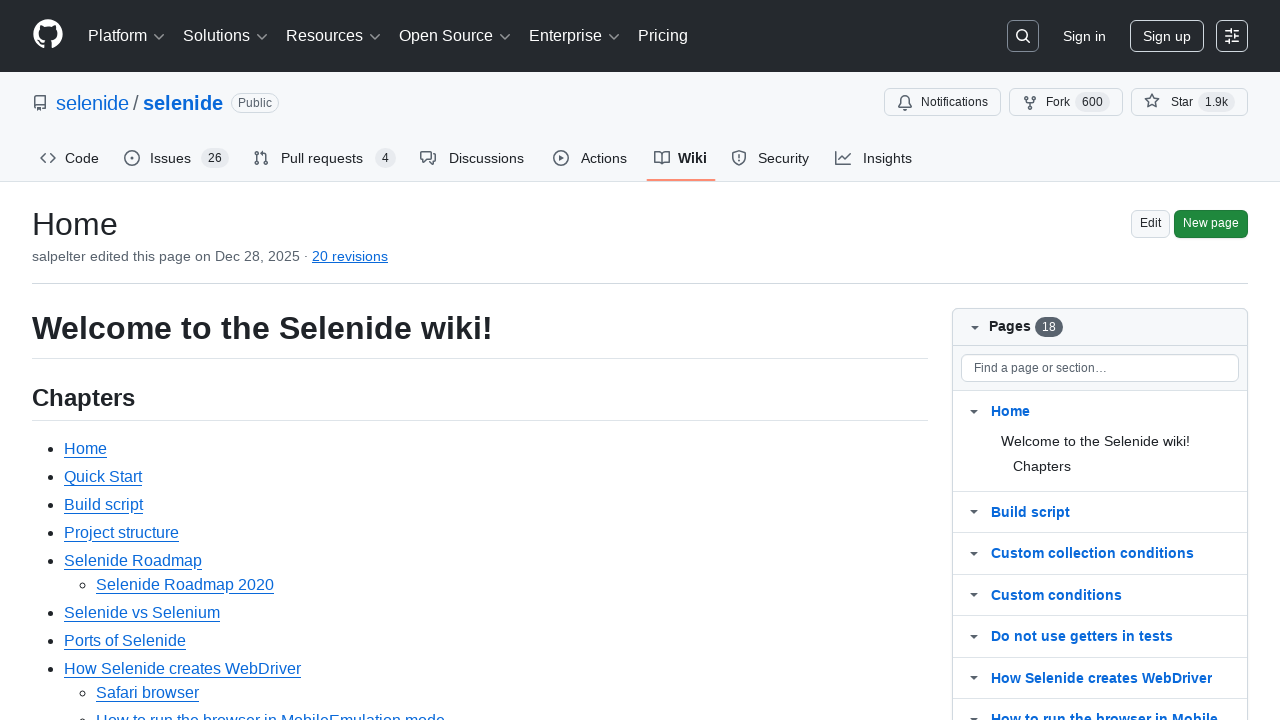

Clicked 'Show more pages' link to expand wiki pages list at (1030, 429) on #wiki-pages-box .js-wiki-more-pages-link
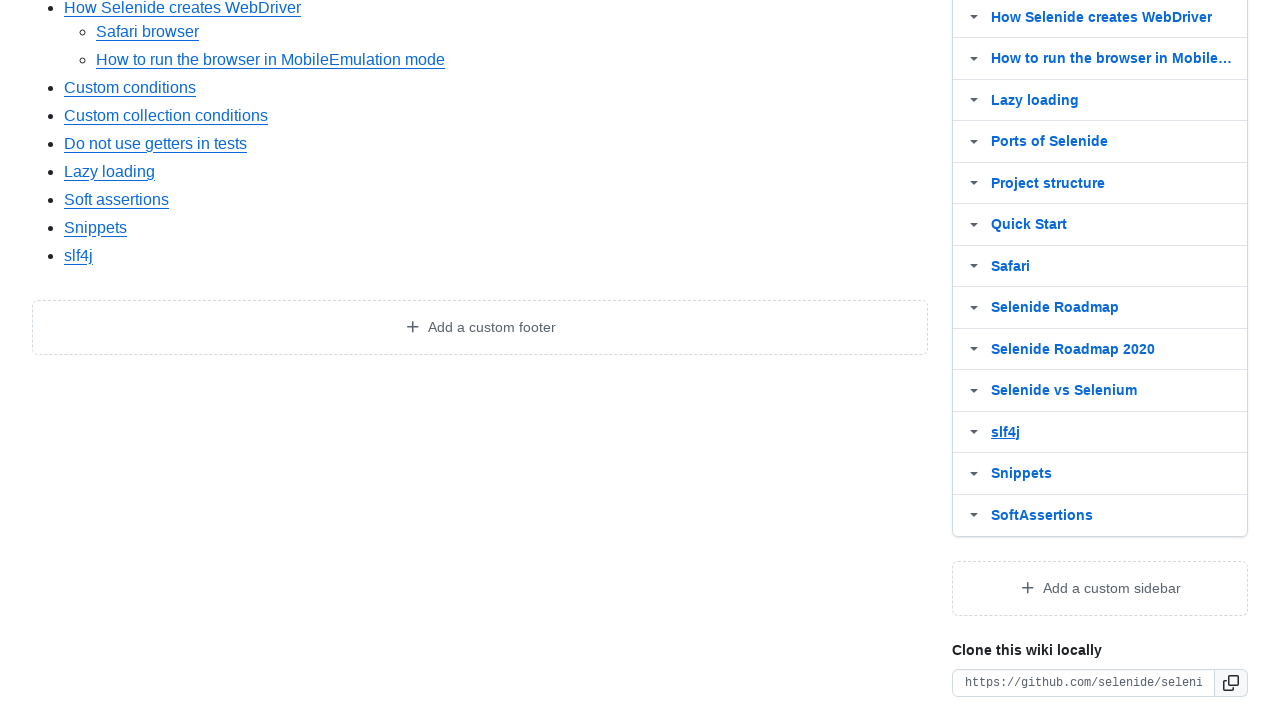

Wiki page 'Quick Start' found in expanded list
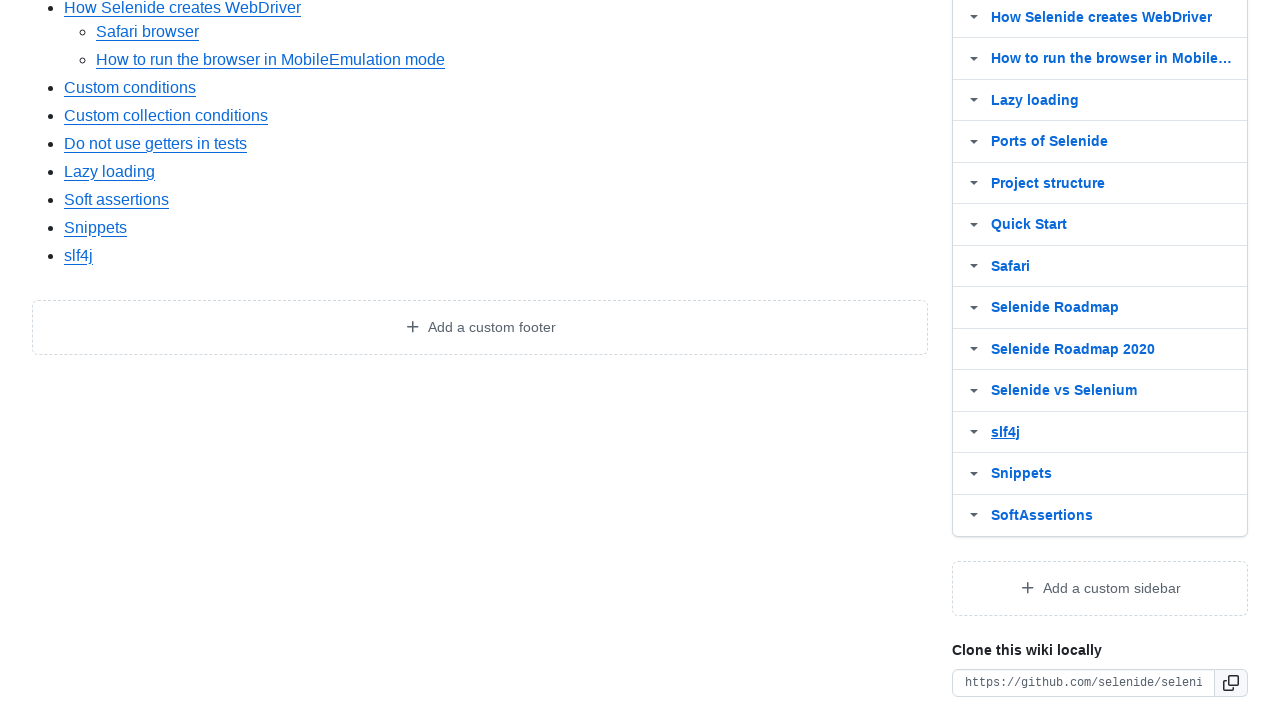

Clicked on wiki page 'Quick Start' at (1029, 225) on #wiki-pages-box >> text=Quick Start
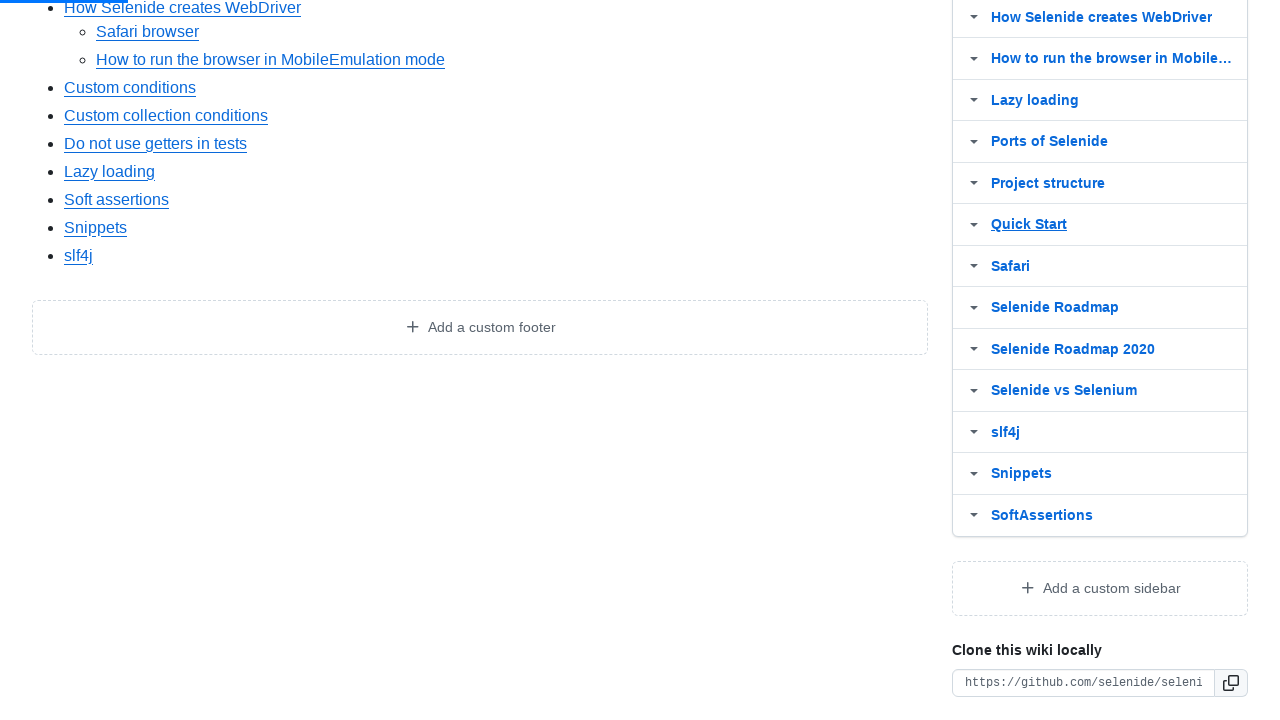

Navigated to GitHub Selenide wiki home page
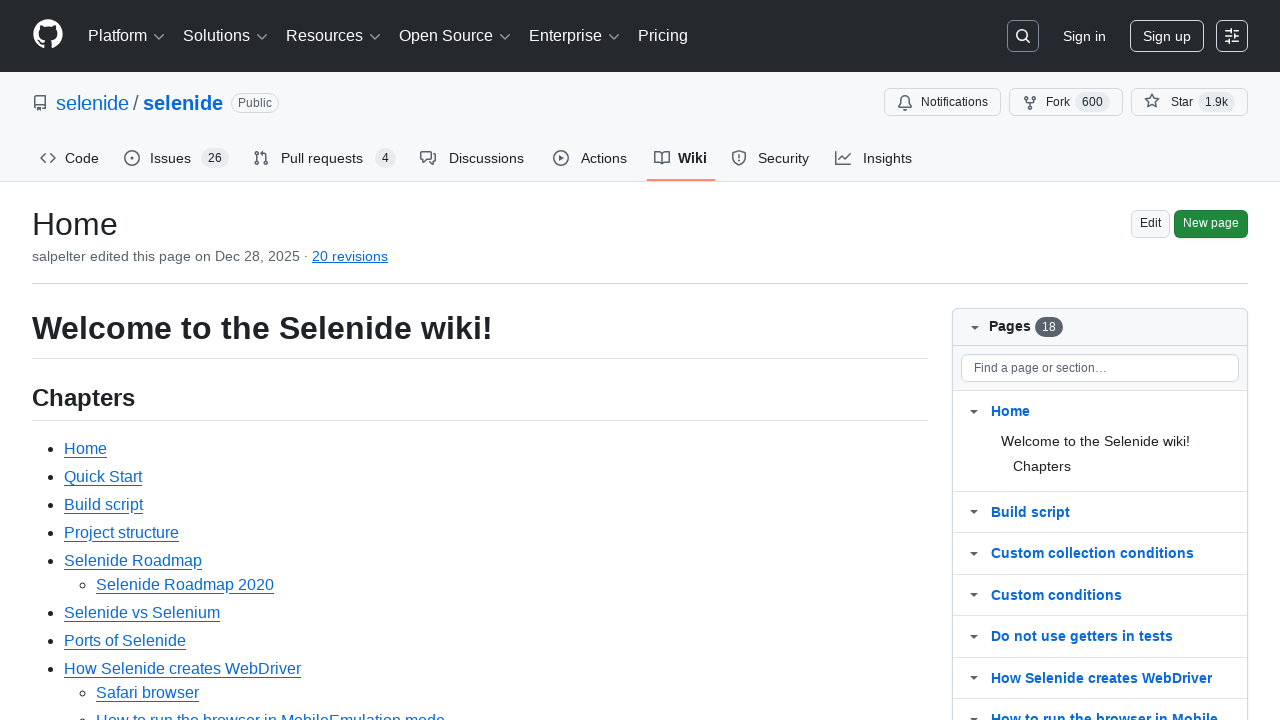

Wiki pages box loaded
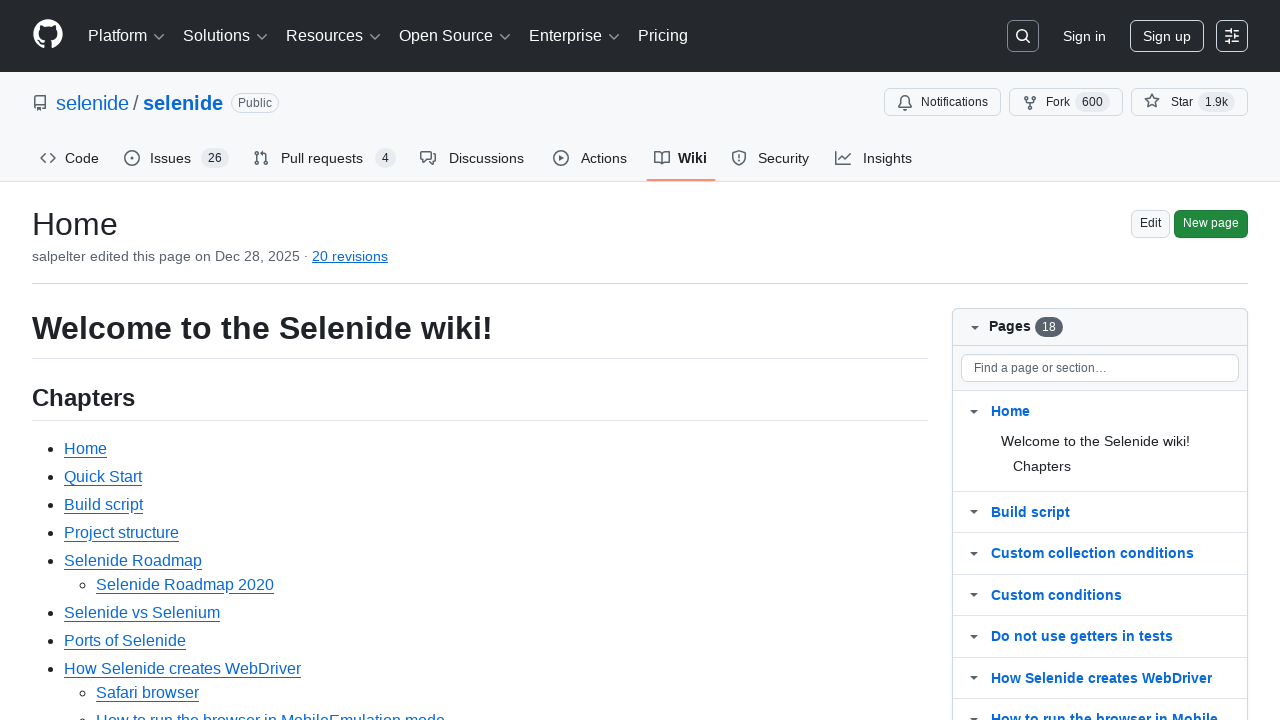

Clicked 'Show more pages' link to expand wiki pages list at (1030, 429) on #wiki-pages-box .js-wiki-more-pages-link
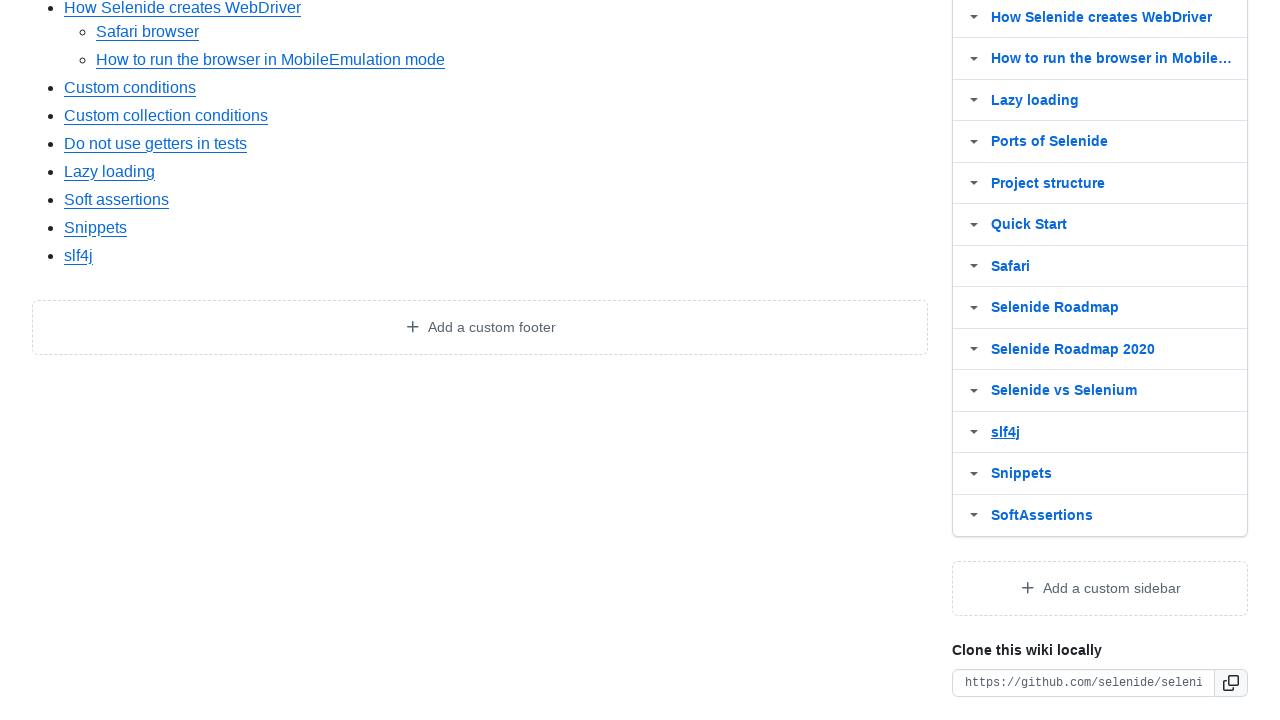

Wiki page 'Safari' found in expanded list
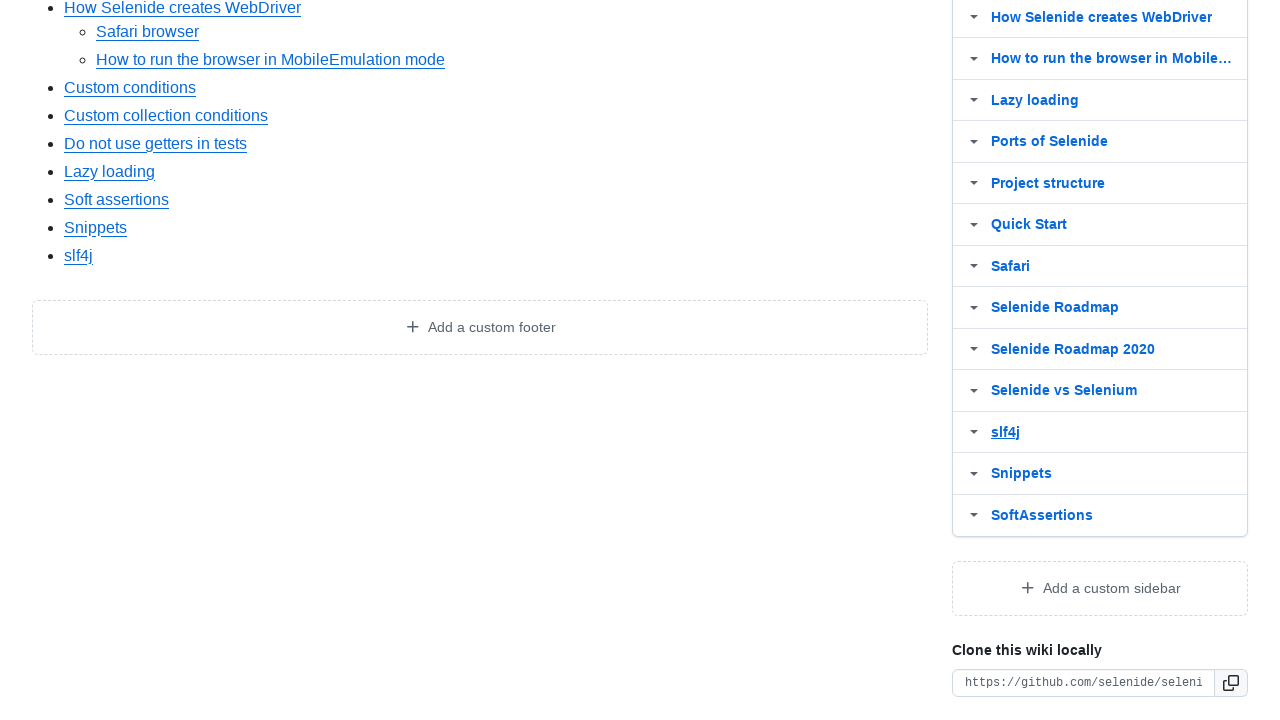

Clicked on wiki page 'Safari' at (1010, 266) on #wiki-pages-box >> text=Safari
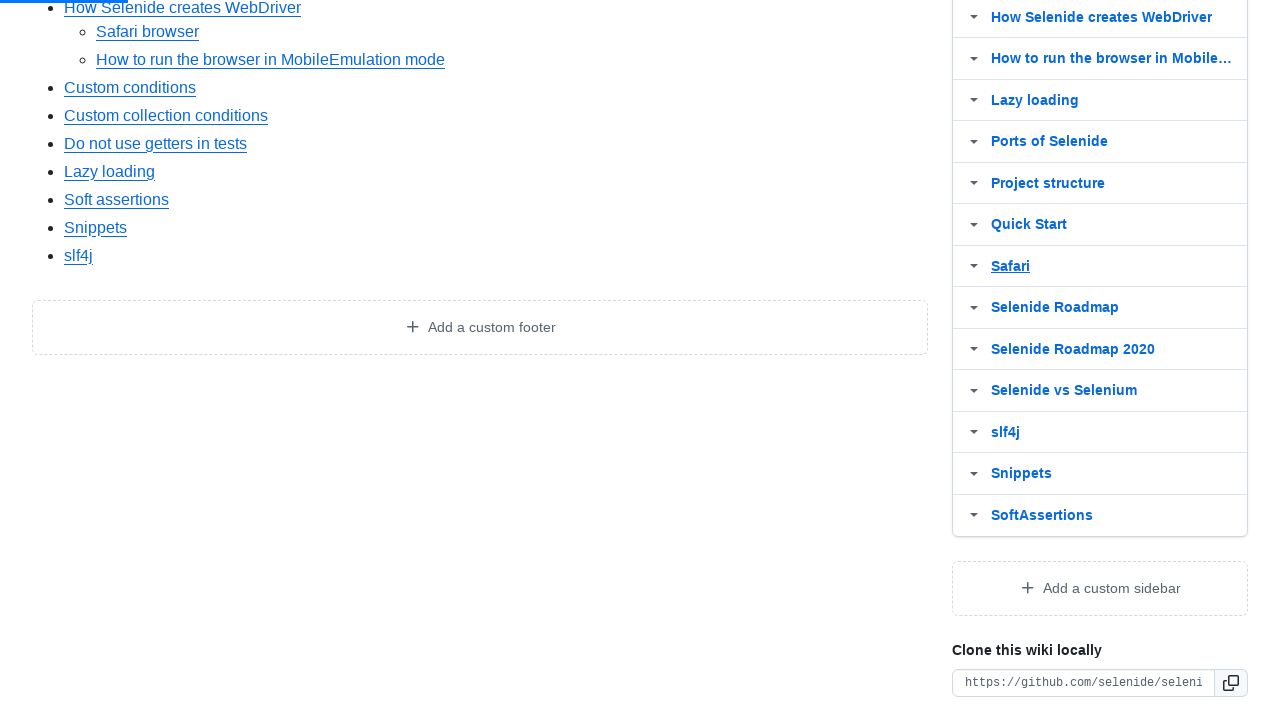

Navigated to GitHub Selenide wiki home page
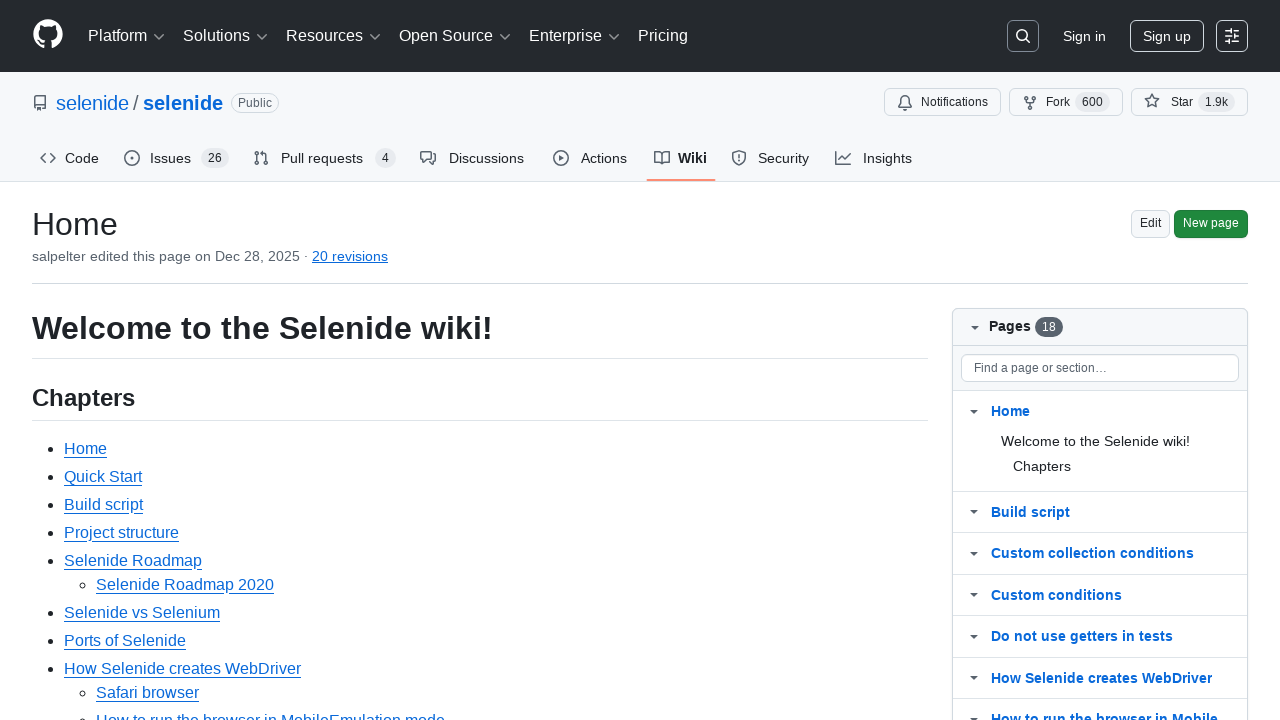

Wiki pages box loaded
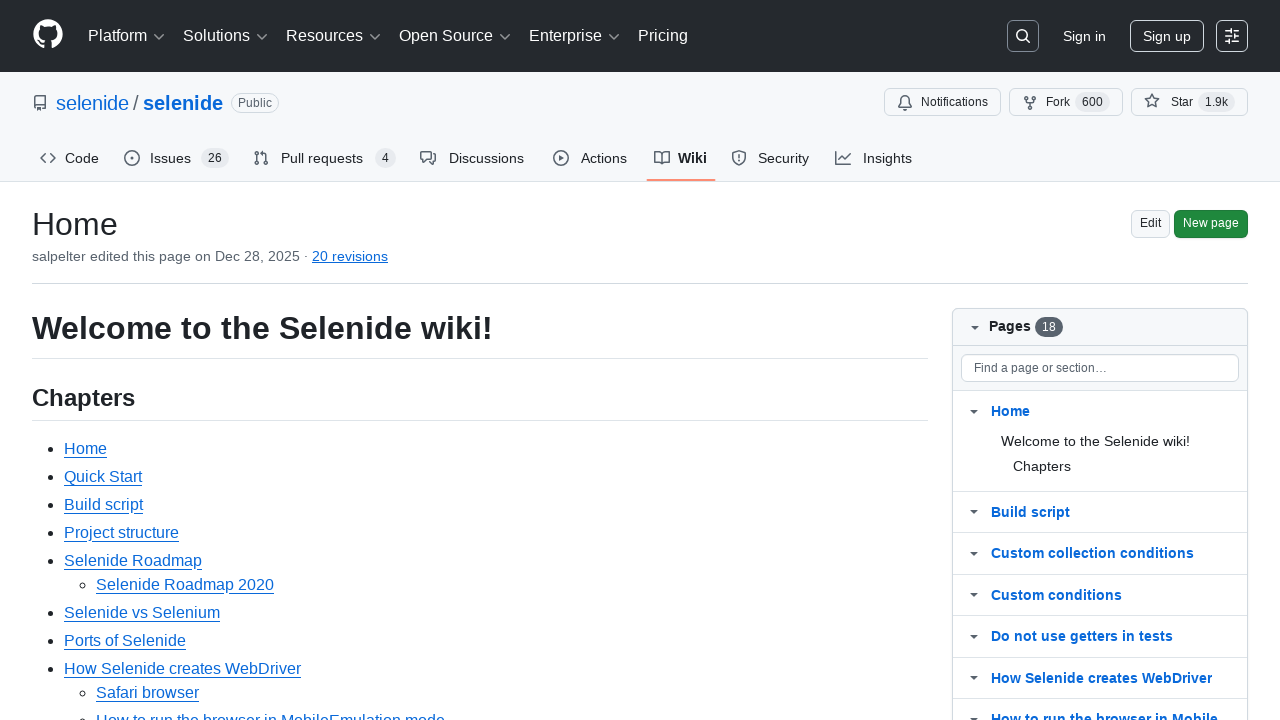

Clicked 'Show more pages' link to expand wiki pages list at (1030, 429) on #wiki-pages-box .js-wiki-more-pages-link
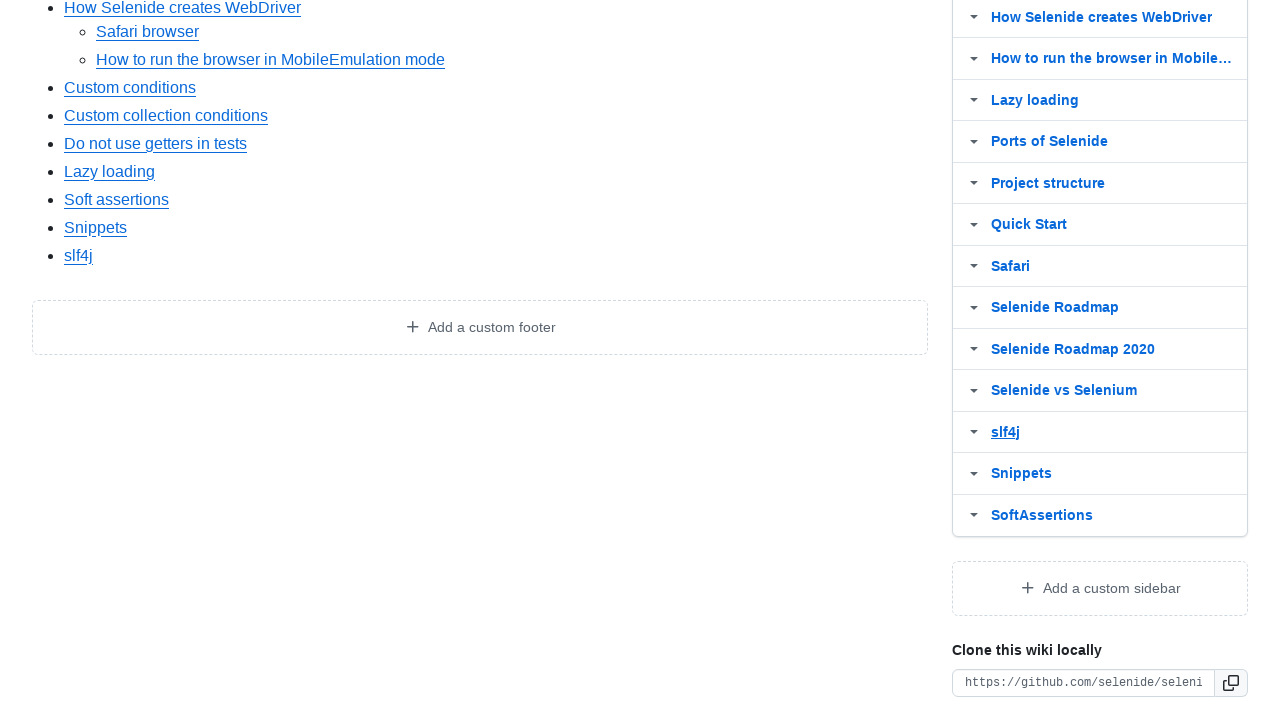

Wiki page 'Selenide Roadmap' found in expanded list
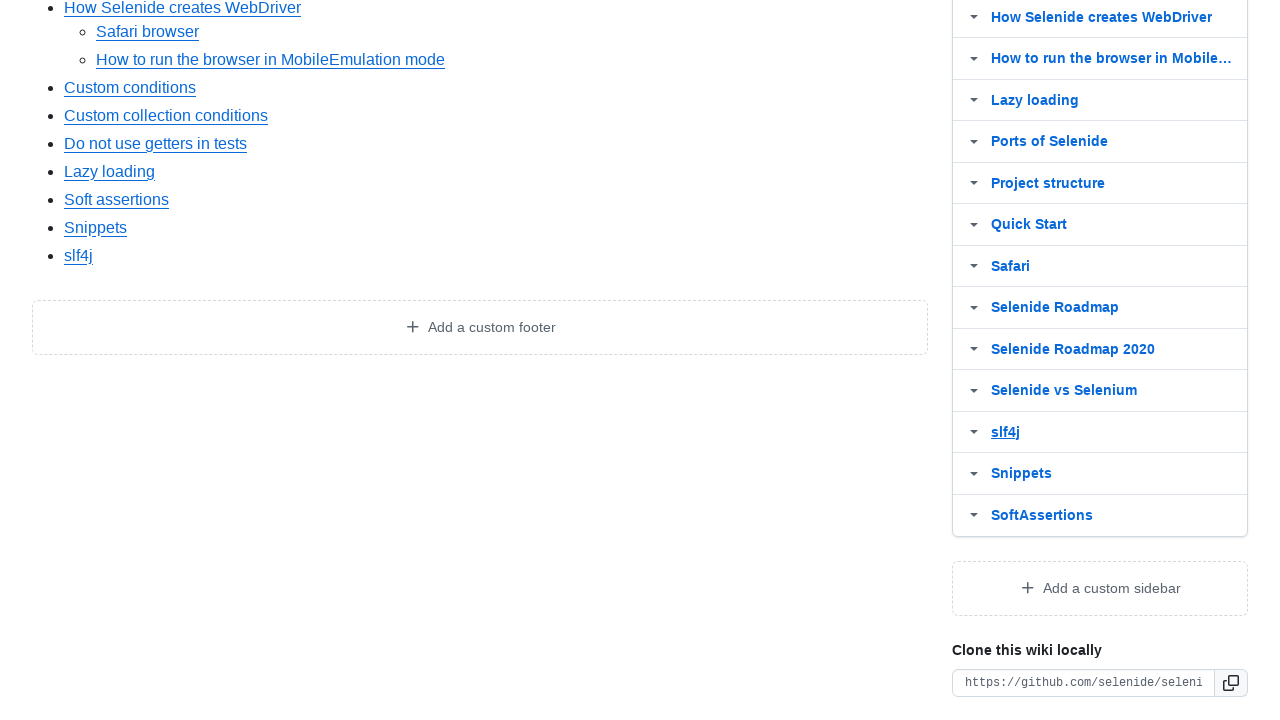

Clicked on wiki page 'Selenide Roadmap' at (1055, 308) on #wiki-pages-box >> text=Selenide Roadmap
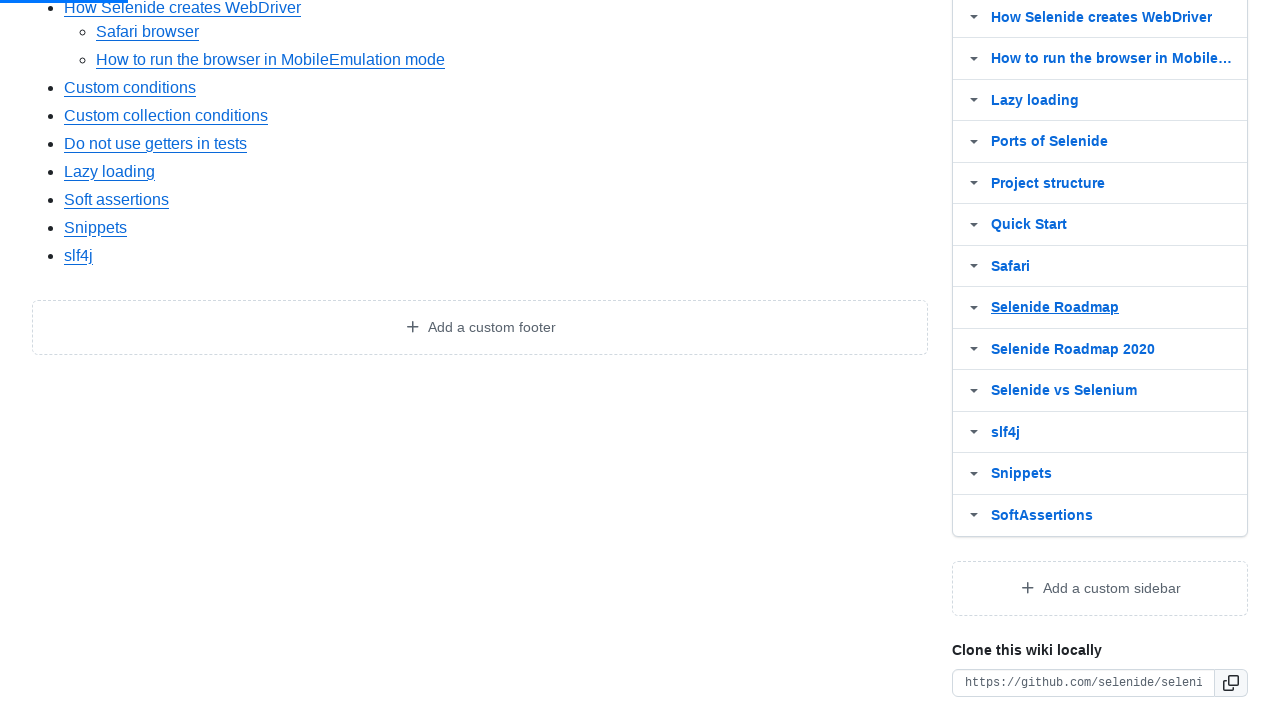

Navigated to GitHub Selenide wiki home page
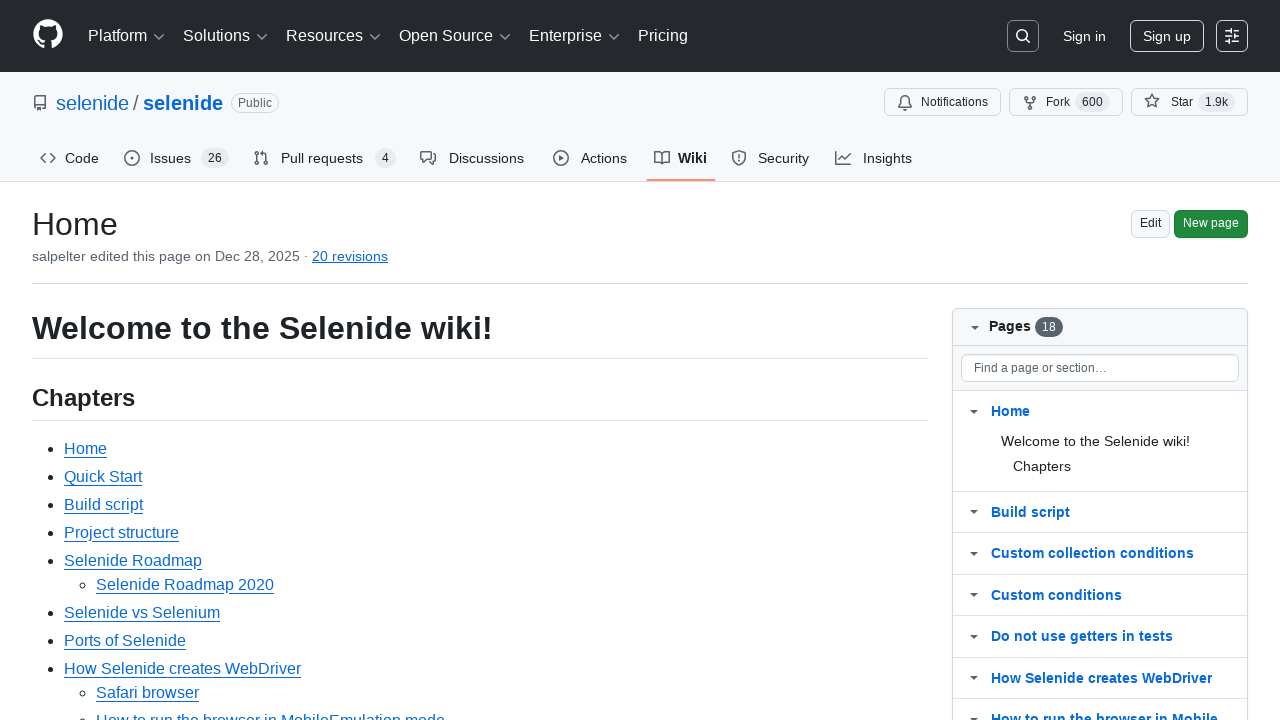

Wiki pages box loaded
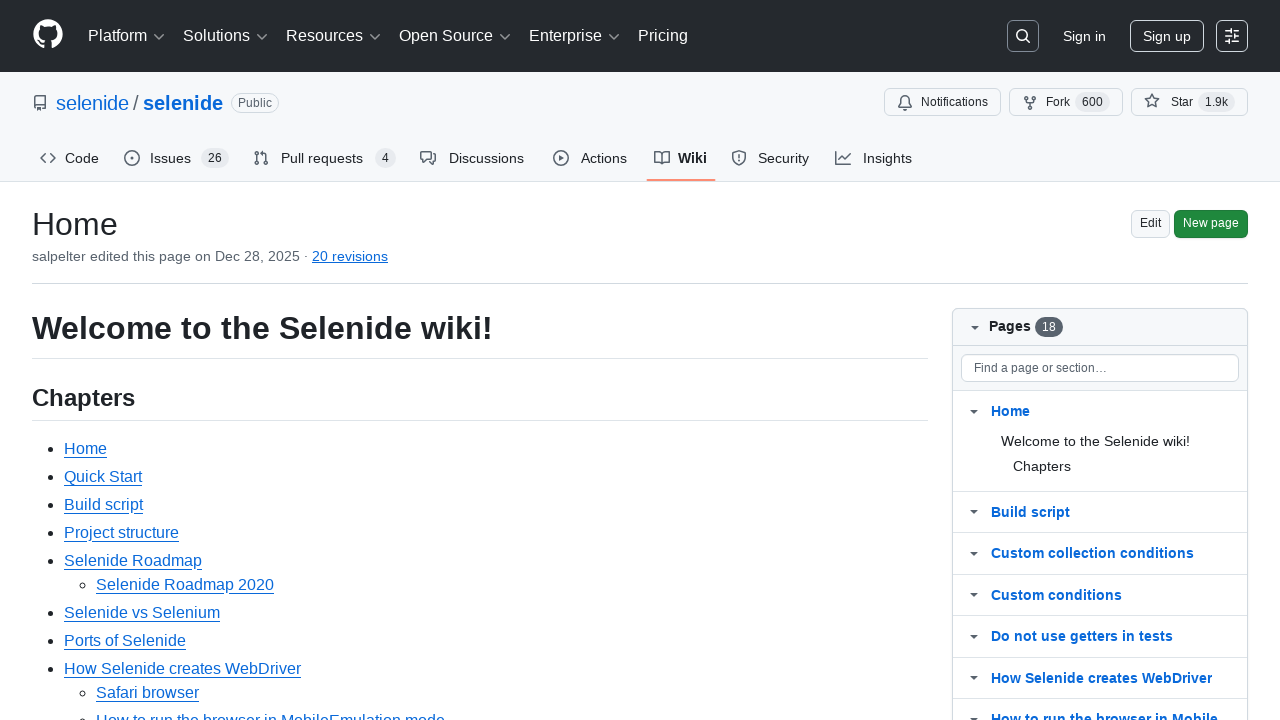

Clicked 'Show more pages' link to expand wiki pages list at (1030, 429) on #wiki-pages-box .js-wiki-more-pages-link
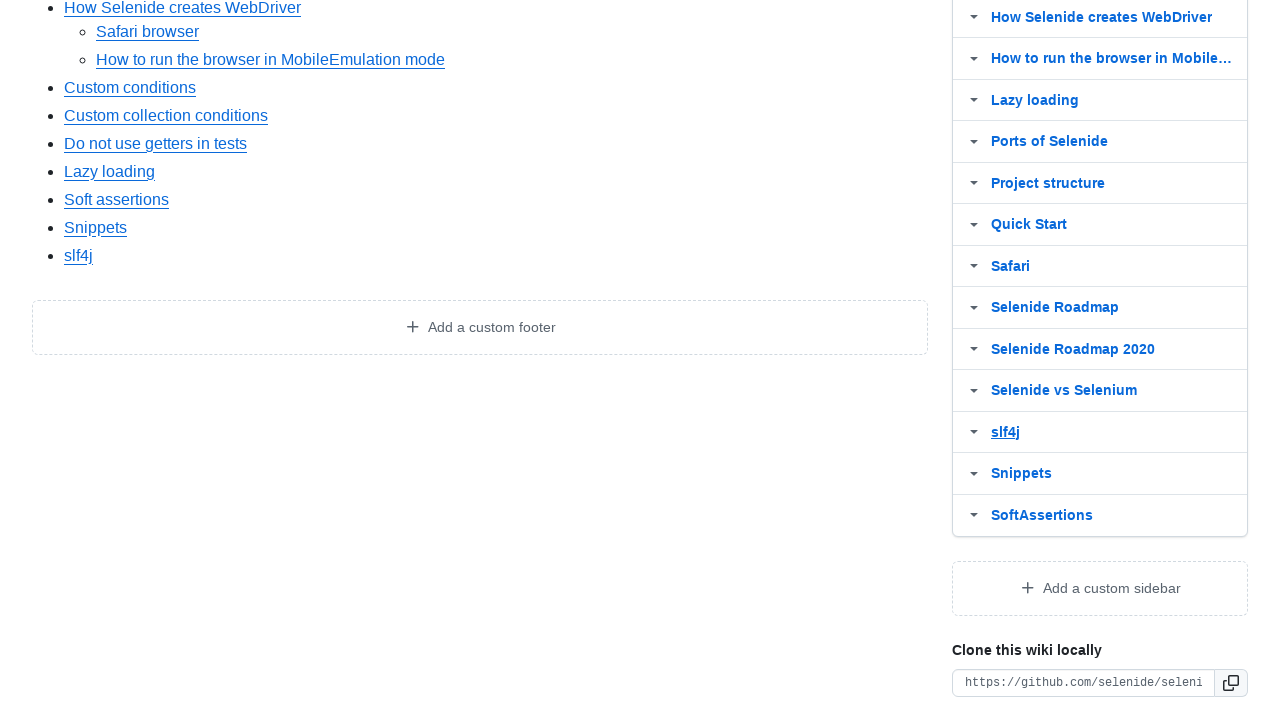

Wiki page 'Selenide Roadmap 2020' found in expanded list
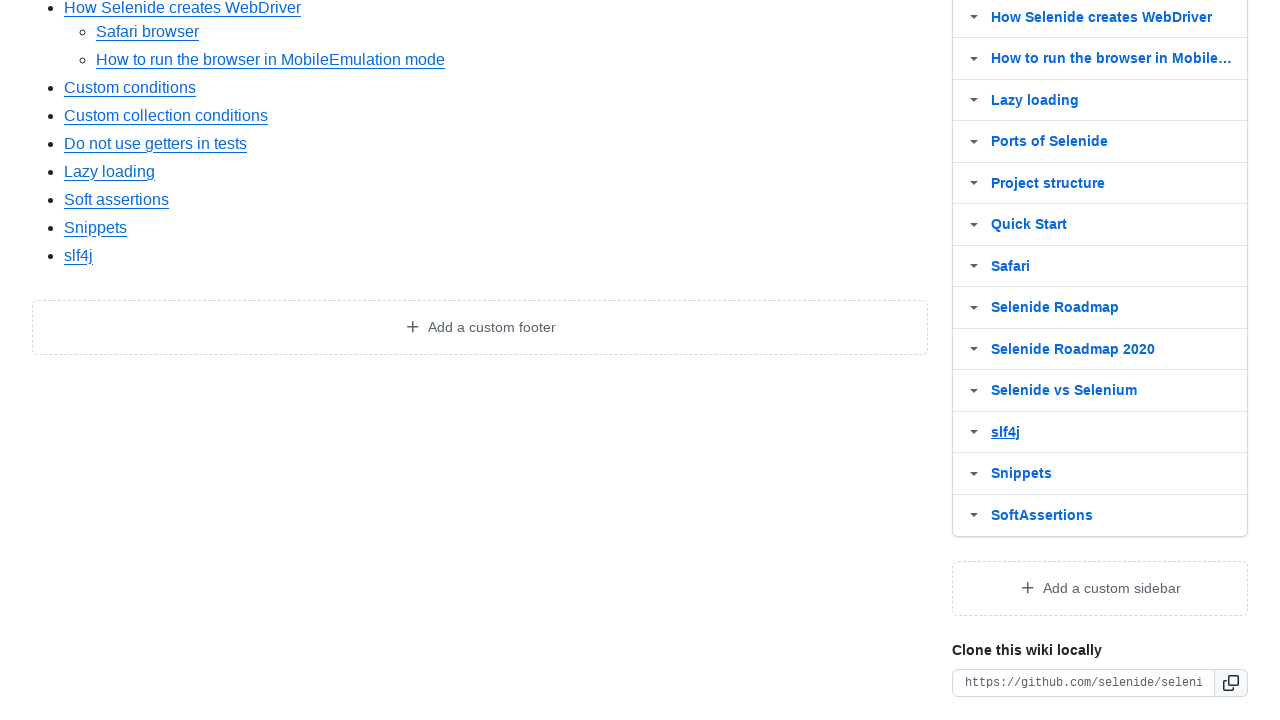

Clicked on wiki page 'Selenide Roadmap 2020' at (1073, 349) on #wiki-pages-box >> text=Selenide Roadmap 2020
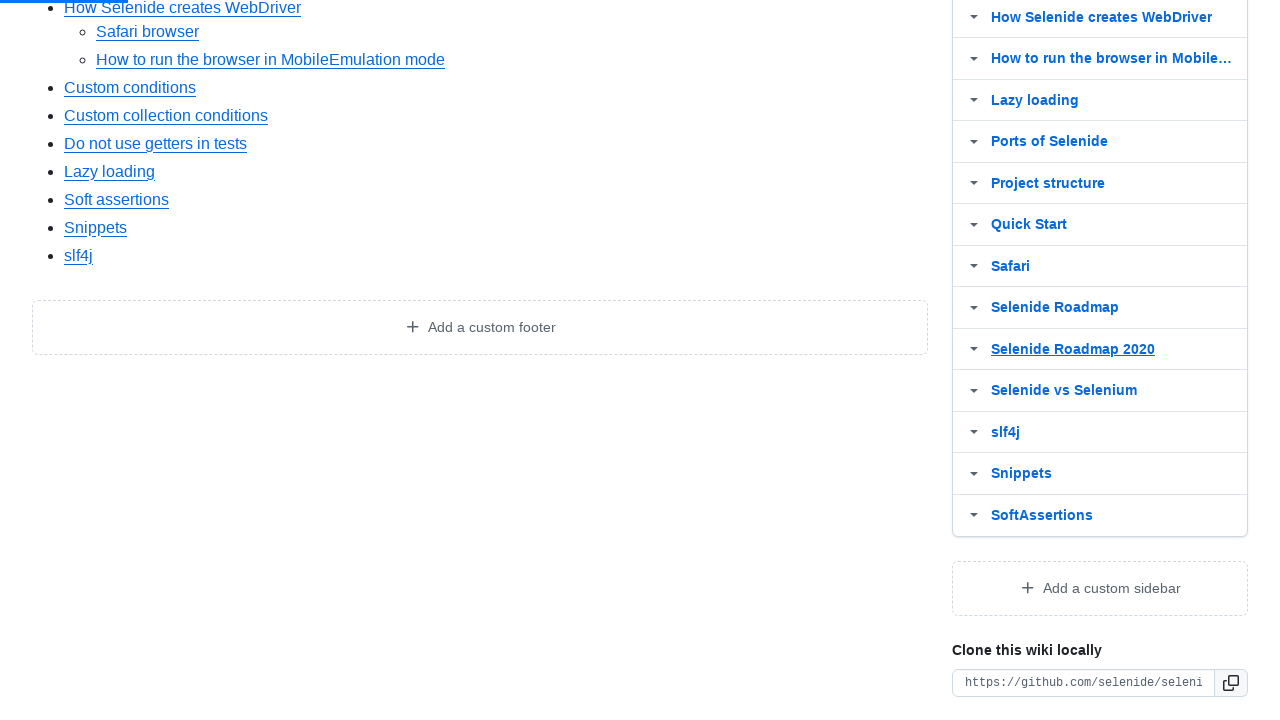

Navigated to GitHub Selenide wiki home page
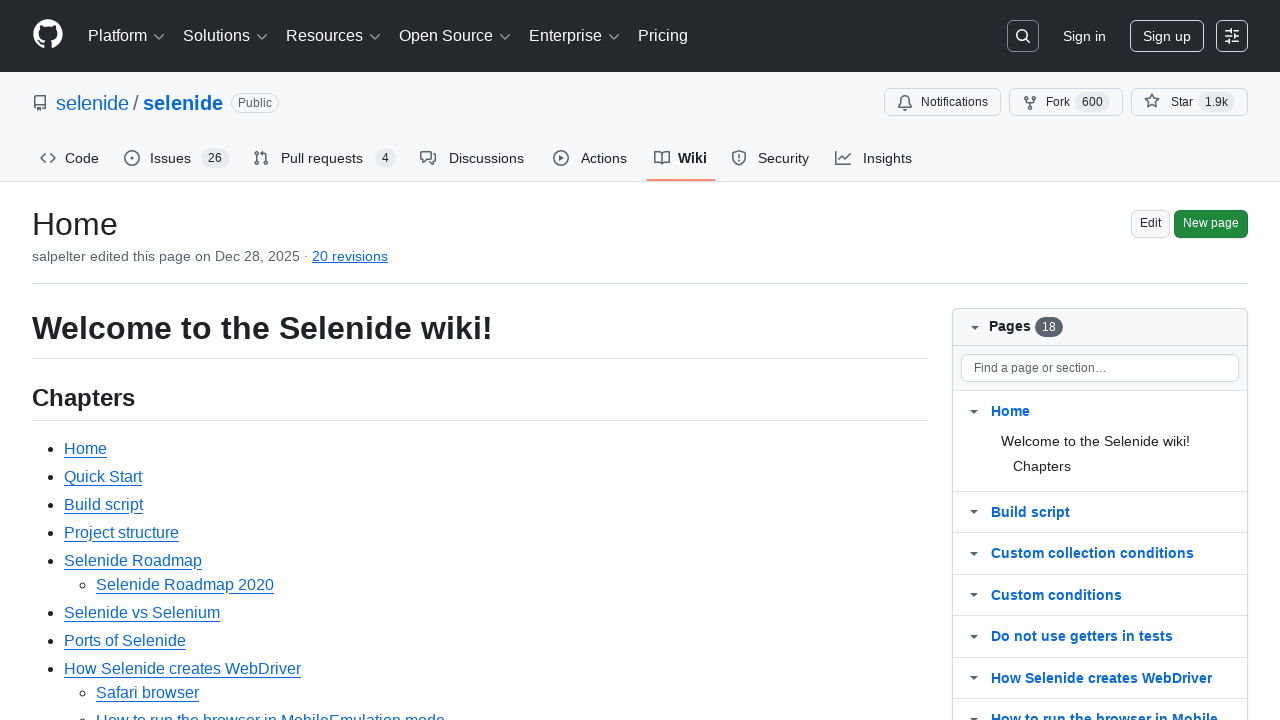

Wiki pages box loaded
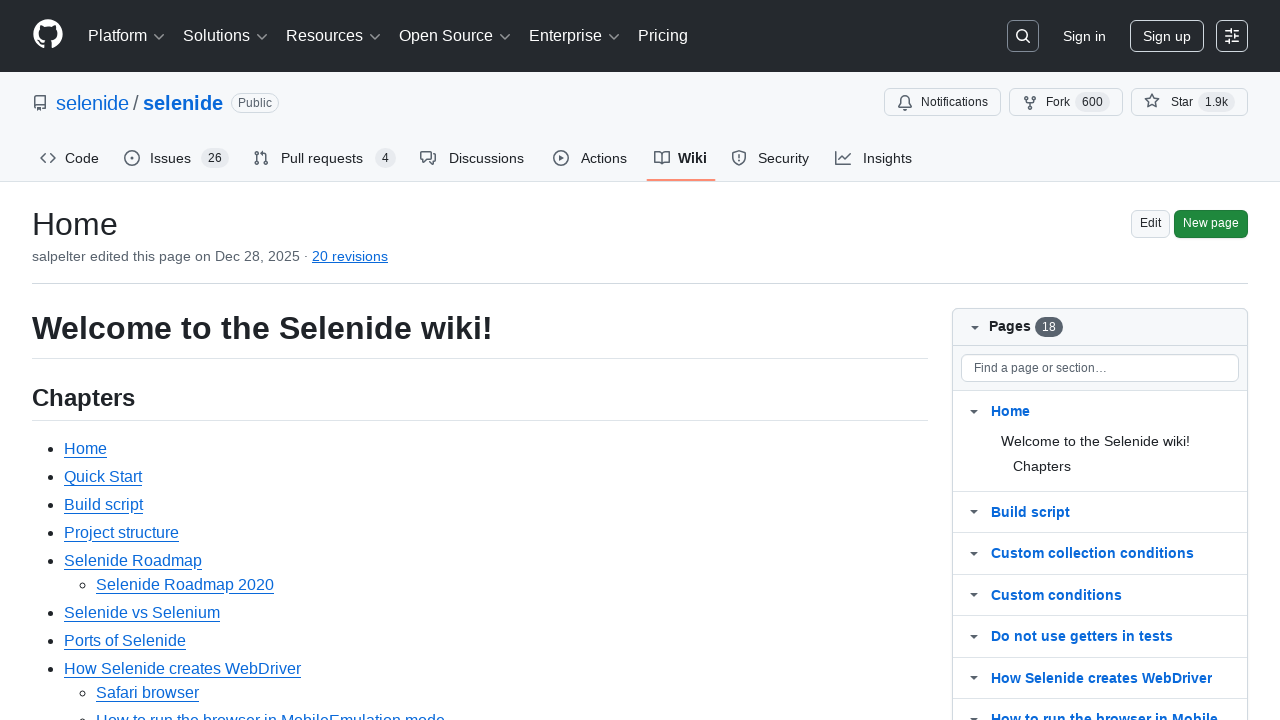

Clicked 'Show more pages' link to expand wiki pages list at (1030, 429) on #wiki-pages-box .js-wiki-more-pages-link
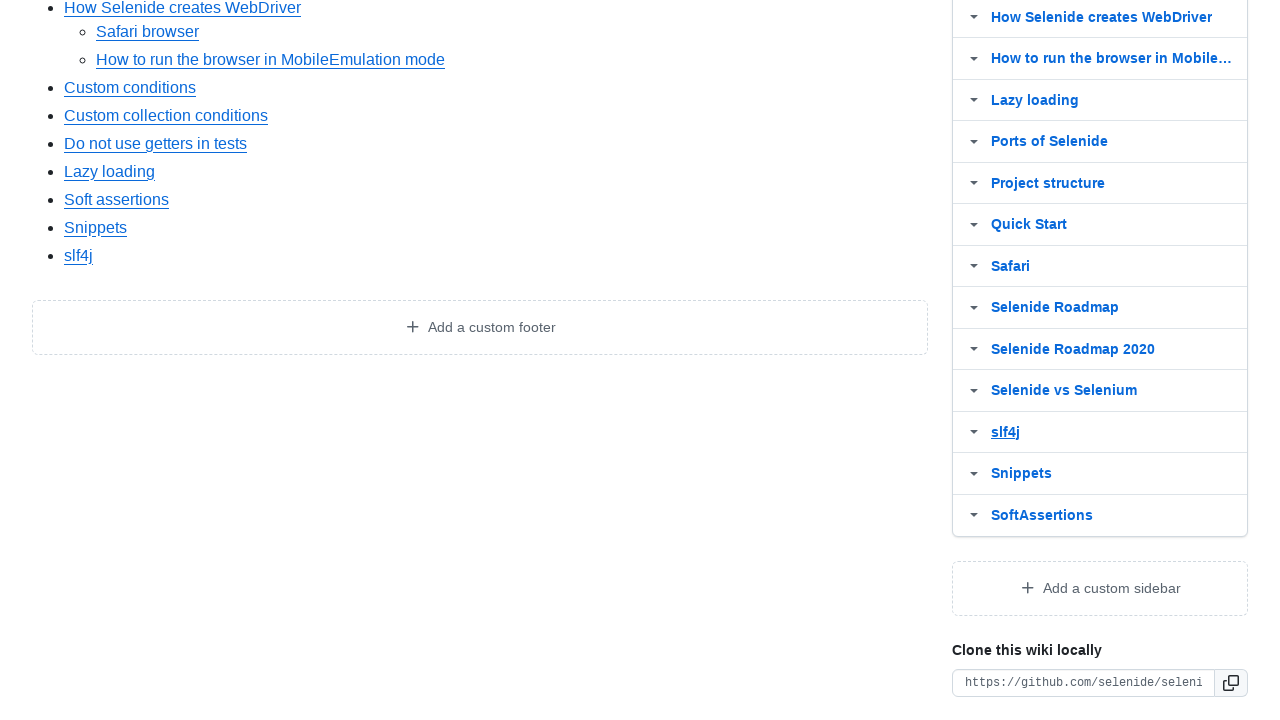

Wiki page 'Selenide vs Selenium' found in expanded list
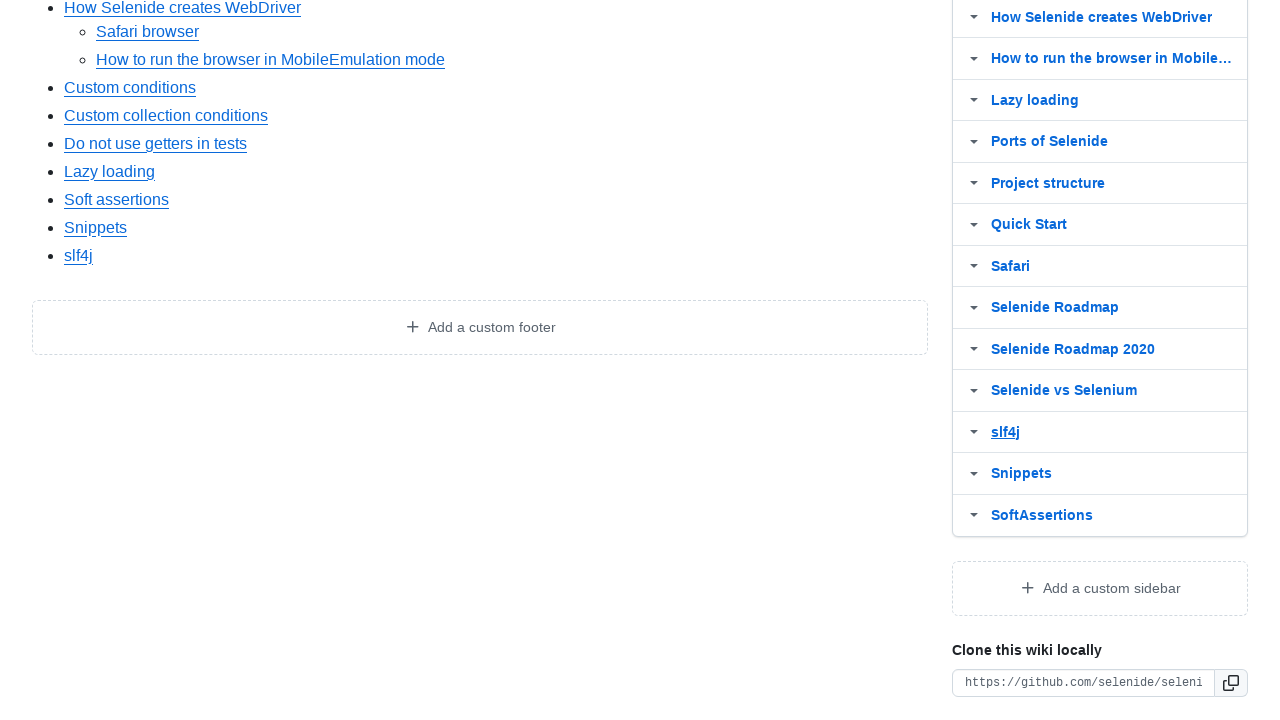

Clicked on wiki page 'Selenide vs Selenium' at (1064, 391) on #wiki-pages-box >> text=Selenide vs Selenium
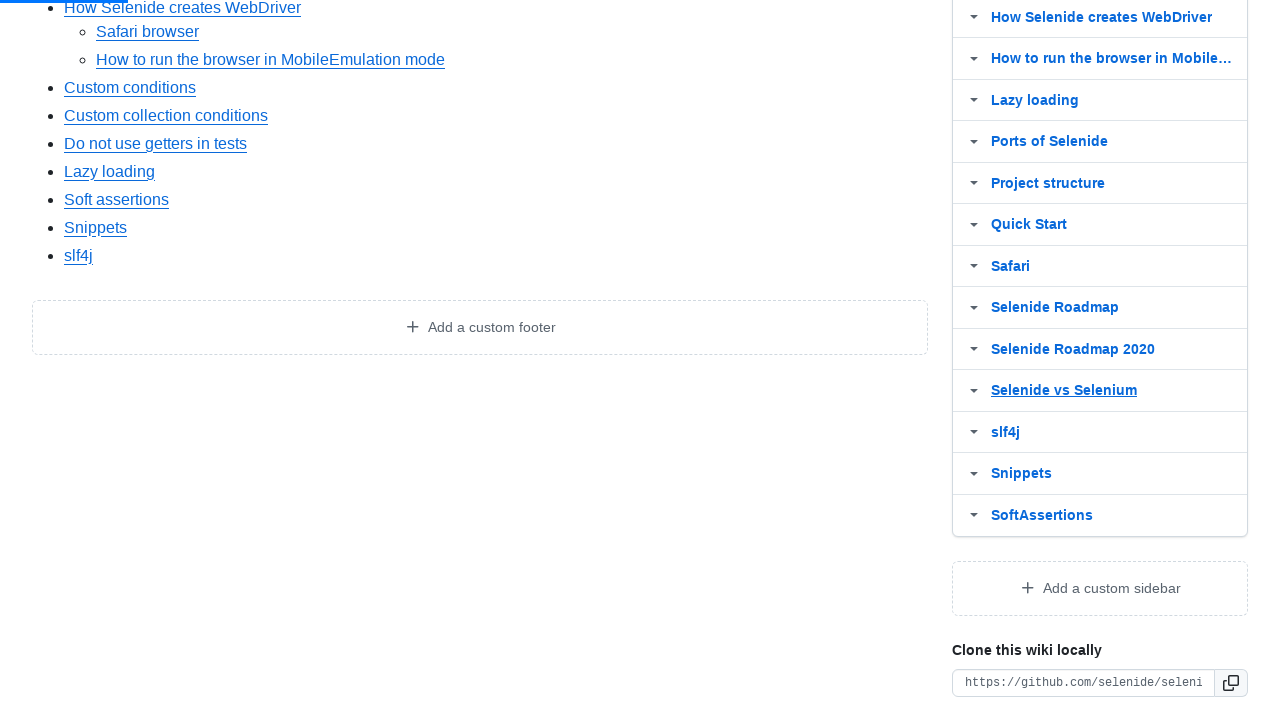

Navigated to GitHub Selenide wiki home page
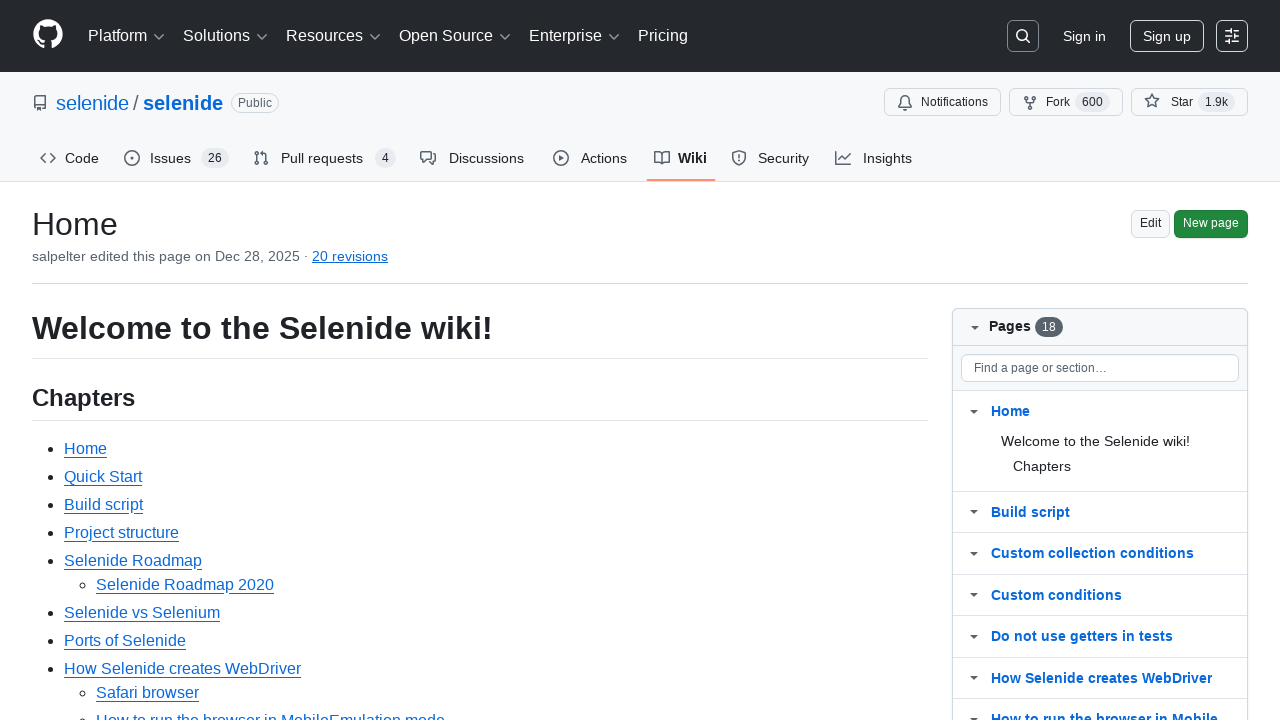

Wiki pages box loaded
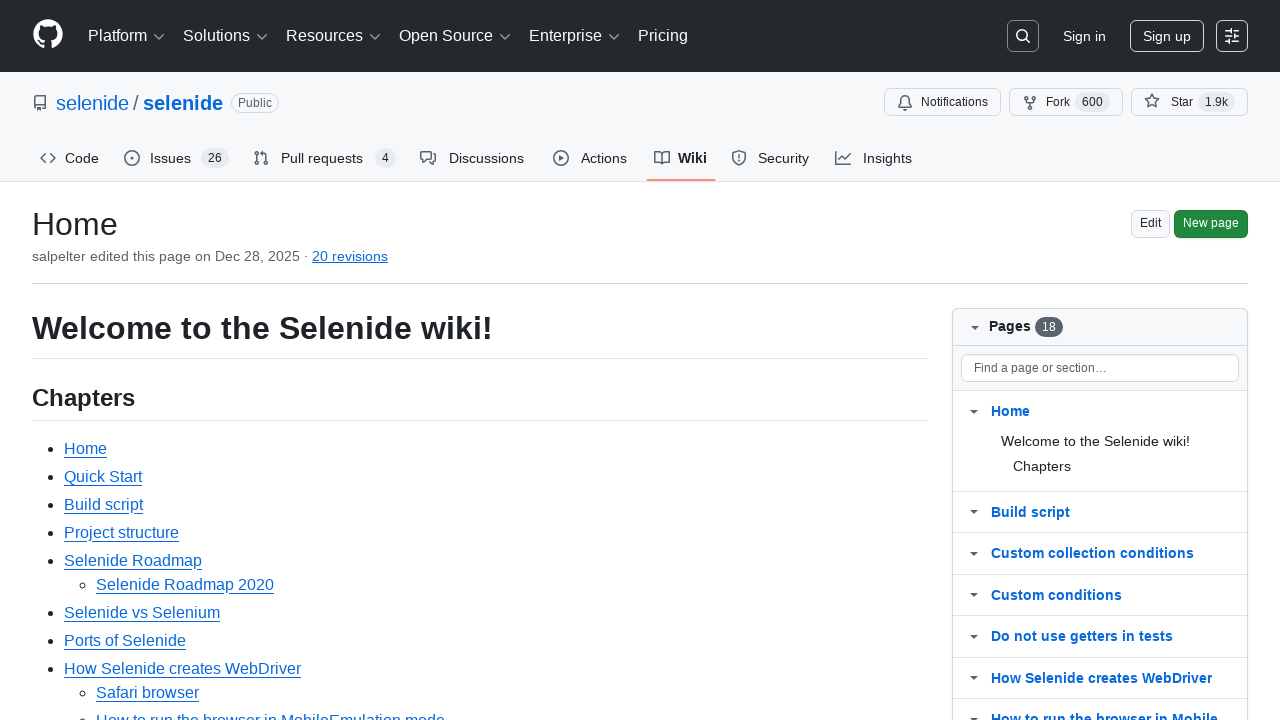

Clicked 'Show more pages' link to expand wiki pages list at (1030, 429) on #wiki-pages-box .js-wiki-more-pages-link
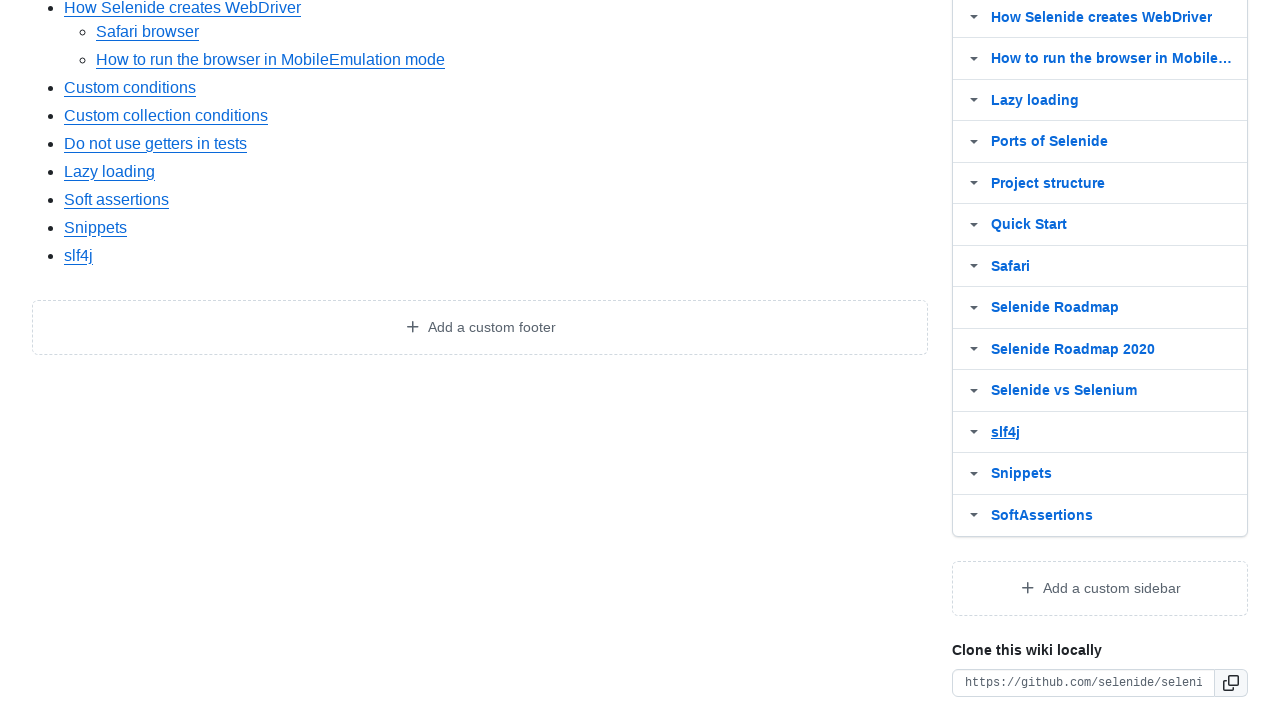

Wiki page 'slf4j' found in expanded list
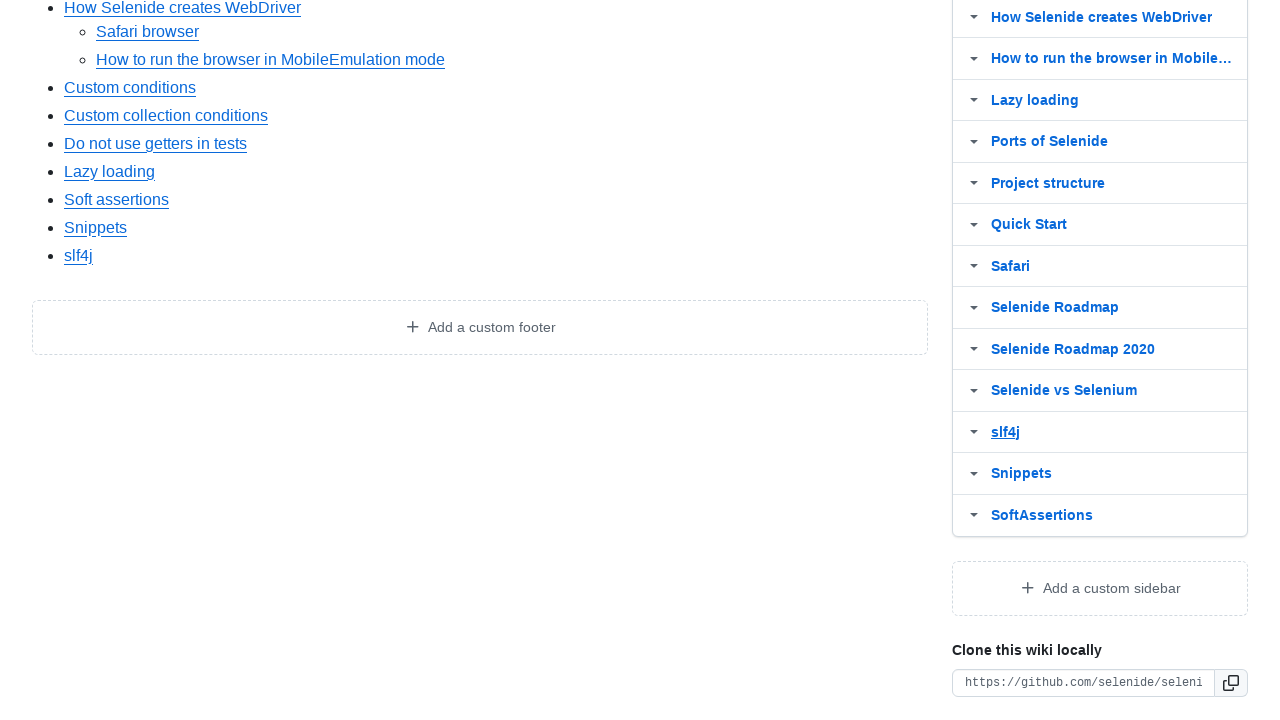

Clicked on wiki page 'slf4j' at (1006, 432) on #wiki-pages-box >> text=slf4j
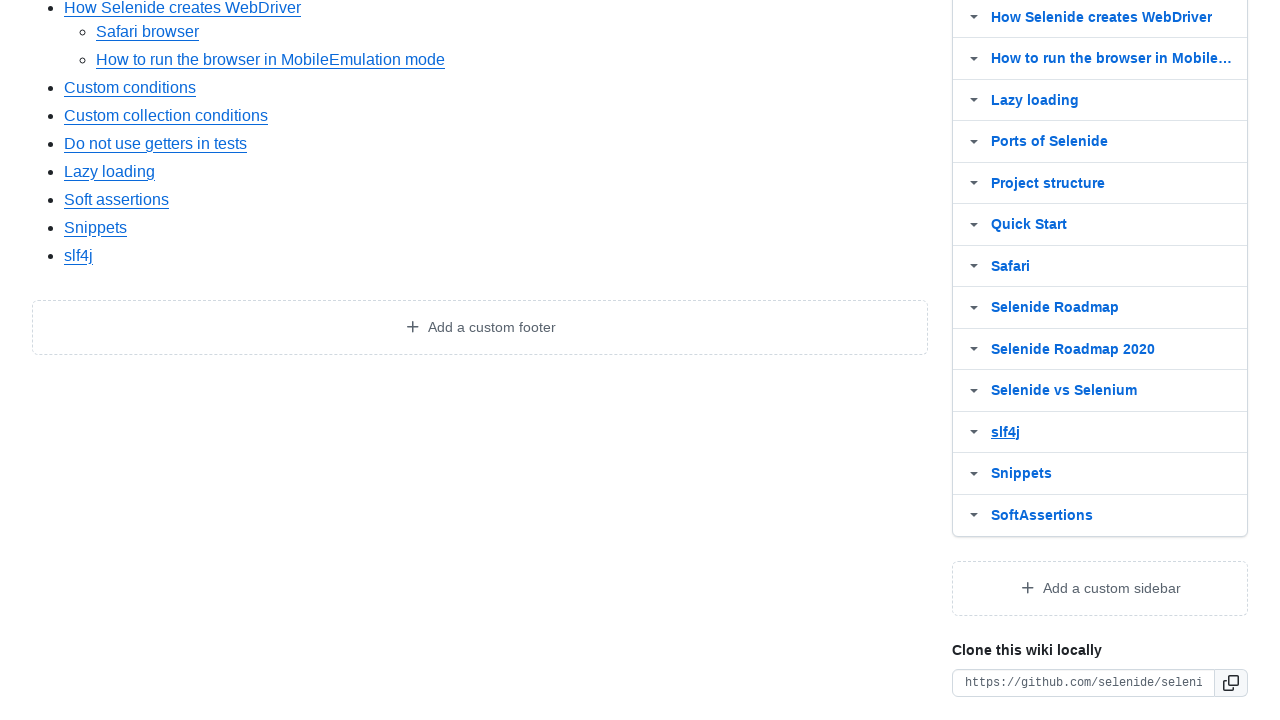

Navigated to GitHub Selenide wiki home page
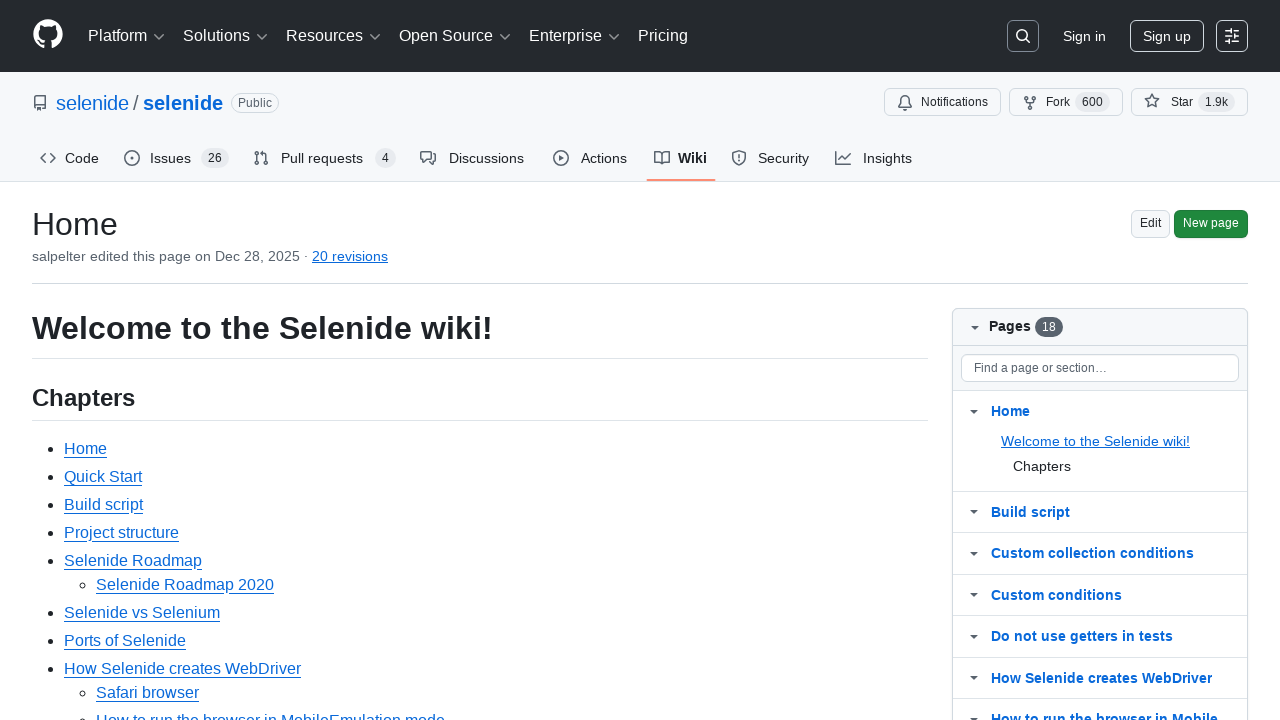

Wiki pages box loaded
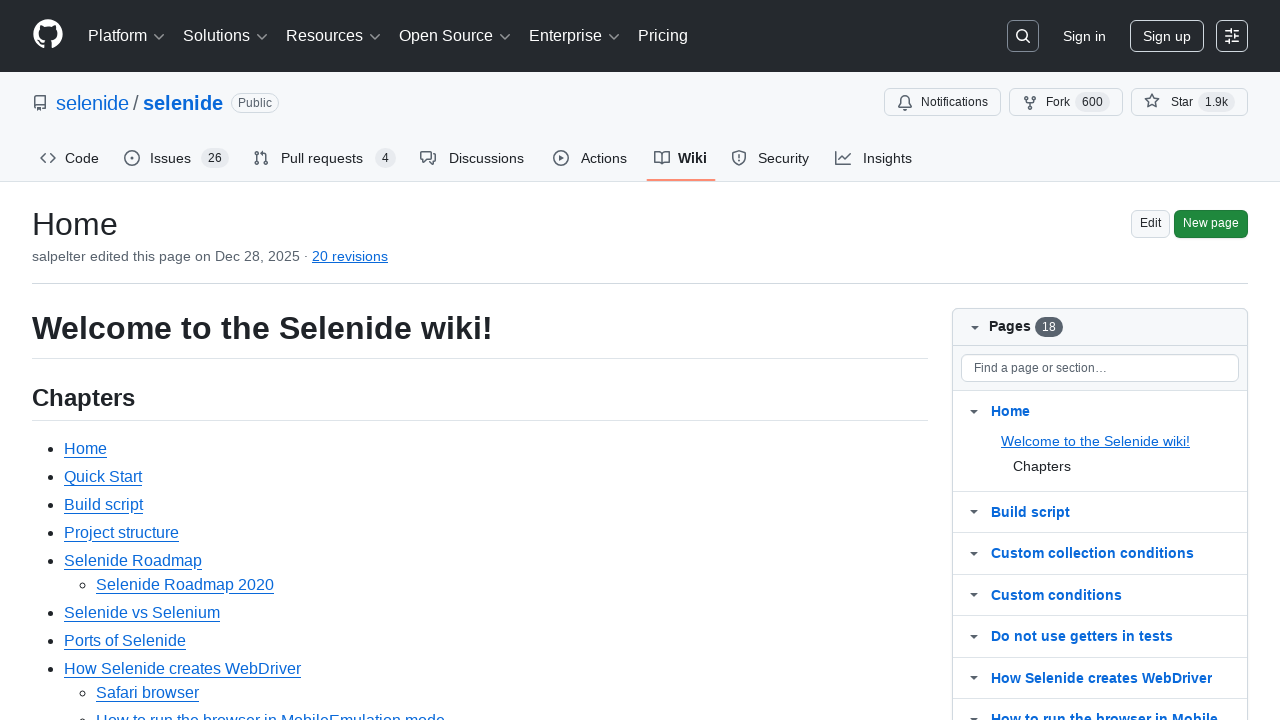

Clicked 'Show more pages' link to expand wiki pages list at (1030, 429) on #wiki-pages-box .js-wiki-more-pages-link
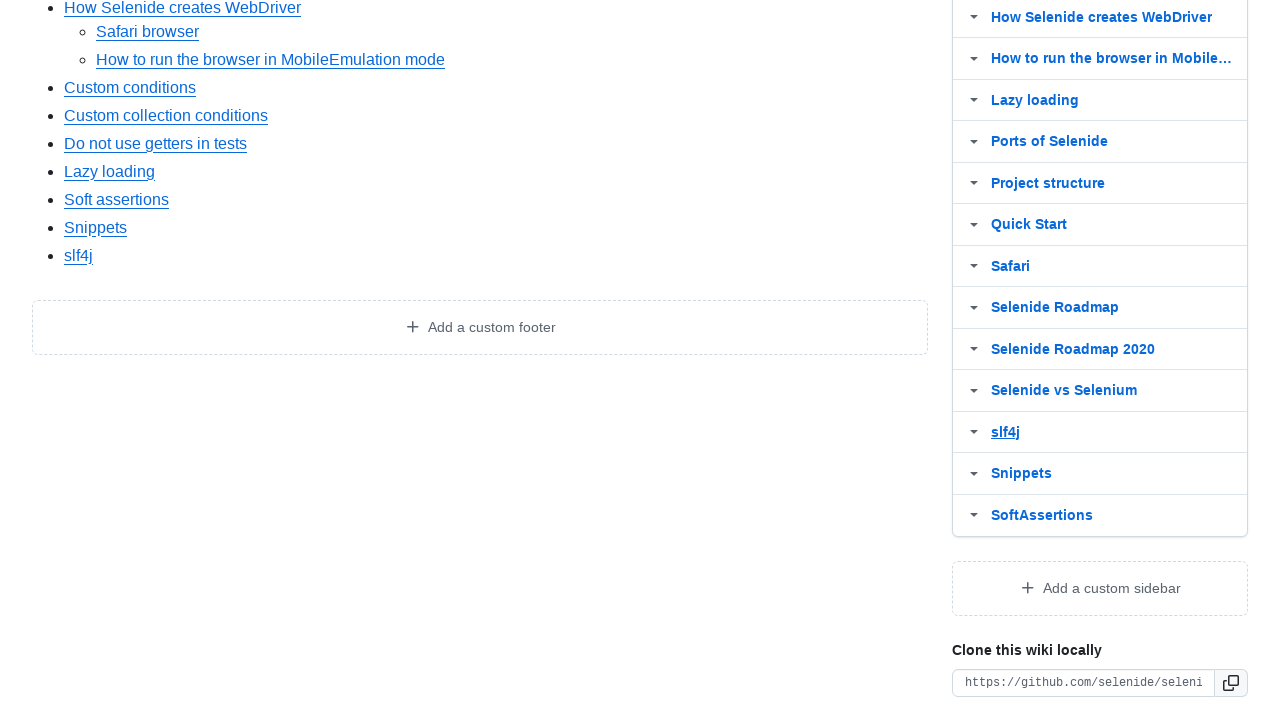

Wiki page 'Snippets' found in expanded list
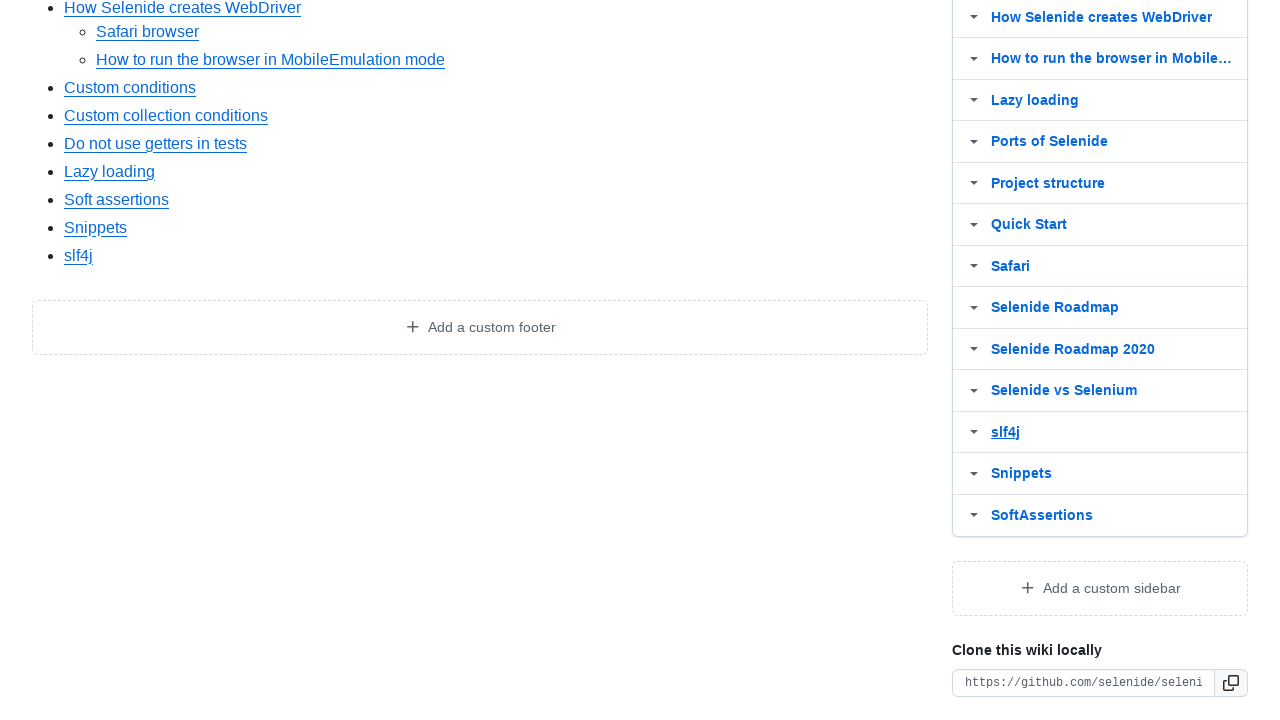

Clicked on wiki page 'Snippets' at (1022, 474) on #wiki-pages-box >> text=Snippets
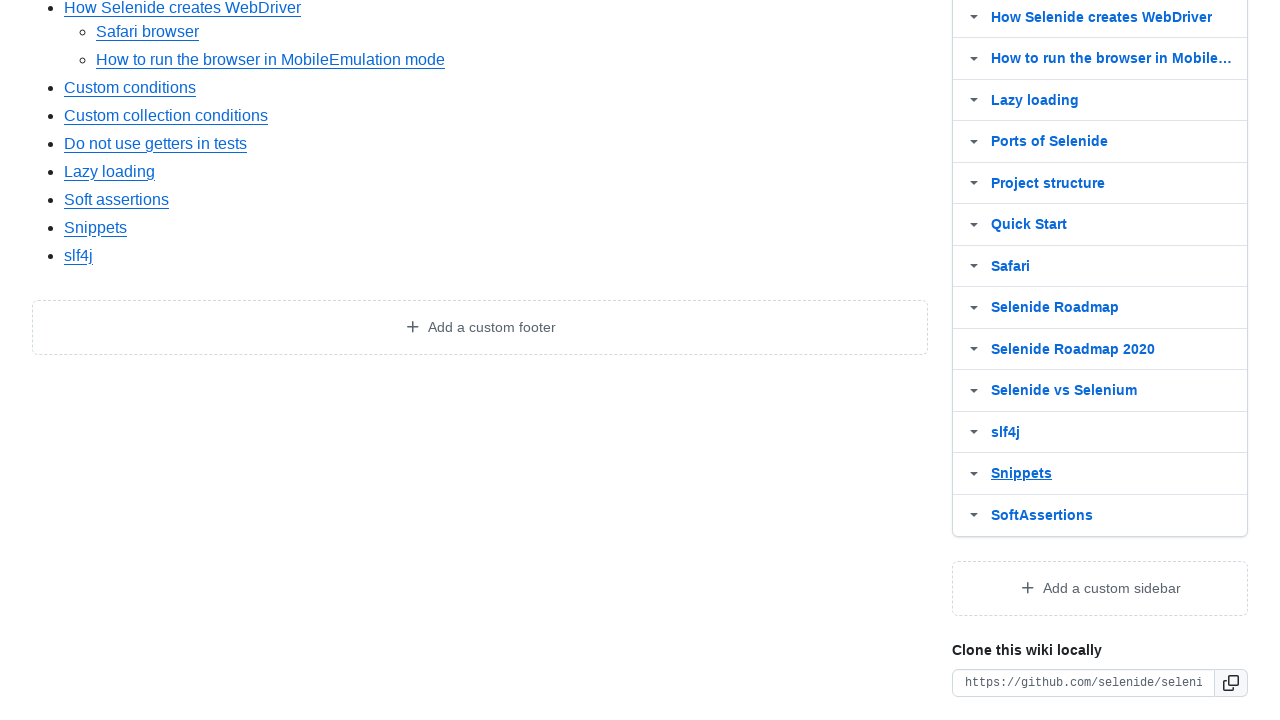

Navigated to GitHub Selenide wiki home page
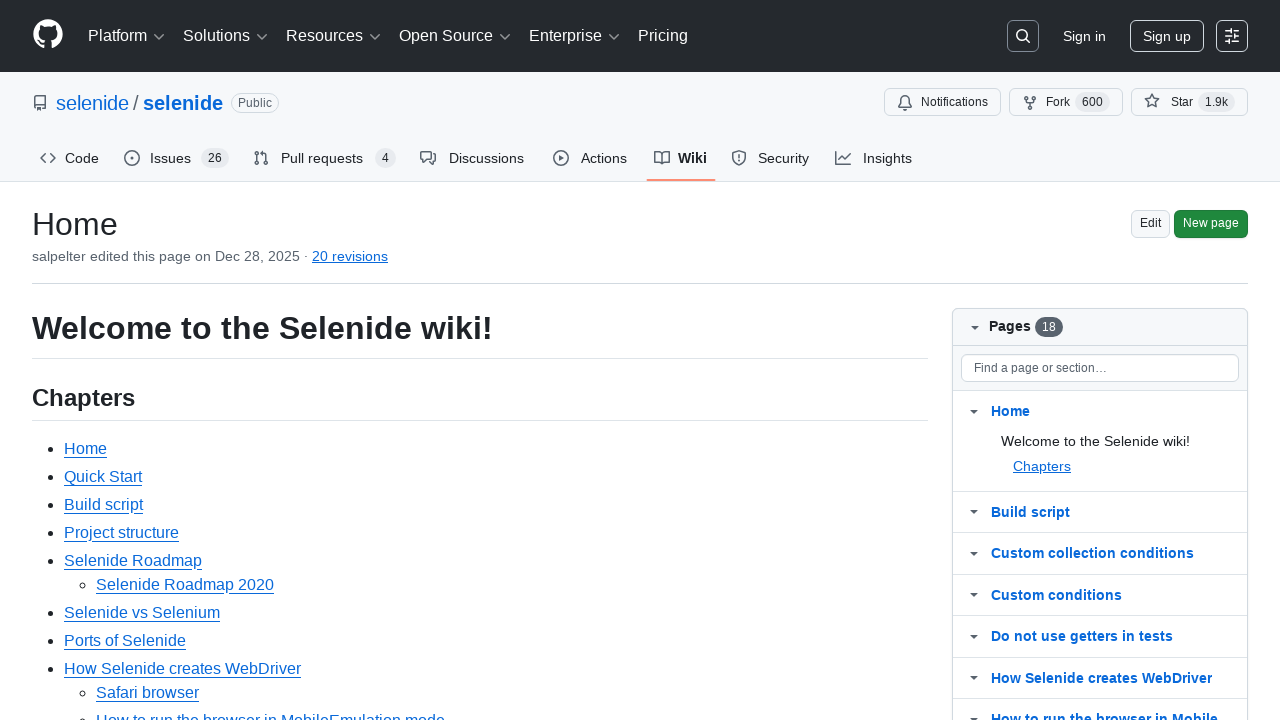

Wiki pages box loaded
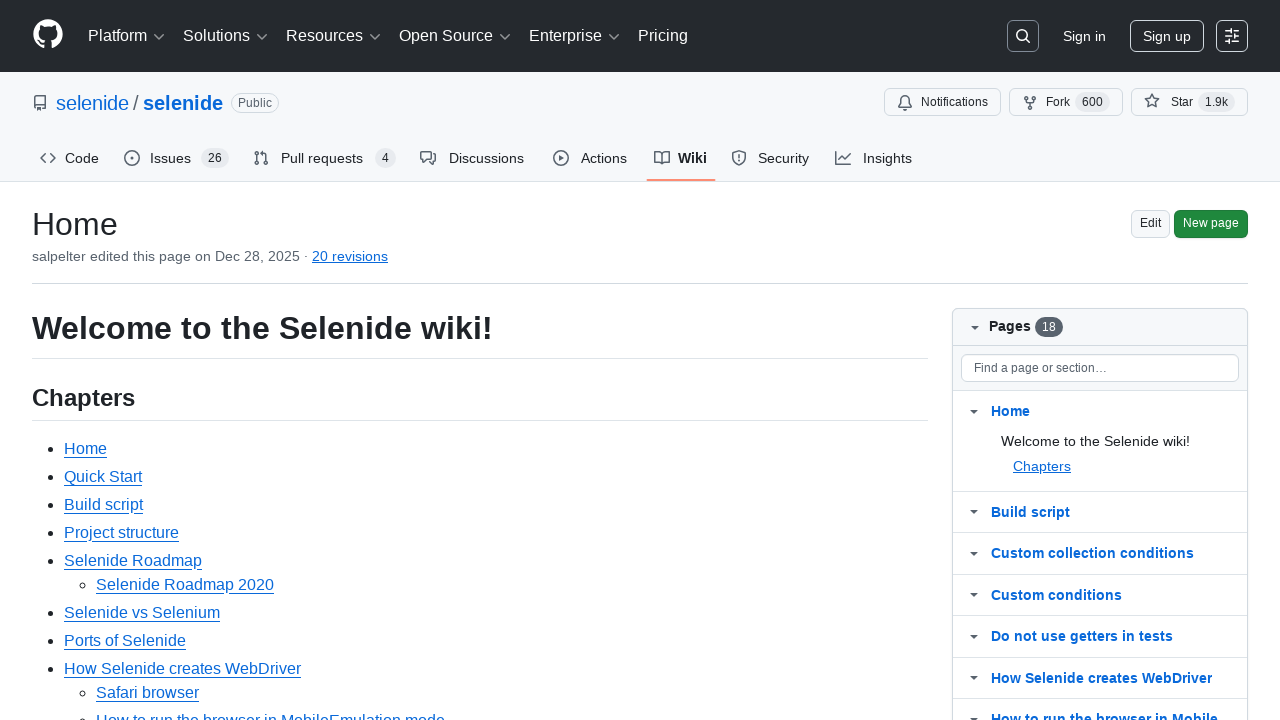

Clicked 'Show more pages' link to expand wiki pages list at (1030, 429) on #wiki-pages-box .js-wiki-more-pages-link
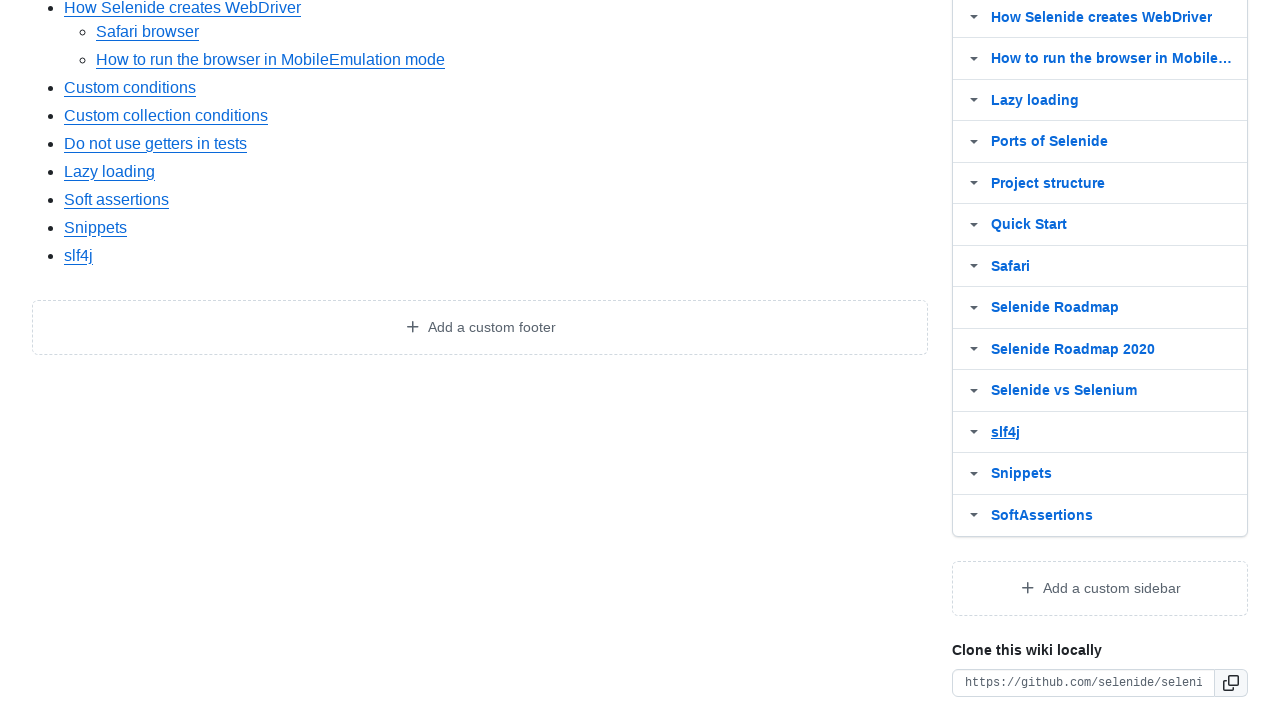

Wiki page 'SoftAssertions' found in expanded list
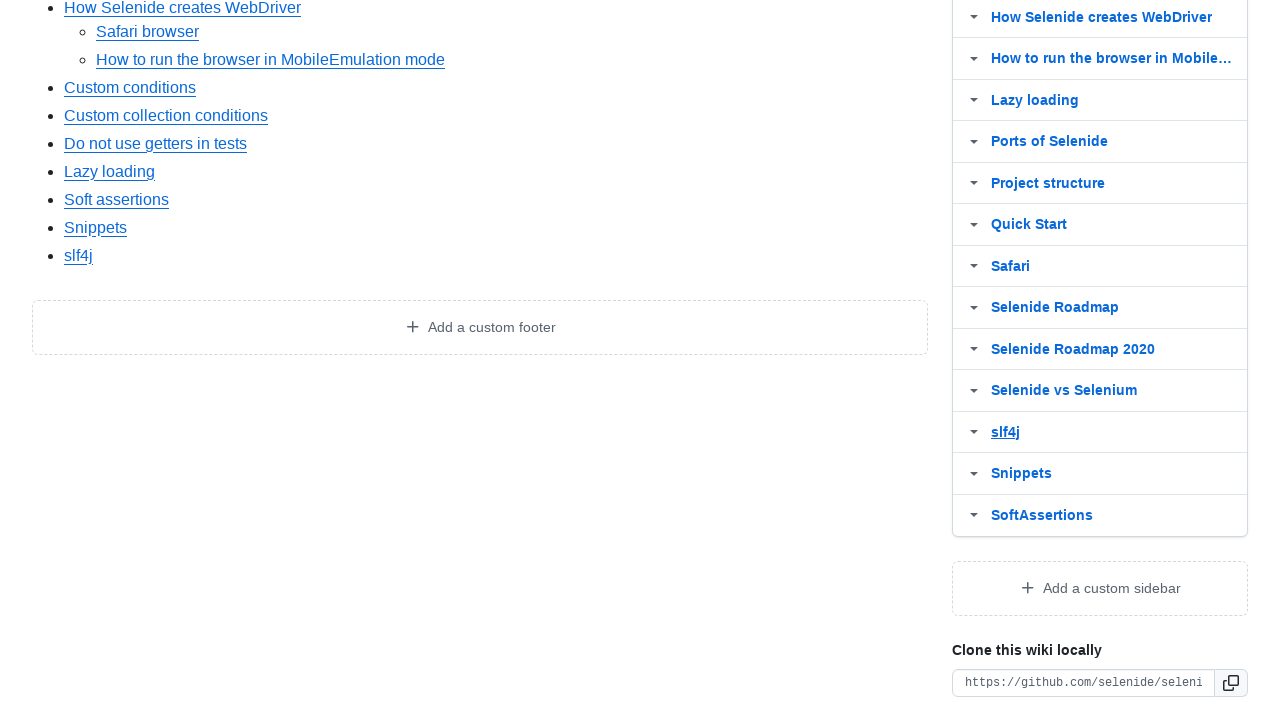

Clicked on wiki page 'SoftAssertions' at (1042, 515) on #wiki-pages-box >> text=SoftAssertions
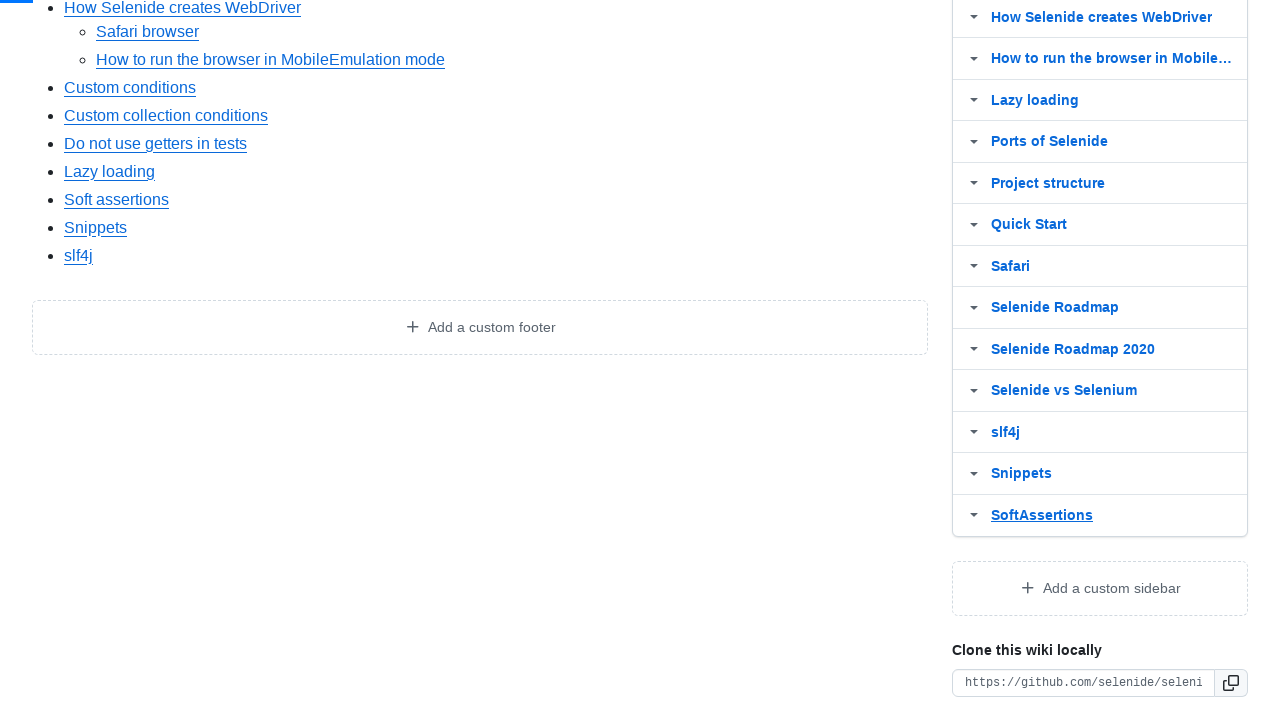

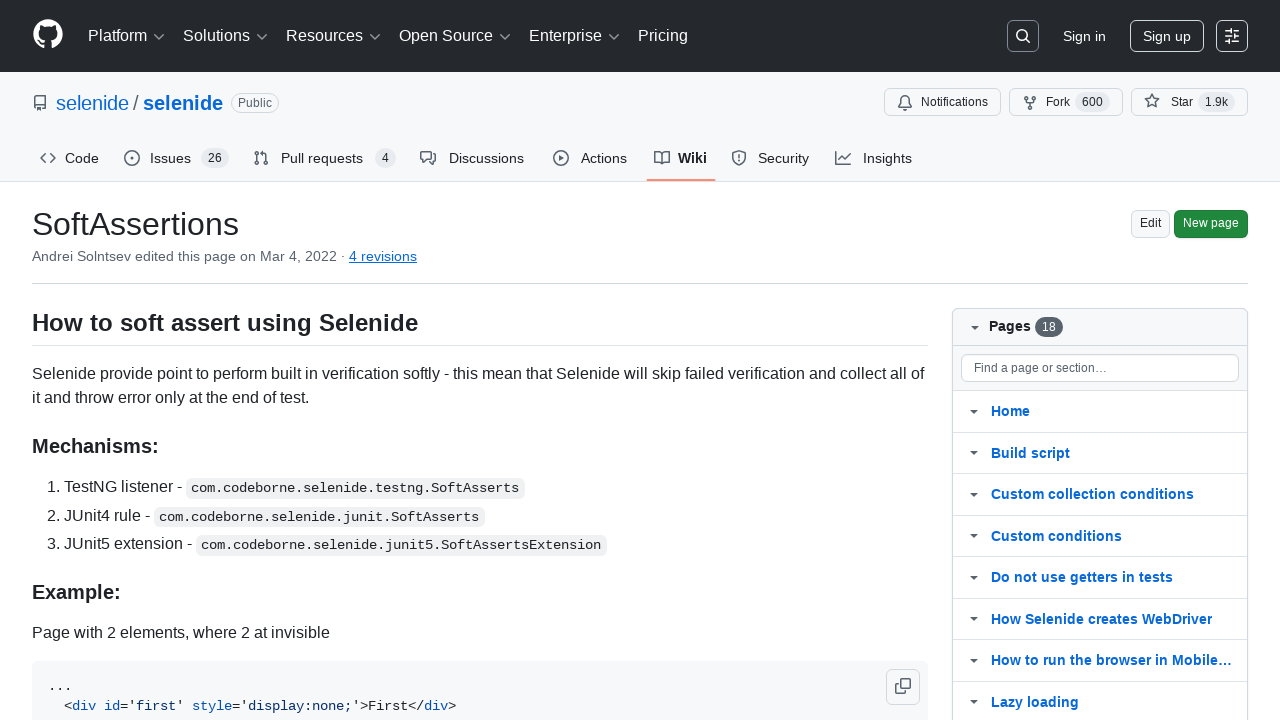